Tests checkbox functionality by clicking all checkboxes on the page

Starting URL: https://www.faculty.washington.edu/chudler/java/boxes.html

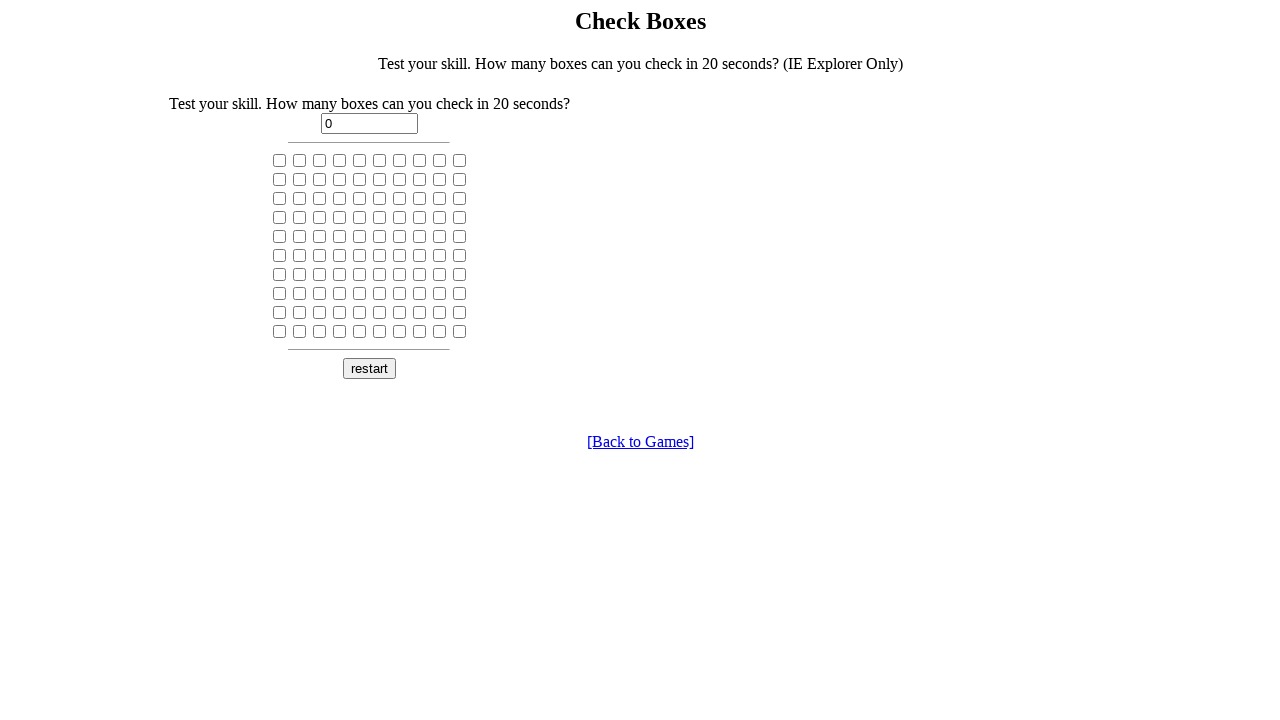

Waited for checkboxes to be present on the page
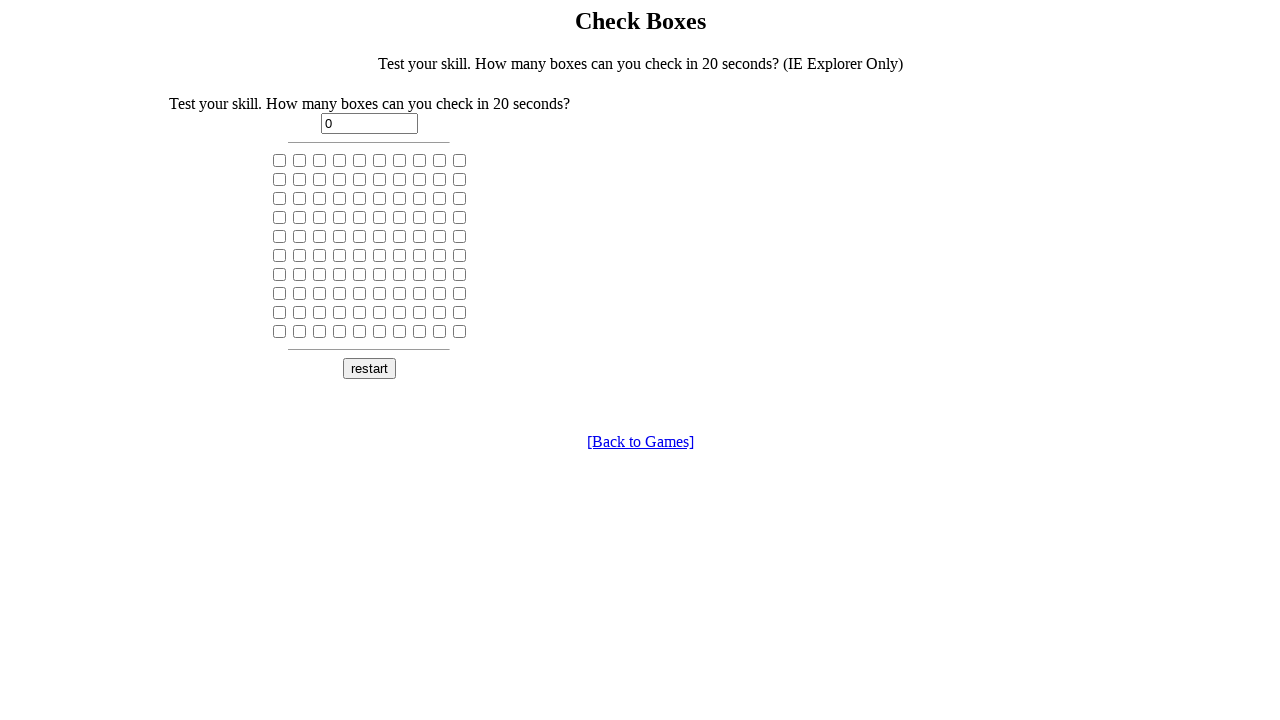

Located all checkboxes on the page
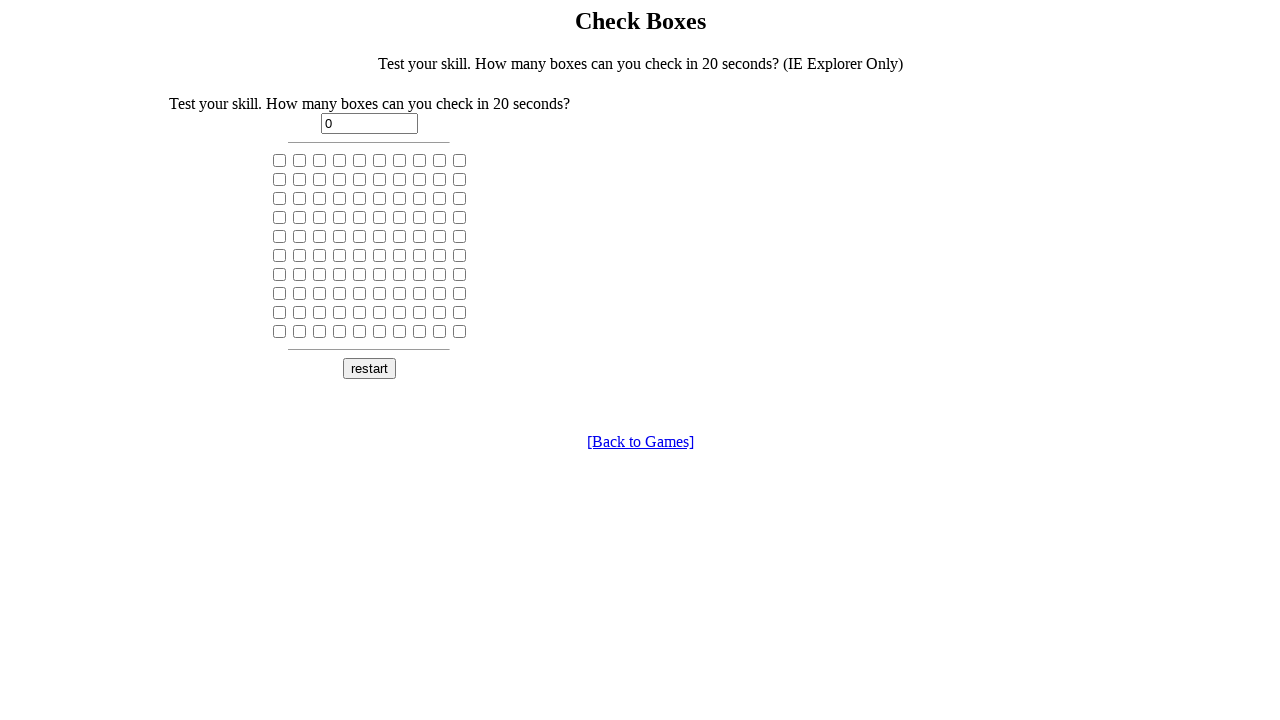

Found 100 checkboxes to click
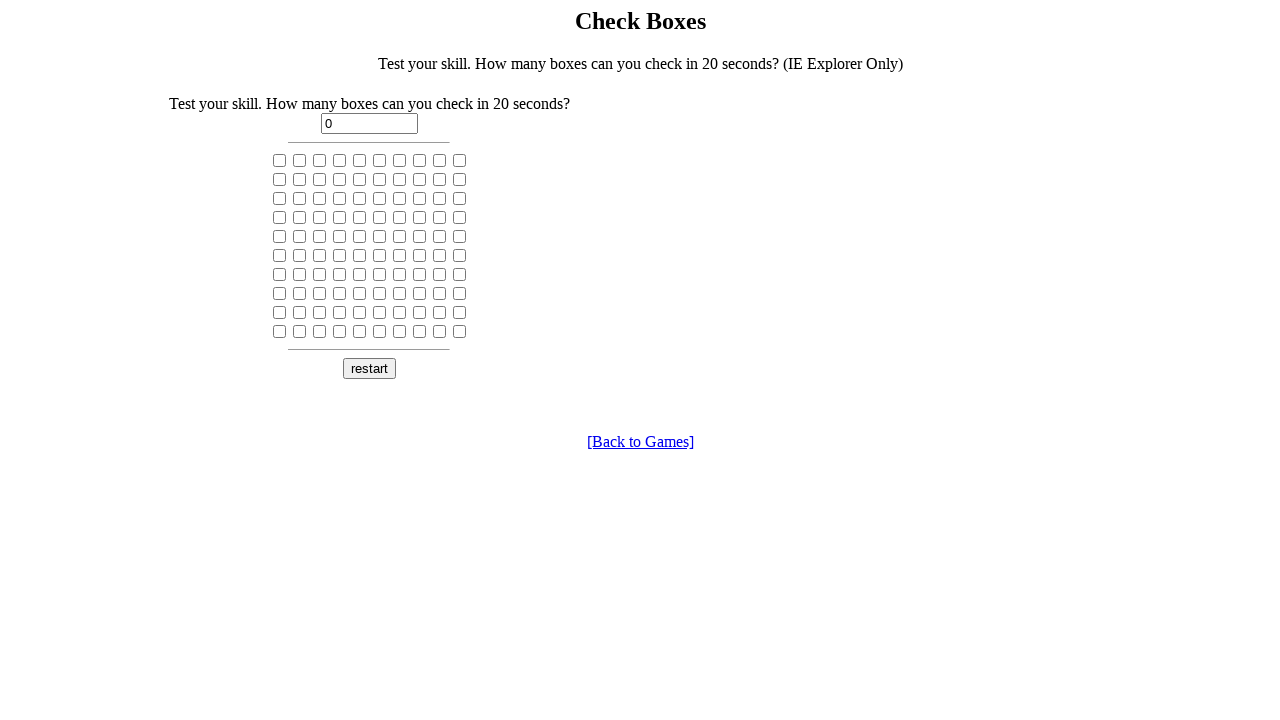

Clicked checkbox 1 of 100 at (280, 160) on input[type='checkbox'] >> nth=0
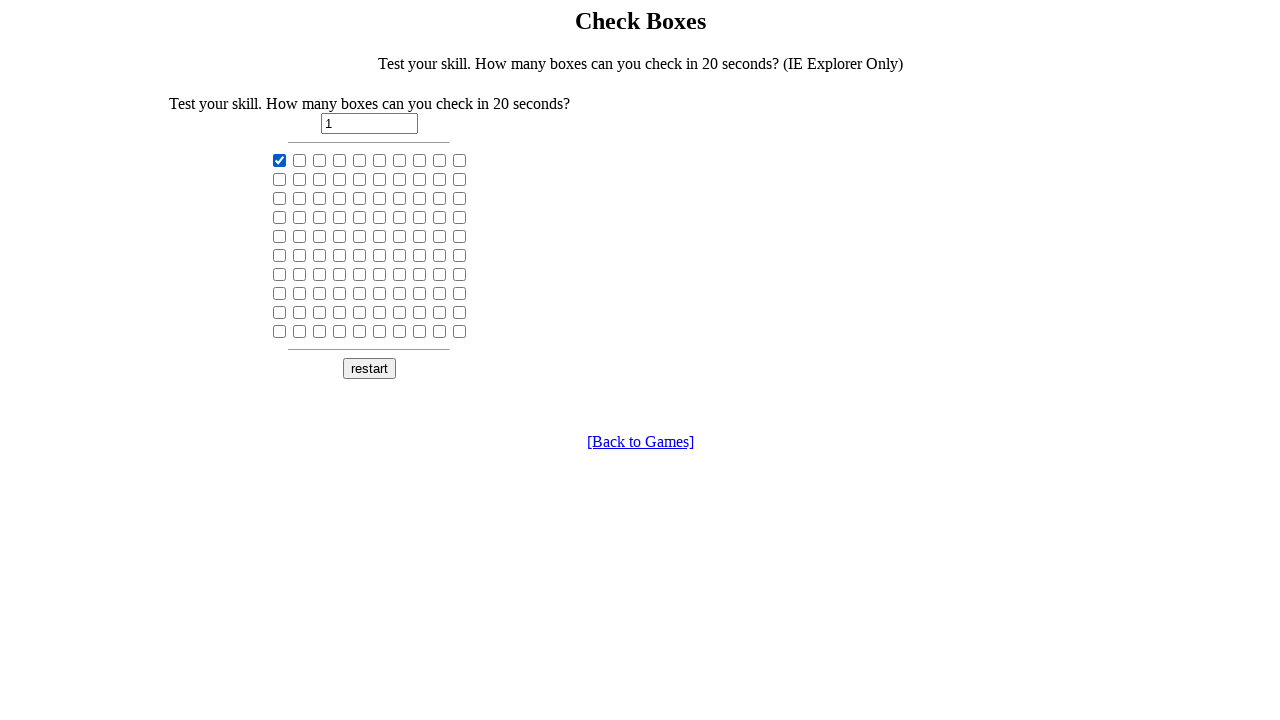

Clicked checkbox 2 of 100 at (300, 160) on input[type='checkbox'] >> nth=1
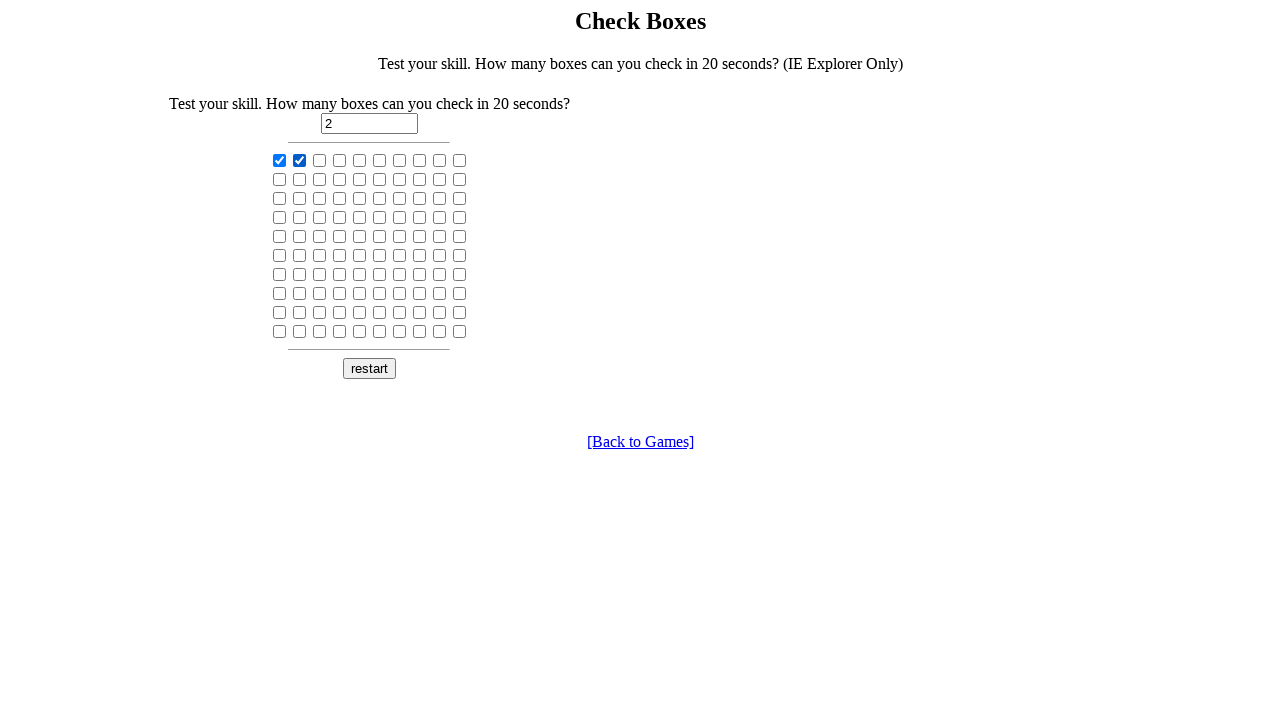

Clicked checkbox 3 of 100 at (320, 160) on input[type='checkbox'] >> nth=2
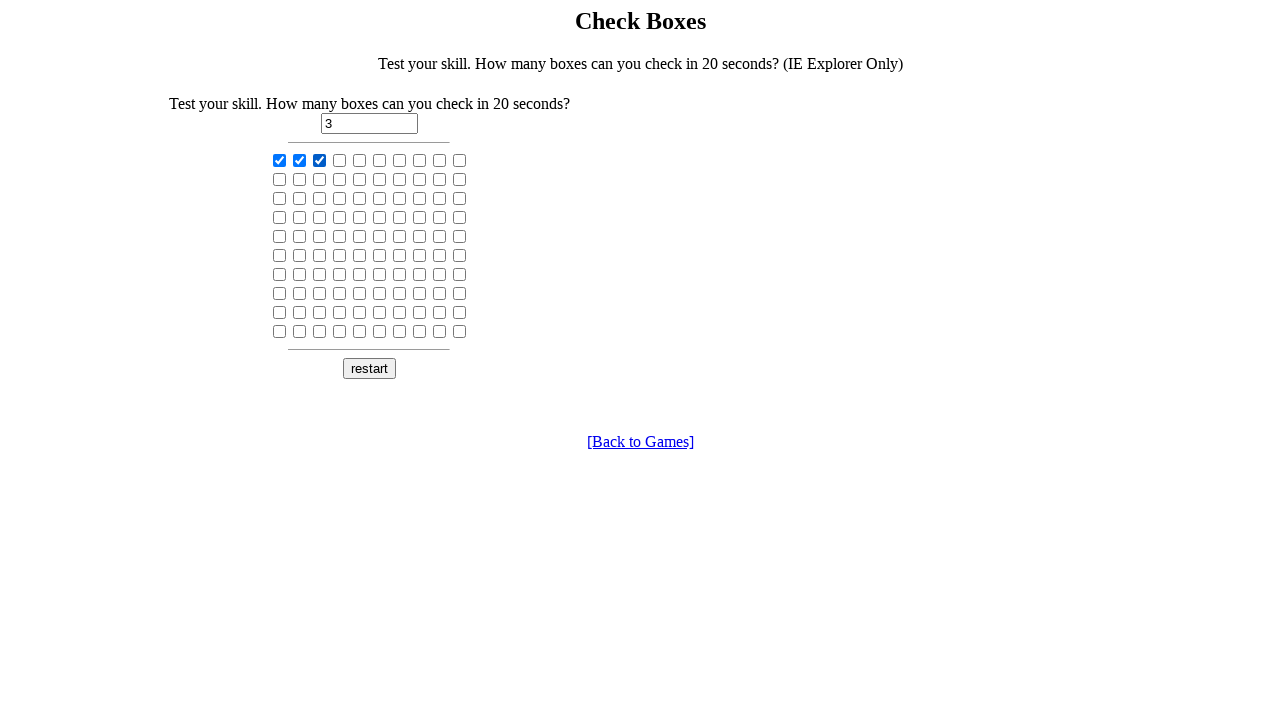

Clicked checkbox 4 of 100 at (340, 160) on input[type='checkbox'] >> nth=3
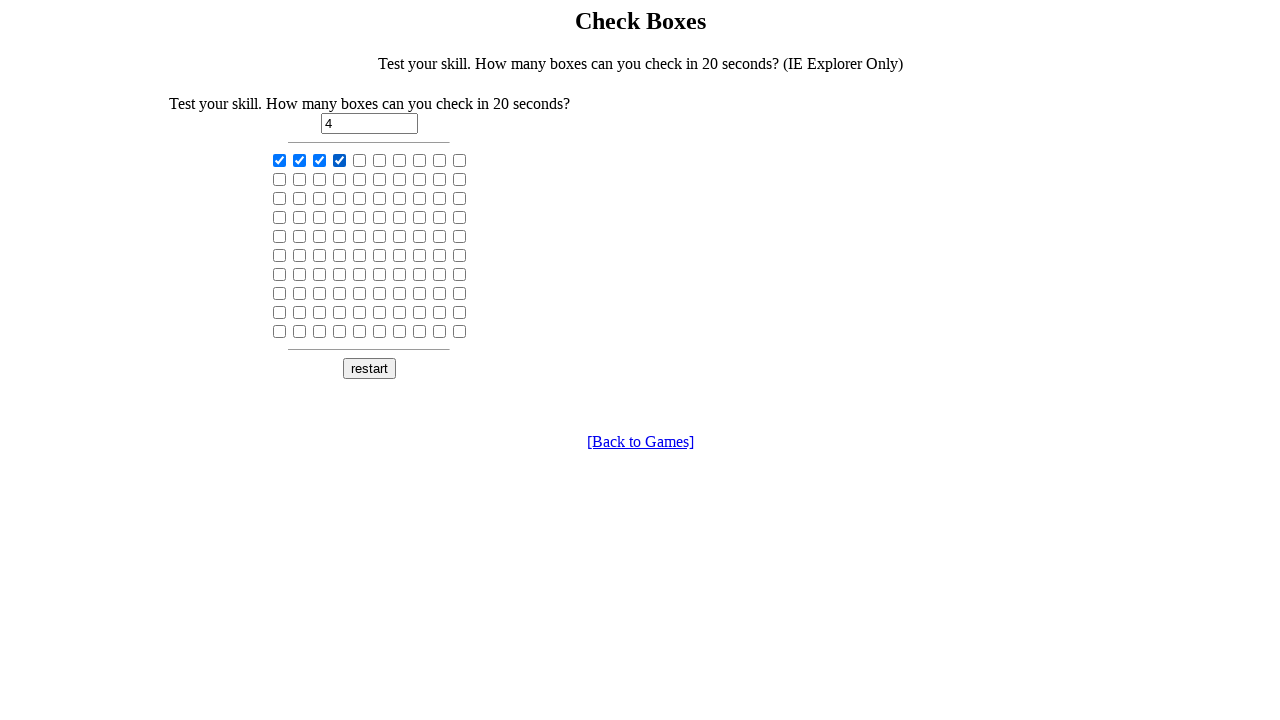

Clicked checkbox 5 of 100 at (360, 160) on input[type='checkbox'] >> nth=4
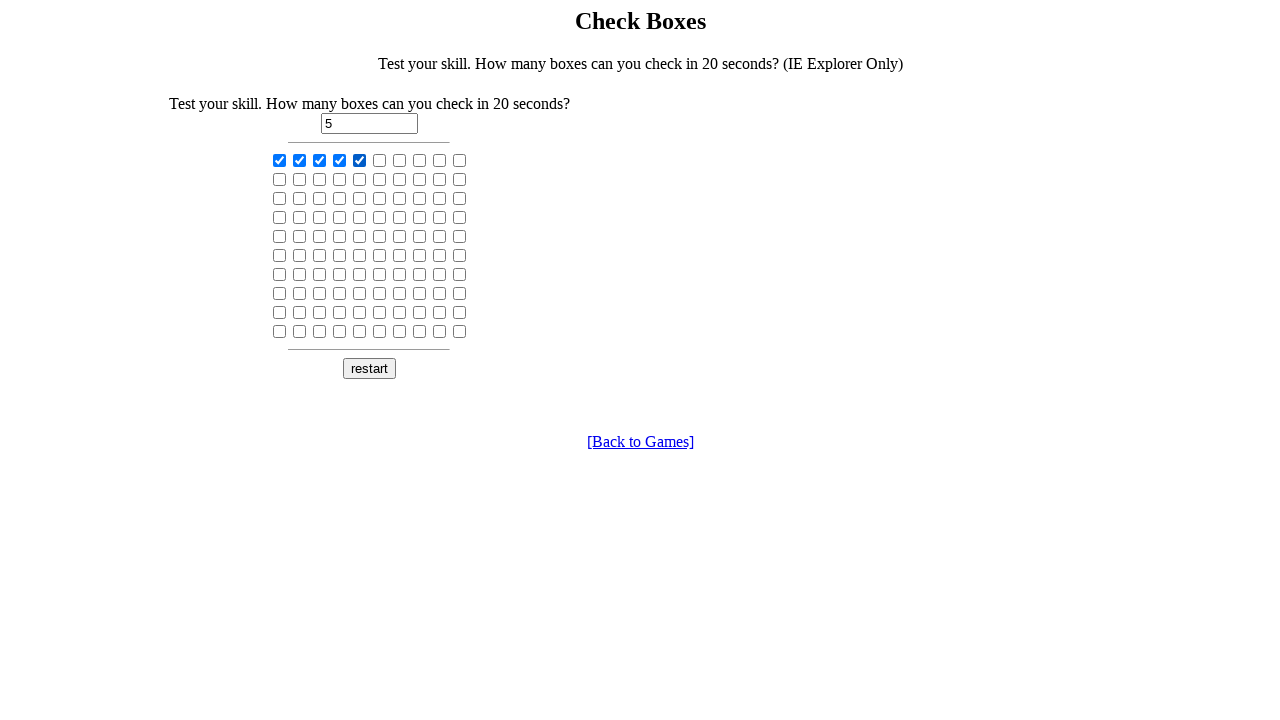

Clicked checkbox 6 of 100 at (380, 160) on input[type='checkbox'] >> nth=5
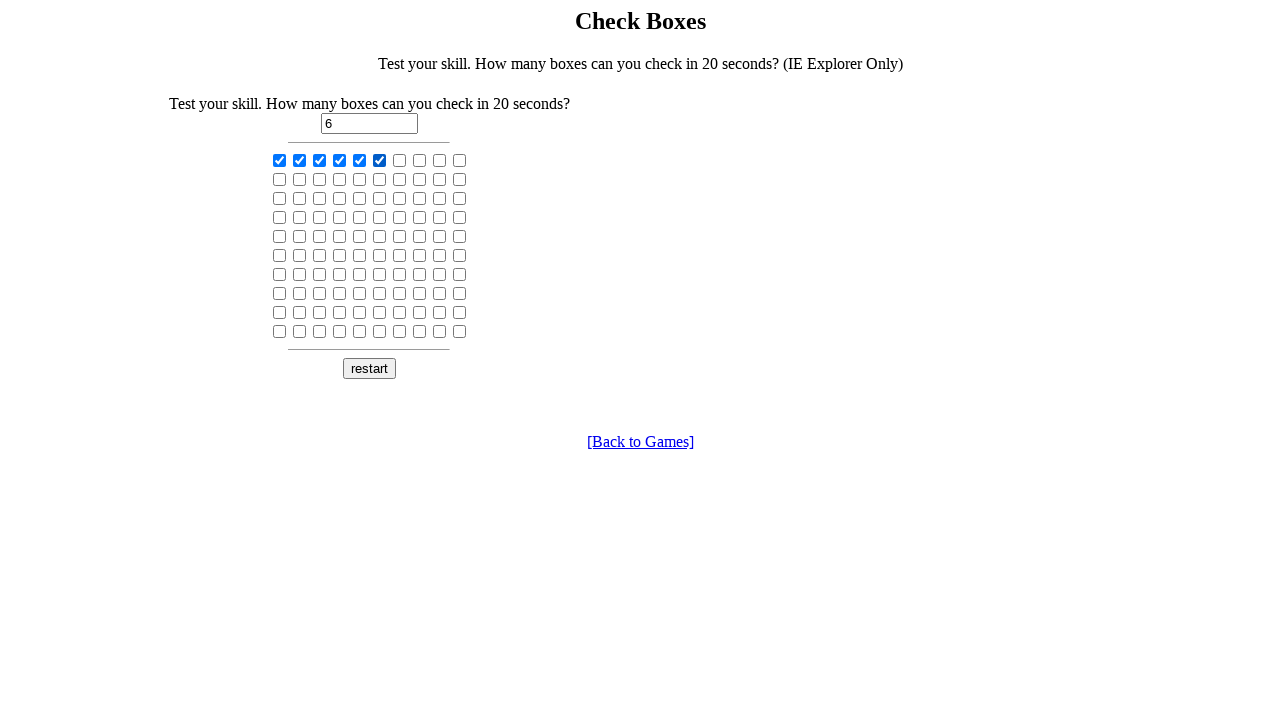

Clicked checkbox 7 of 100 at (400, 160) on input[type='checkbox'] >> nth=6
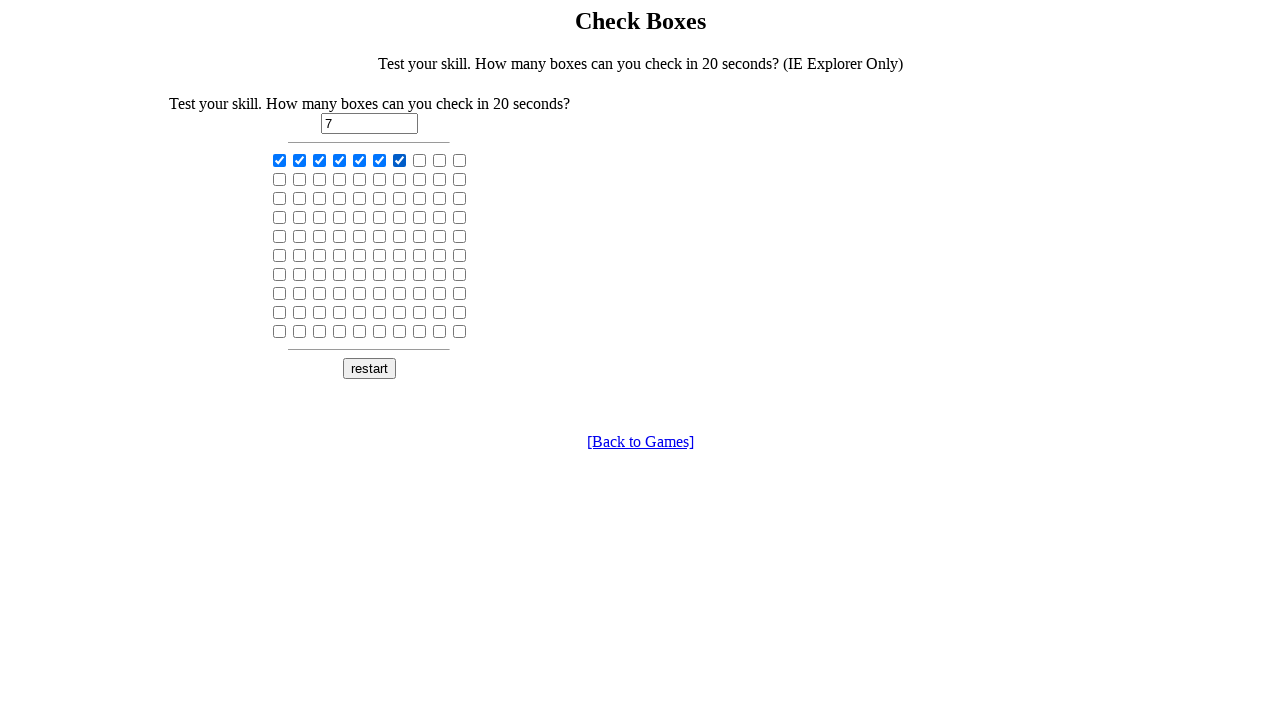

Clicked checkbox 8 of 100 at (420, 160) on input[type='checkbox'] >> nth=7
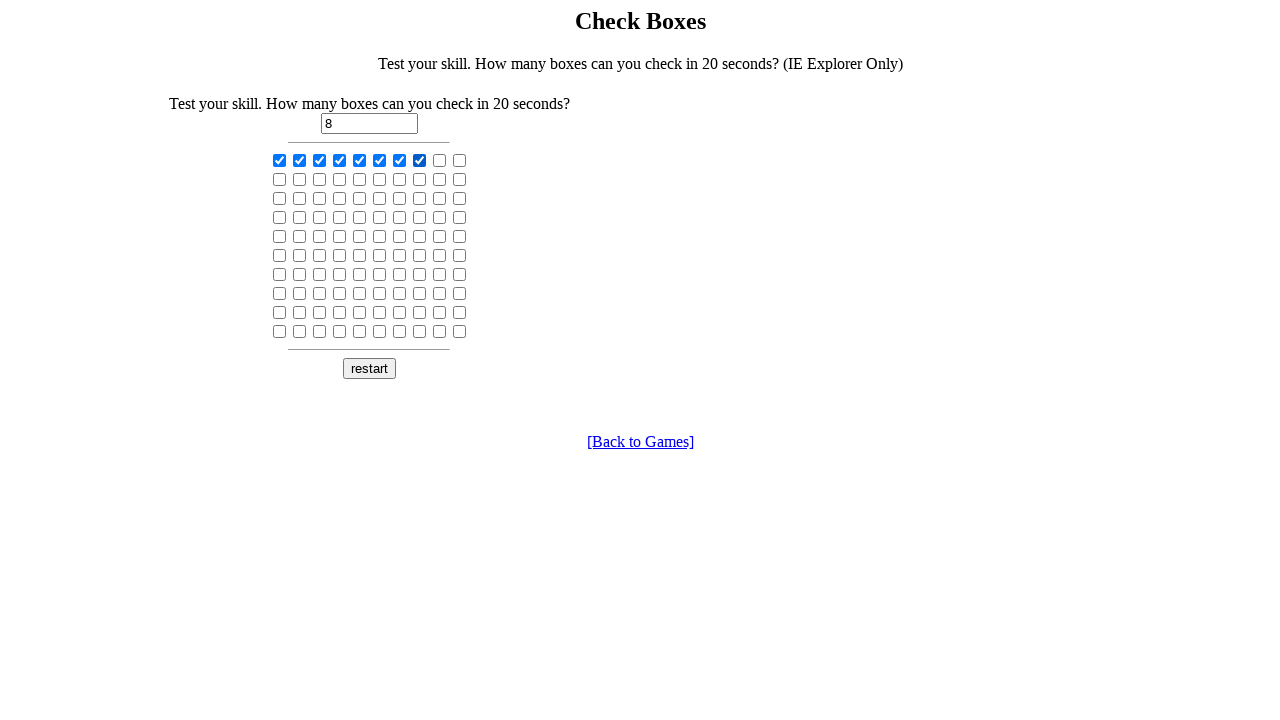

Clicked checkbox 9 of 100 at (440, 160) on input[type='checkbox'] >> nth=8
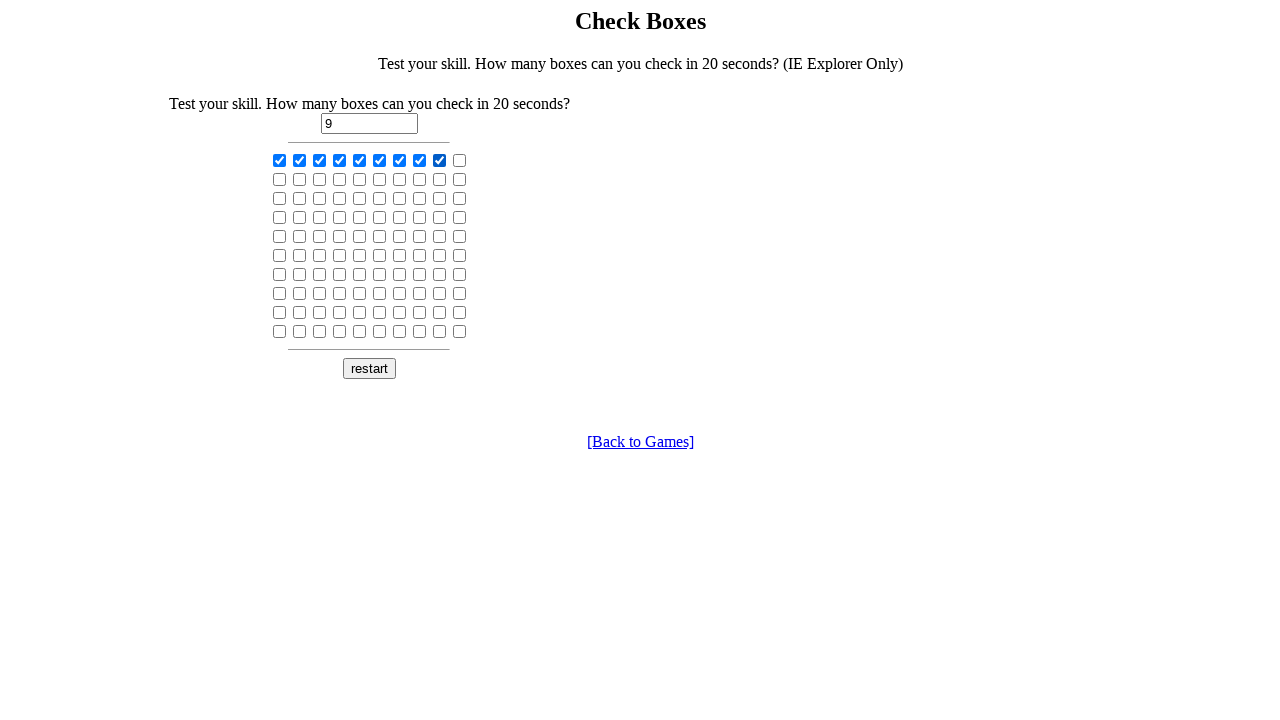

Clicked checkbox 10 of 100 at (460, 160) on input[type='checkbox'] >> nth=9
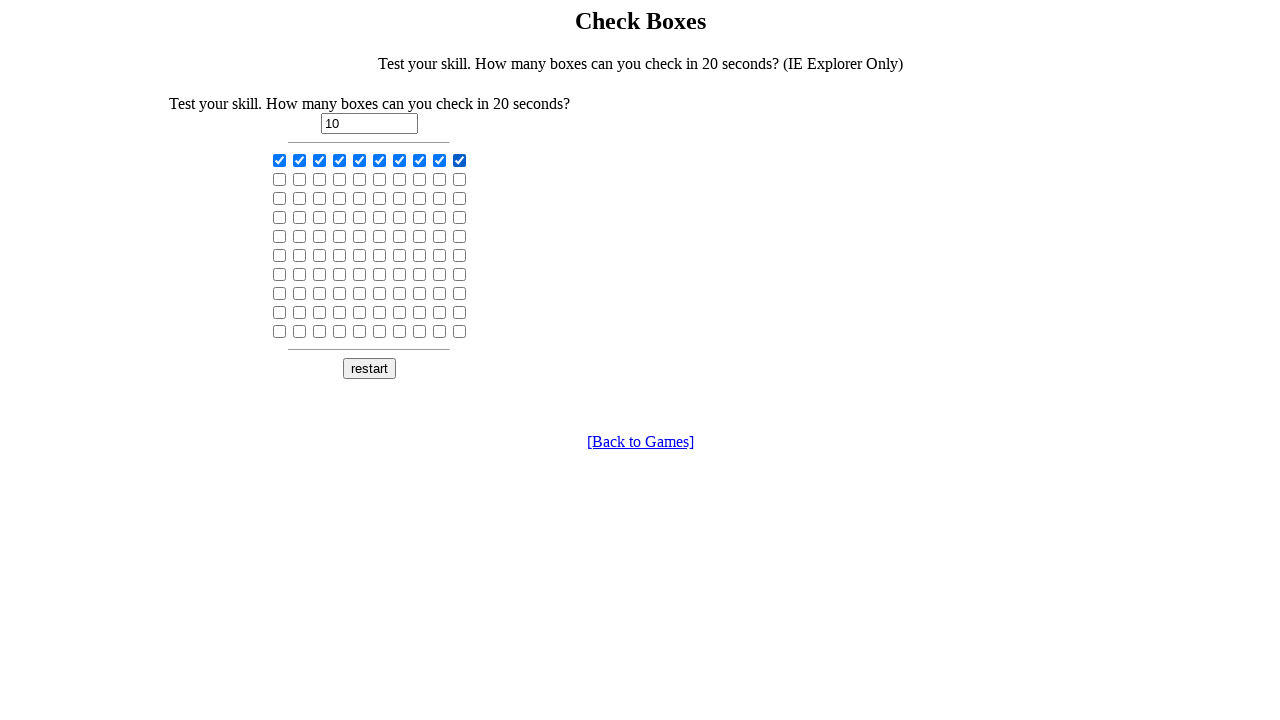

Clicked checkbox 11 of 100 at (280, 179) on input[type='checkbox'] >> nth=10
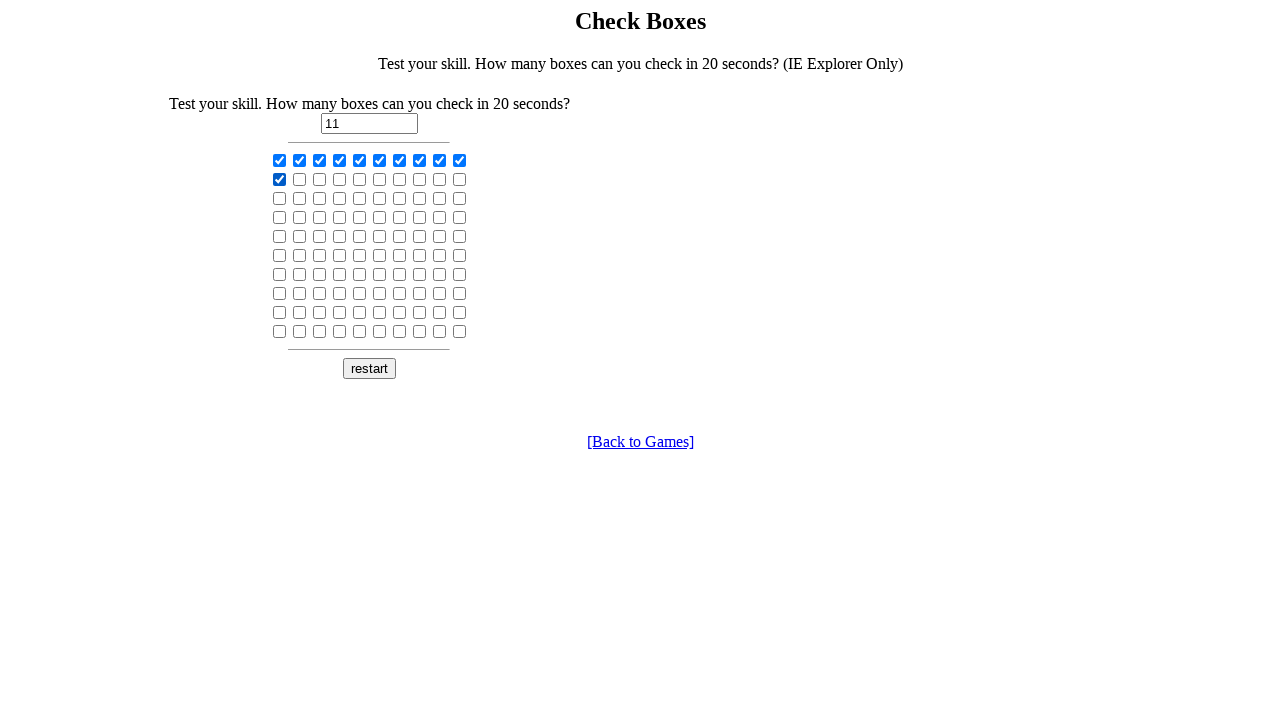

Clicked checkbox 12 of 100 at (300, 179) on input[type='checkbox'] >> nth=11
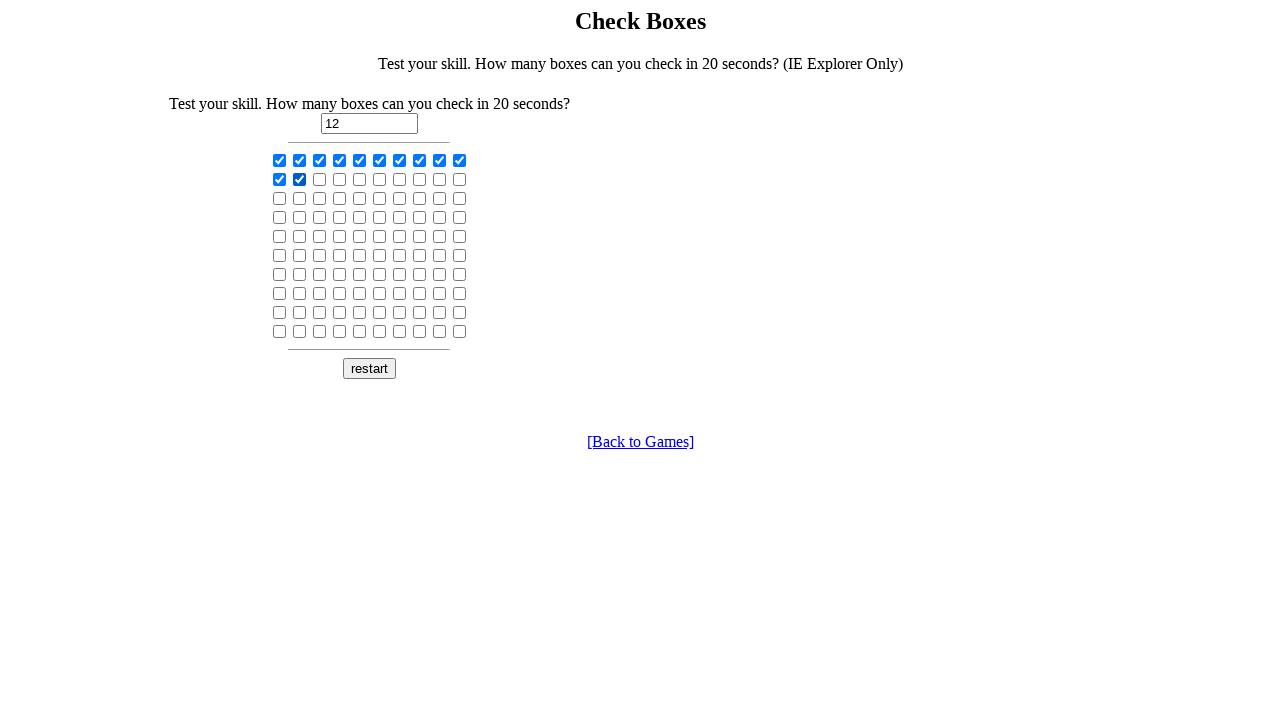

Clicked checkbox 13 of 100 at (320, 179) on input[type='checkbox'] >> nth=12
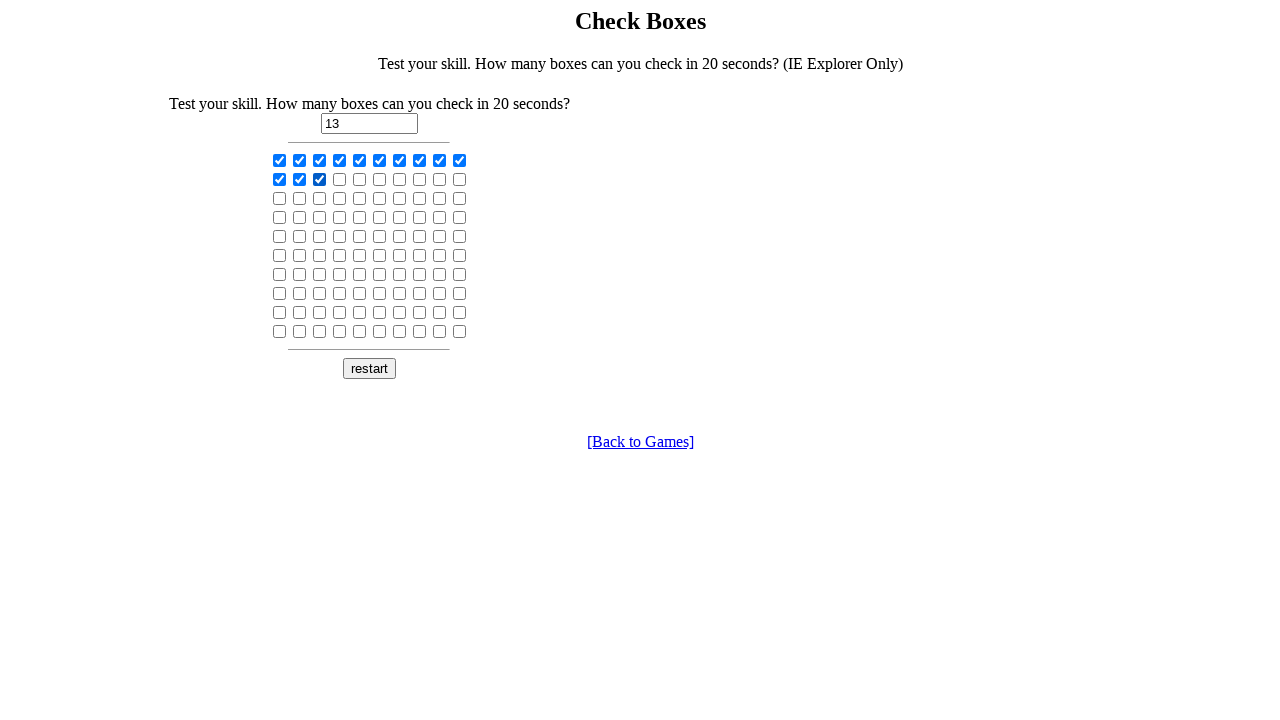

Clicked checkbox 14 of 100 at (340, 179) on input[type='checkbox'] >> nth=13
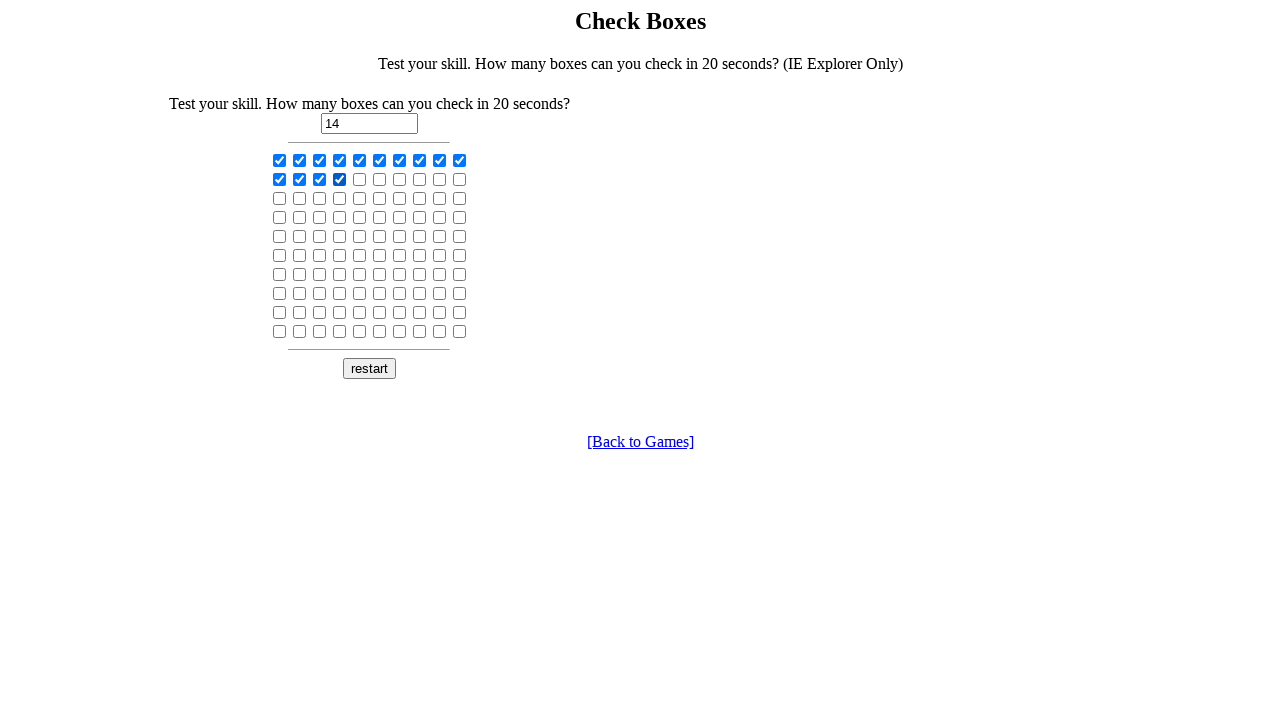

Clicked checkbox 15 of 100 at (360, 179) on input[type='checkbox'] >> nth=14
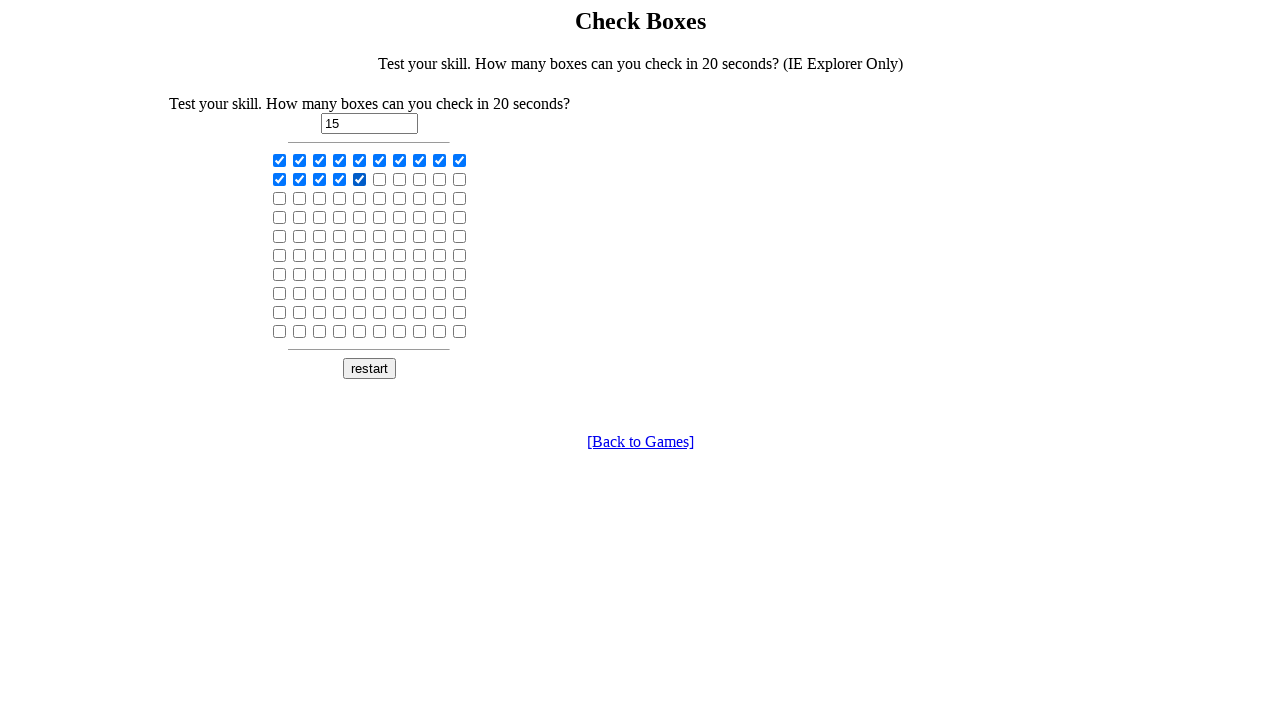

Clicked checkbox 16 of 100 at (380, 179) on input[type='checkbox'] >> nth=15
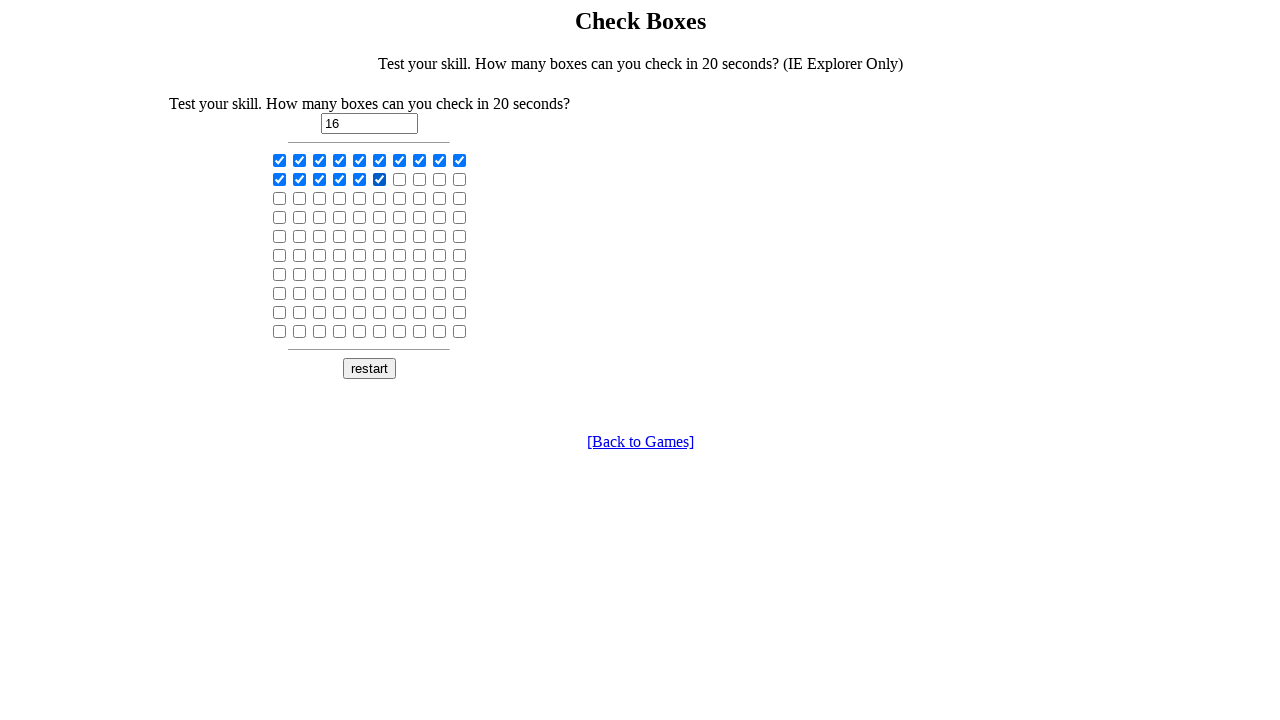

Clicked checkbox 17 of 100 at (400, 179) on input[type='checkbox'] >> nth=16
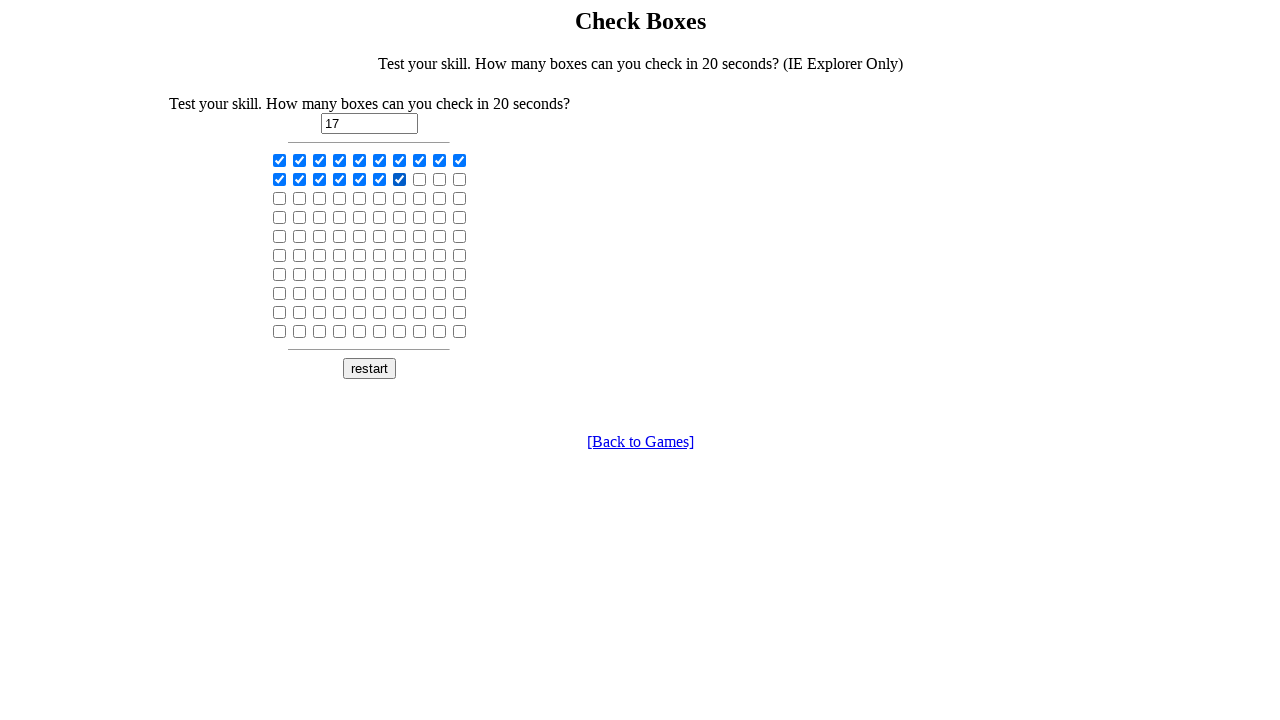

Clicked checkbox 18 of 100 at (420, 179) on input[type='checkbox'] >> nth=17
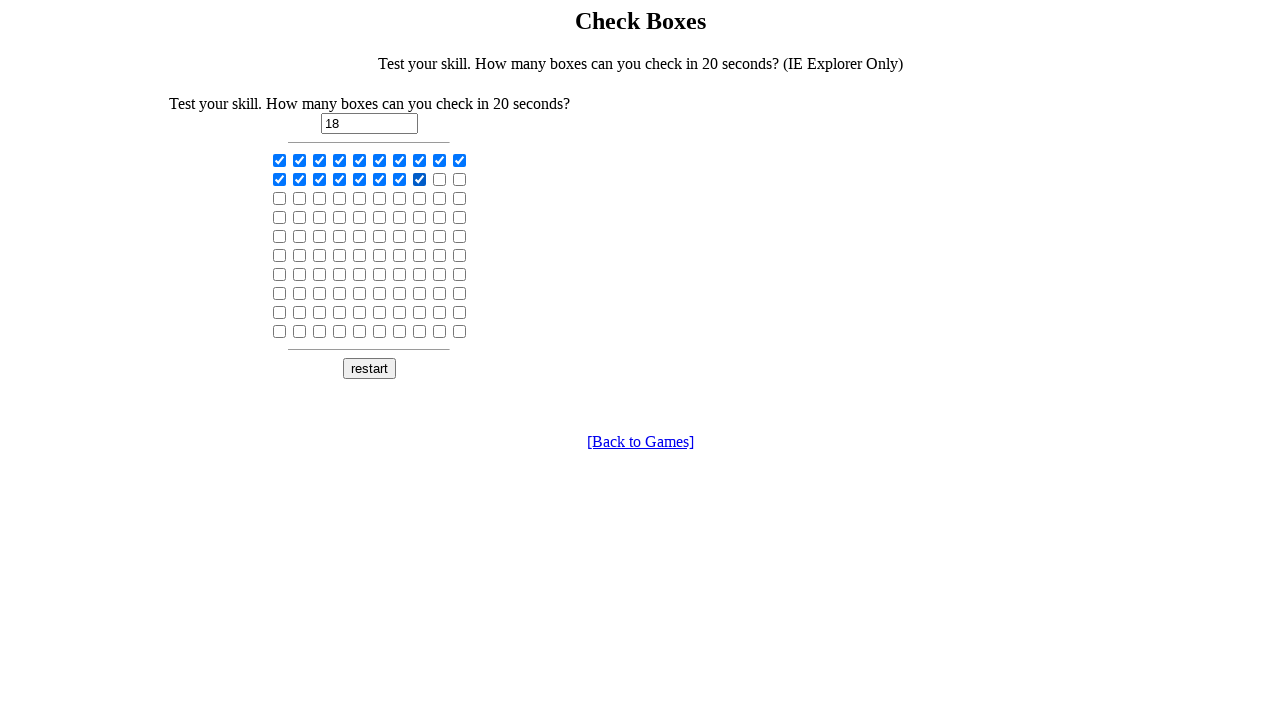

Clicked checkbox 19 of 100 at (440, 179) on input[type='checkbox'] >> nth=18
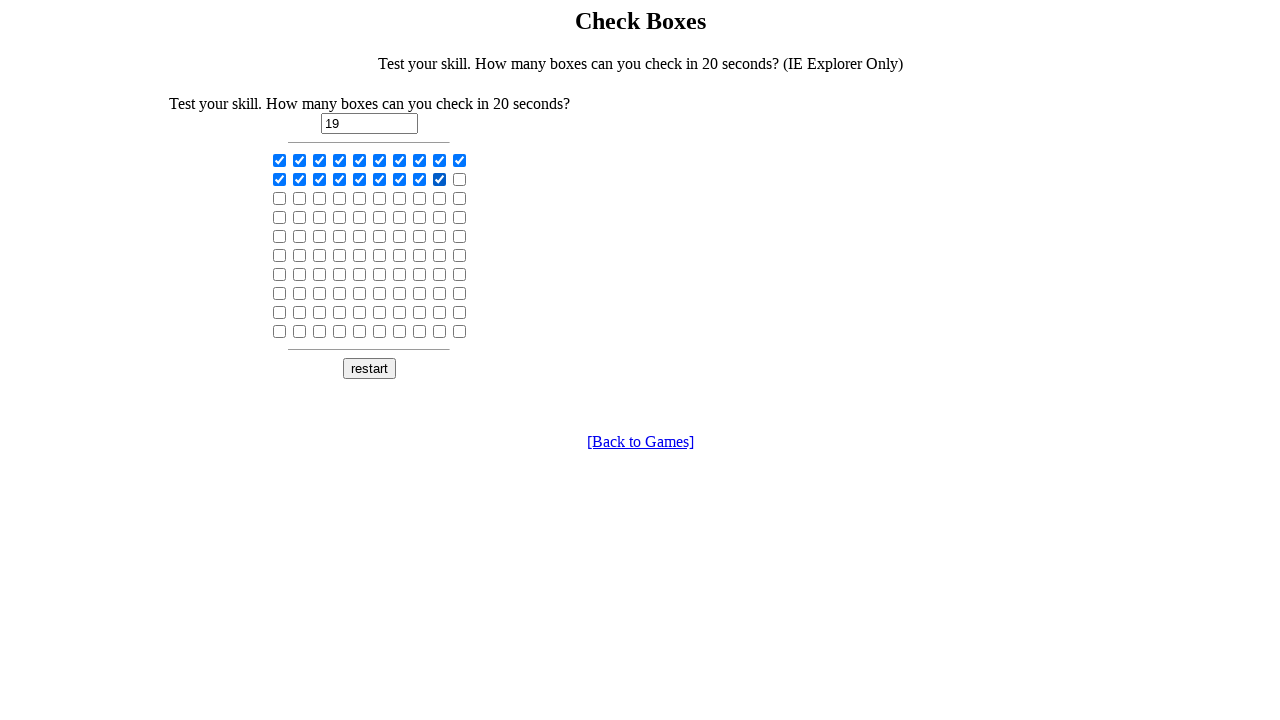

Clicked checkbox 20 of 100 at (460, 179) on input[type='checkbox'] >> nth=19
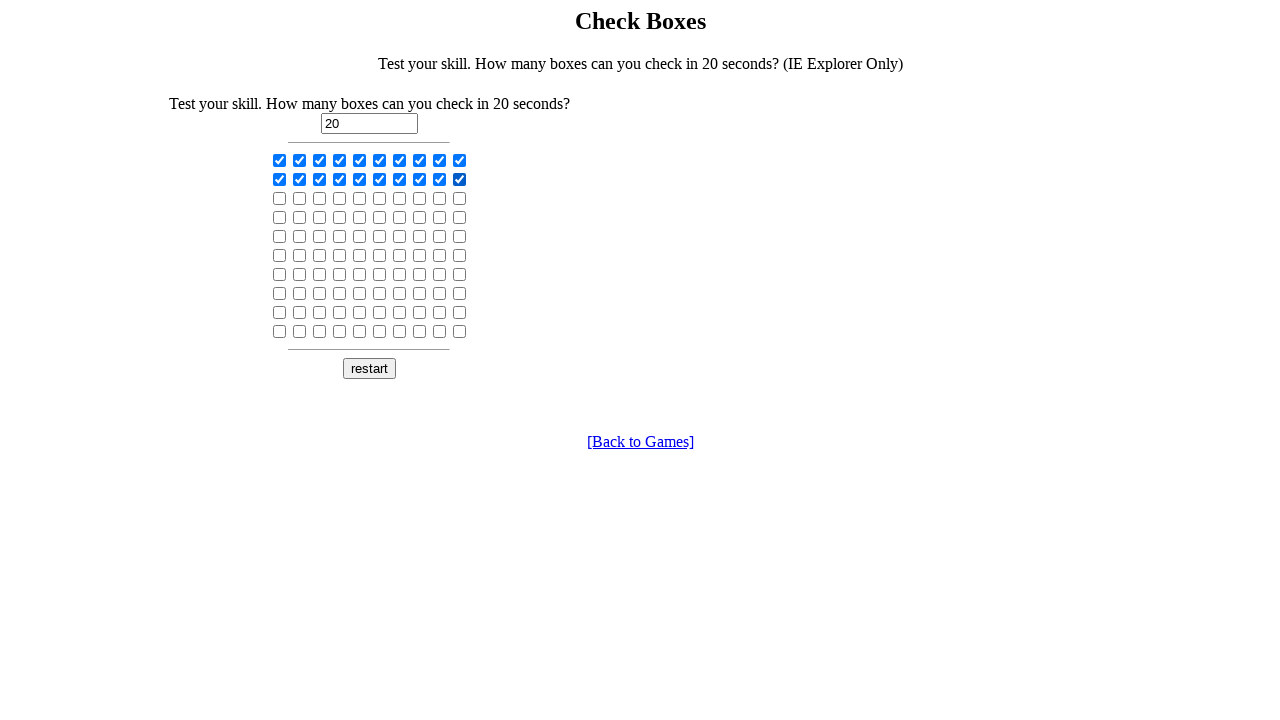

Clicked checkbox 21 of 100 at (280, 198) on input[type='checkbox'] >> nth=20
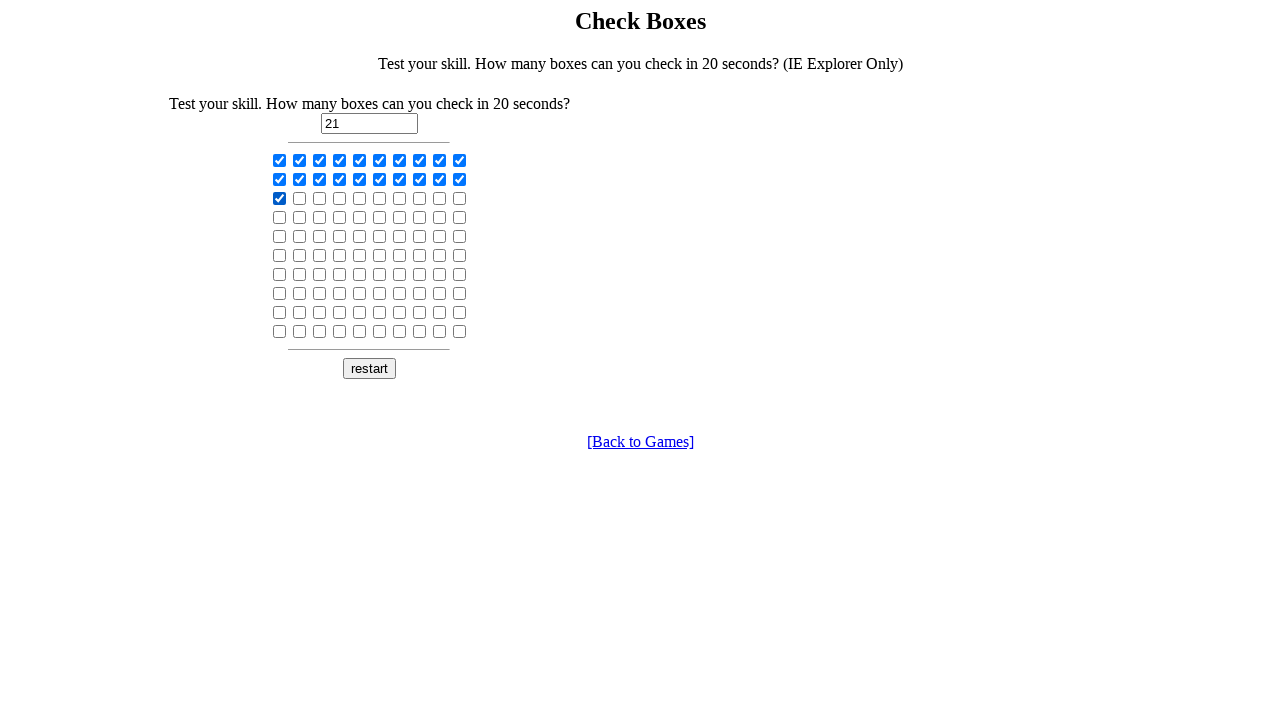

Clicked checkbox 22 of 100 at (300, 198) on input[type='checkbox'] >> nth=21
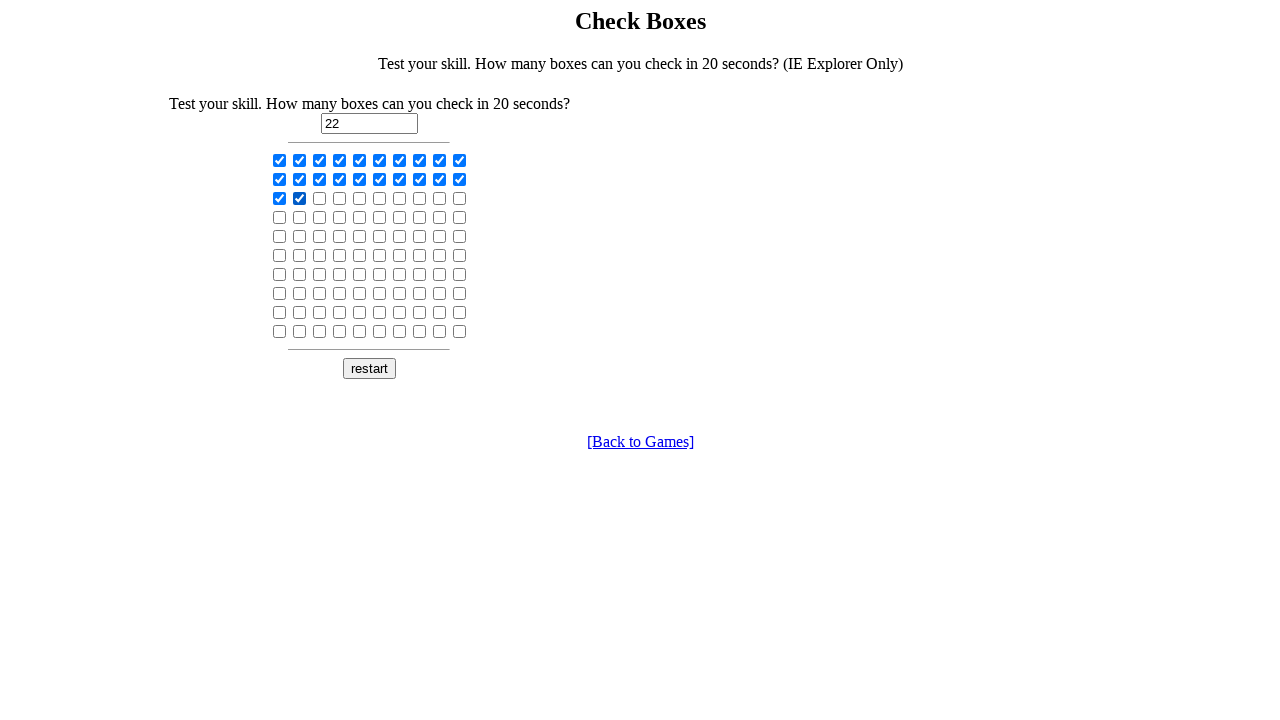

Clicked checkbox 23 of 100 at (320, 198) on input[type='checkbox'] >> nth=22
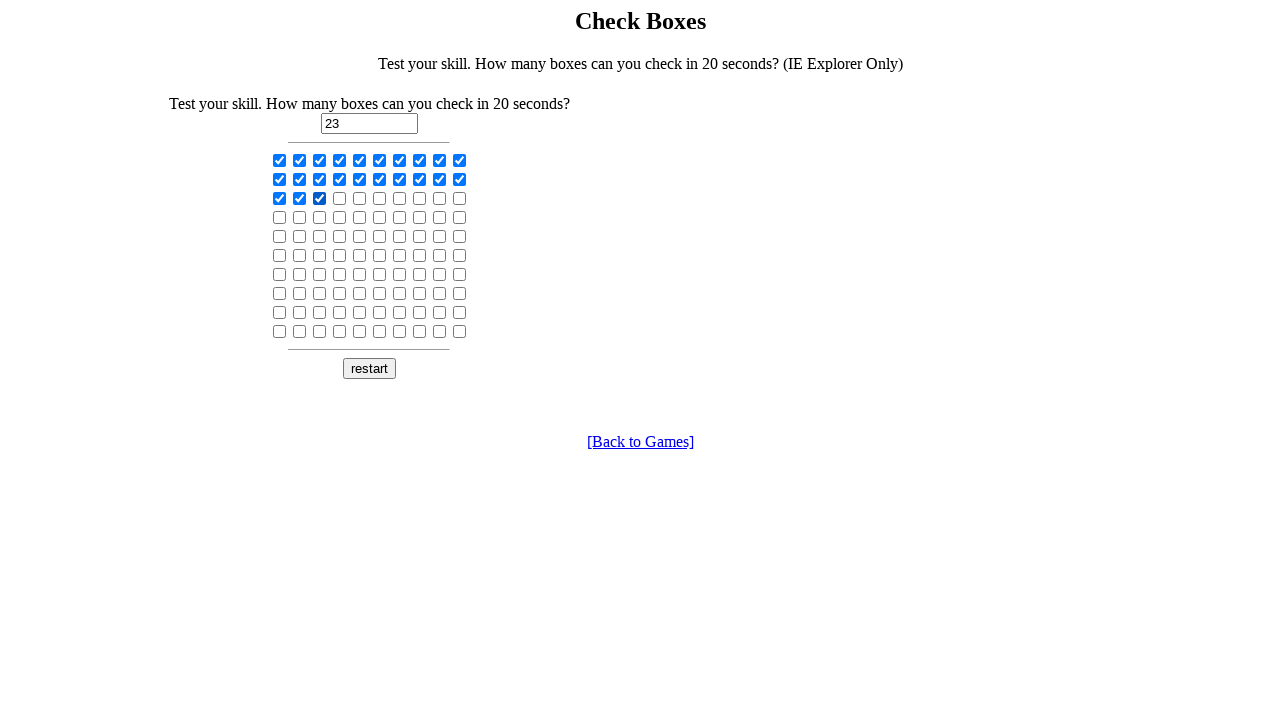

Clicked checkbox 24 of 100 at (340, 198) on input[type='checkbox'] >> nth=23
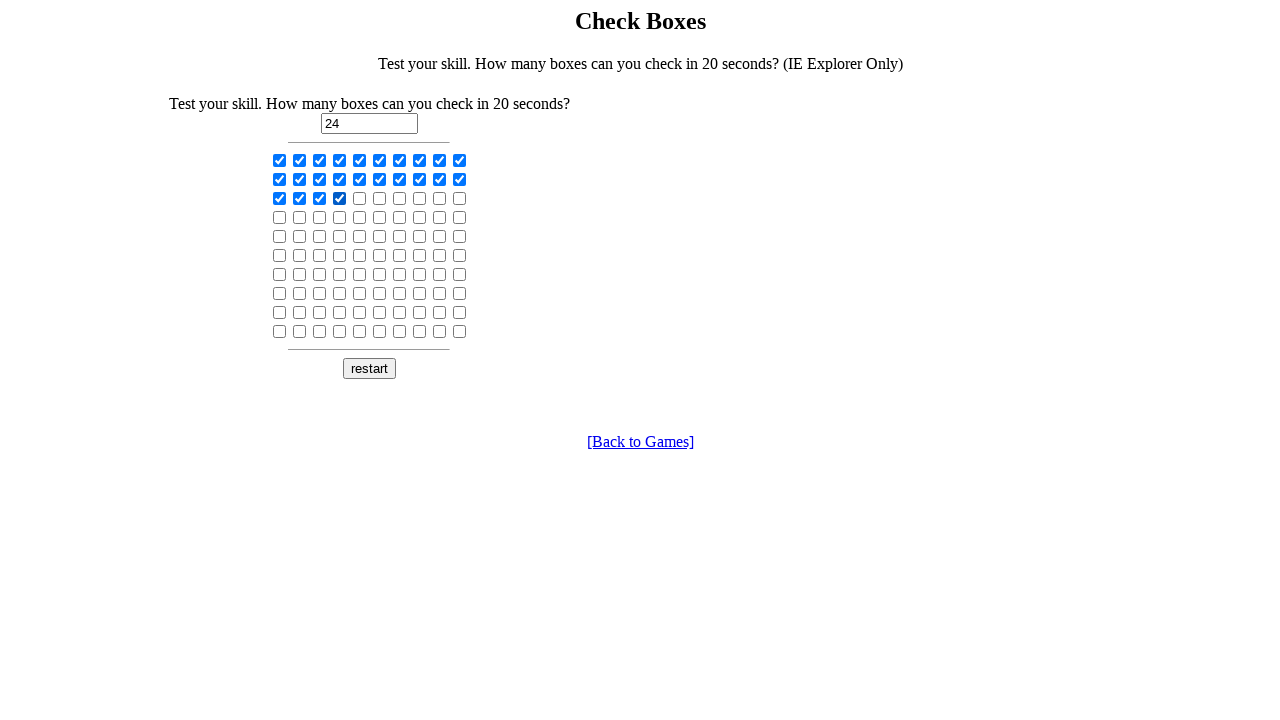

Clicked checkbox 25 of 100 at (360, 198) on input[type='checkbox'] >> nth=24
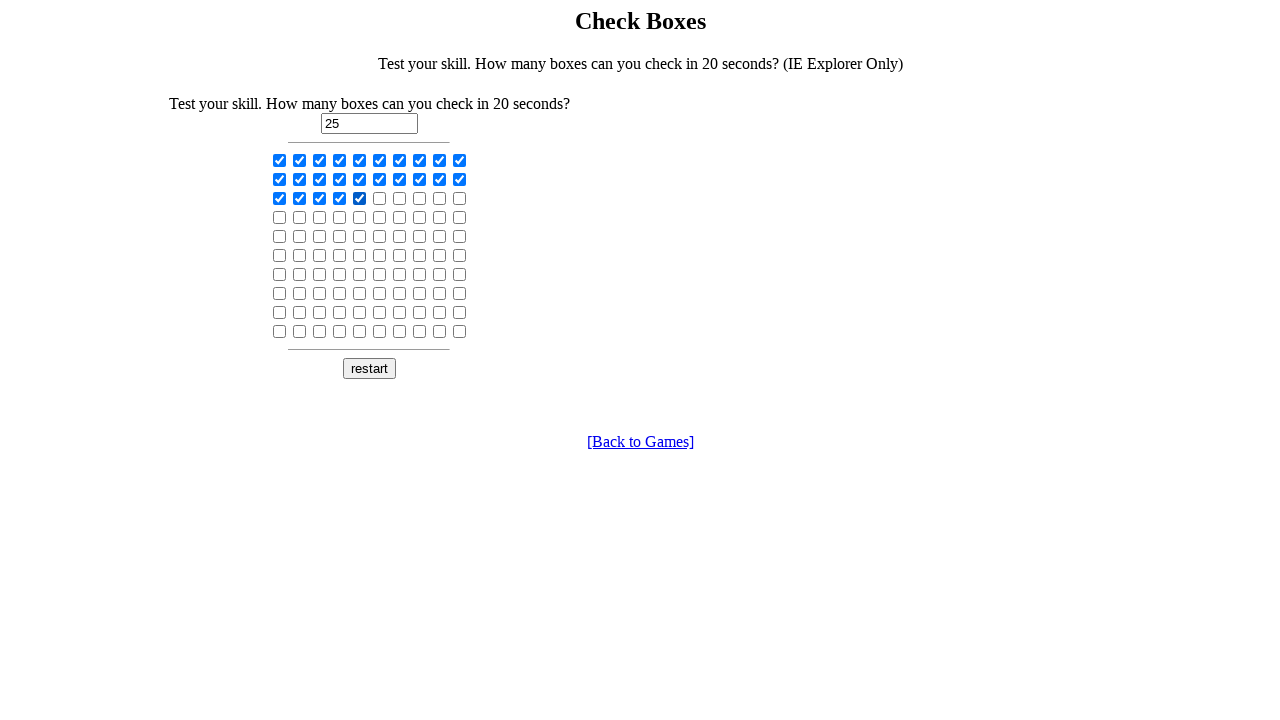

Clicked checkbox 26 of 100 at (380, 198) on input[type='checkbox'] >> nth=25
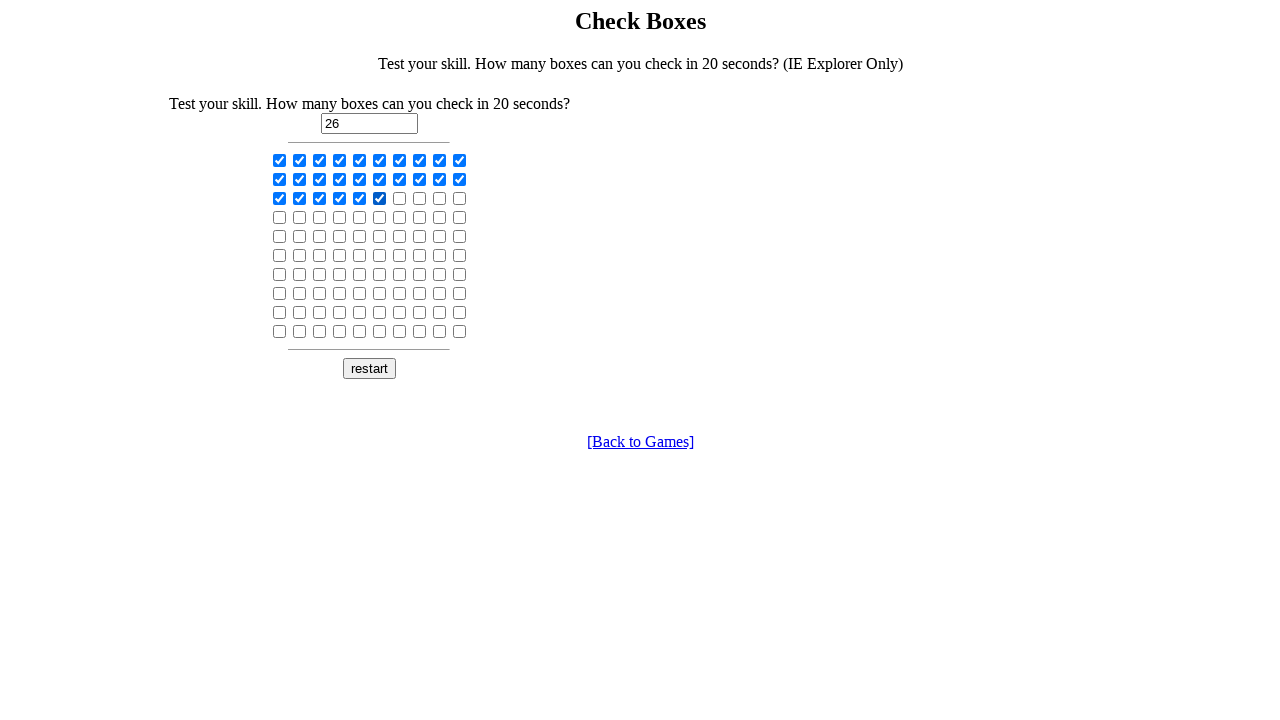

Clicked checkbox 27 of 100 at (400, 198) on input[type='checkbox'] >> nth=26
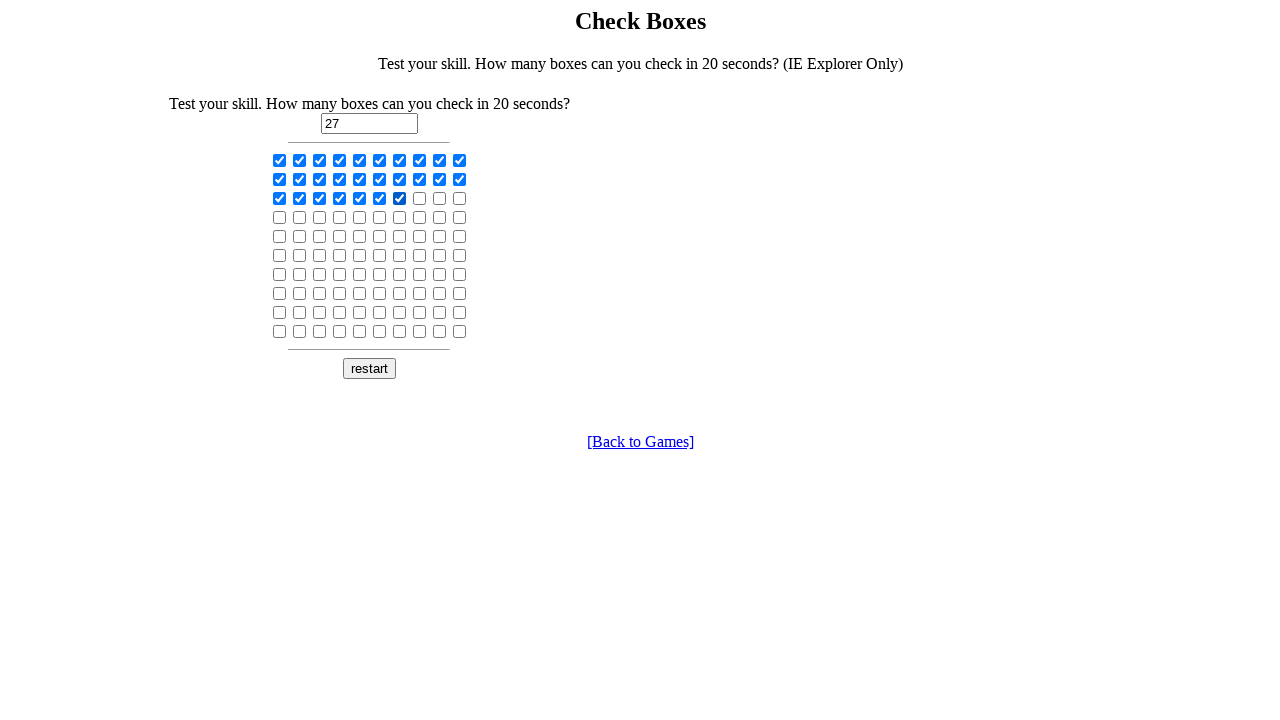

Clicked checkbox 28 of 100 at (420, 198) on input[type='checkbox'] >> nth=27
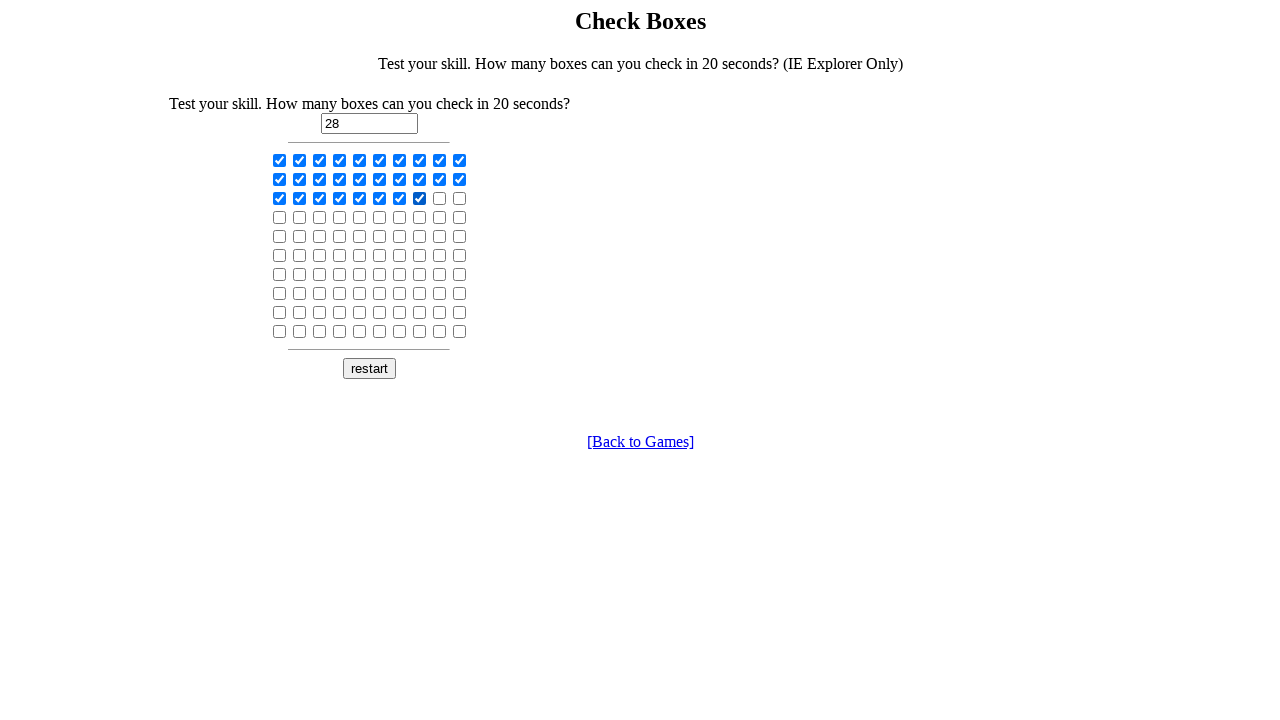

Clicked checkbox 29 of 100 at (440, 198) on input[type='checkbox'] >> nth=28
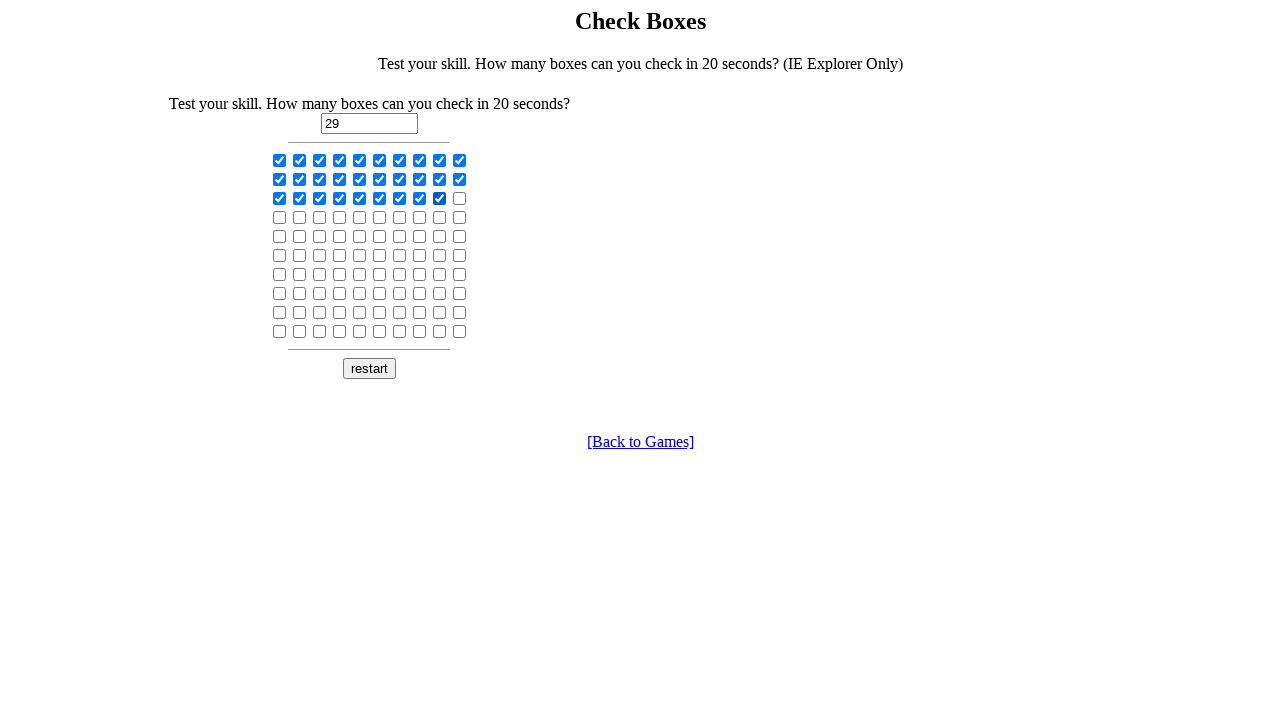

Clicked checkbox 30 of 100 at (460, 198) on input[type='checkbox'] >> nth=29
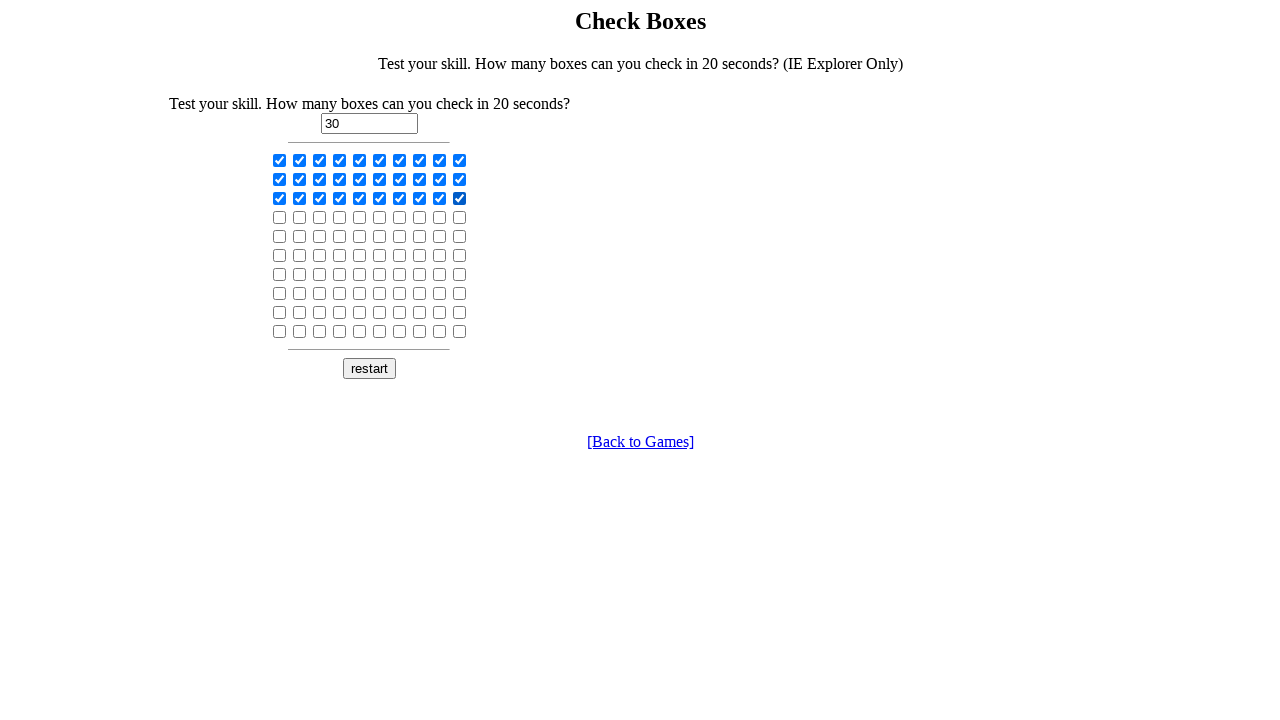

Clicked checkbox 31 of 100 at (280, 217) on input[type='checkbox'] >> nth=30
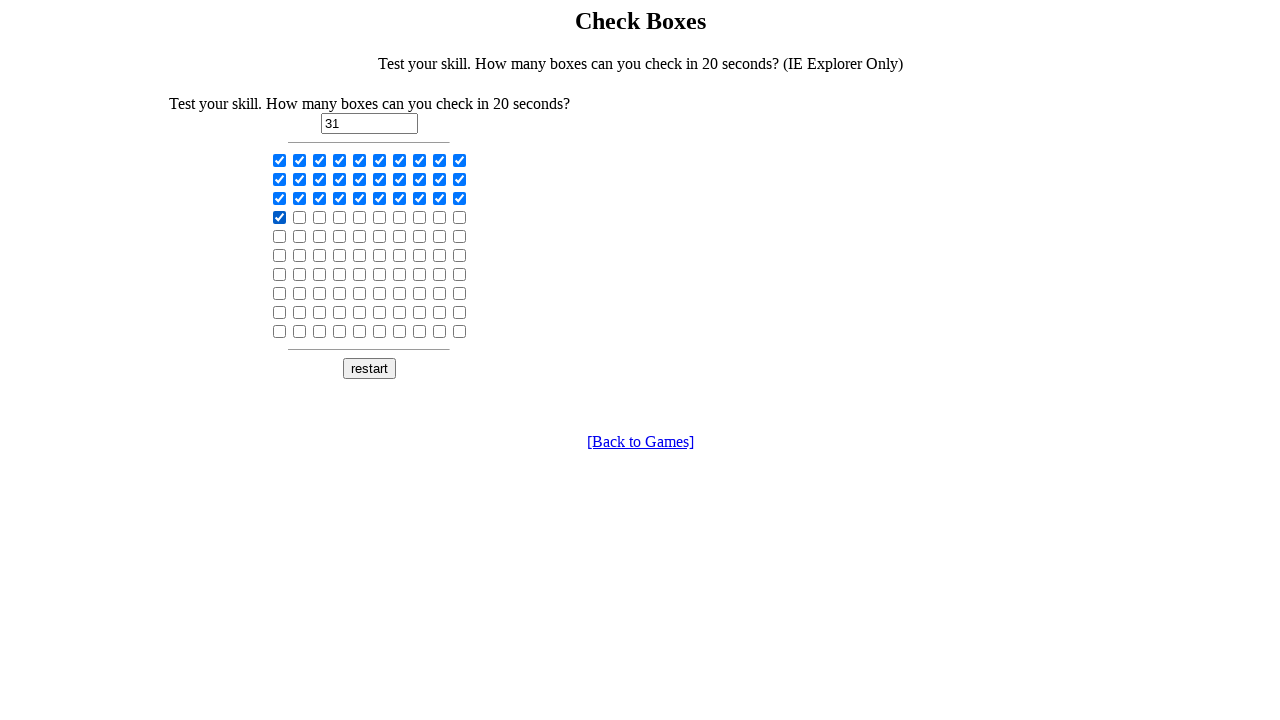

Clicked checkbox 32 of 100 at (300, 217) on input[type='checkbox'] >> nth=31
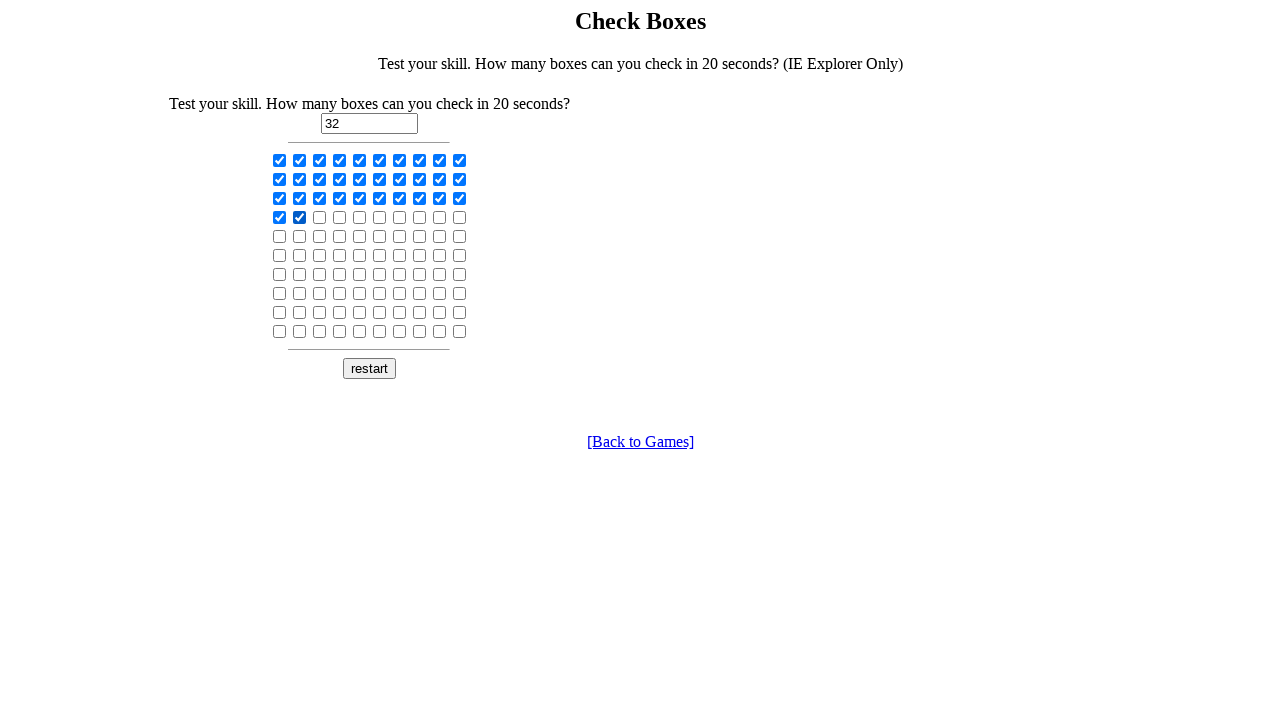

Clicked checkbox 33 of 100 at (320, 217) on input[type='checkbox'] >> nth=32
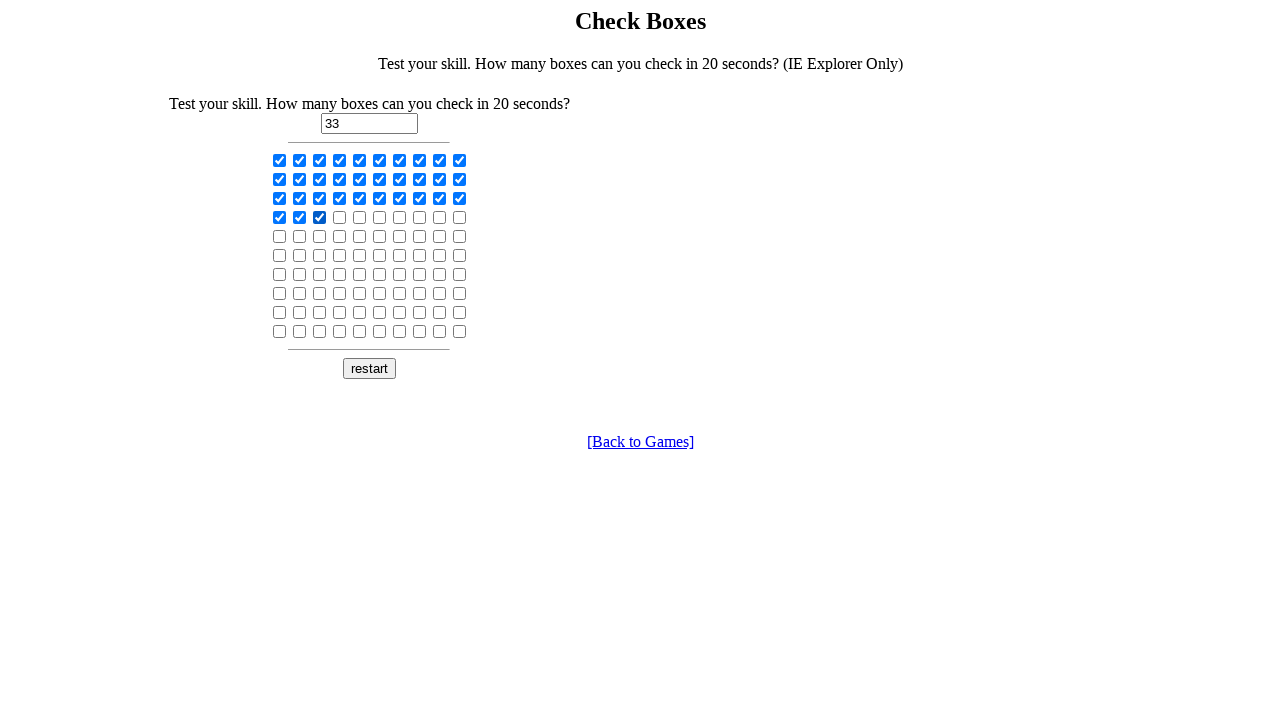

Clicked checkbox 34 of 100 at (340, 217) on input[type='checkbox'] >> nth=33
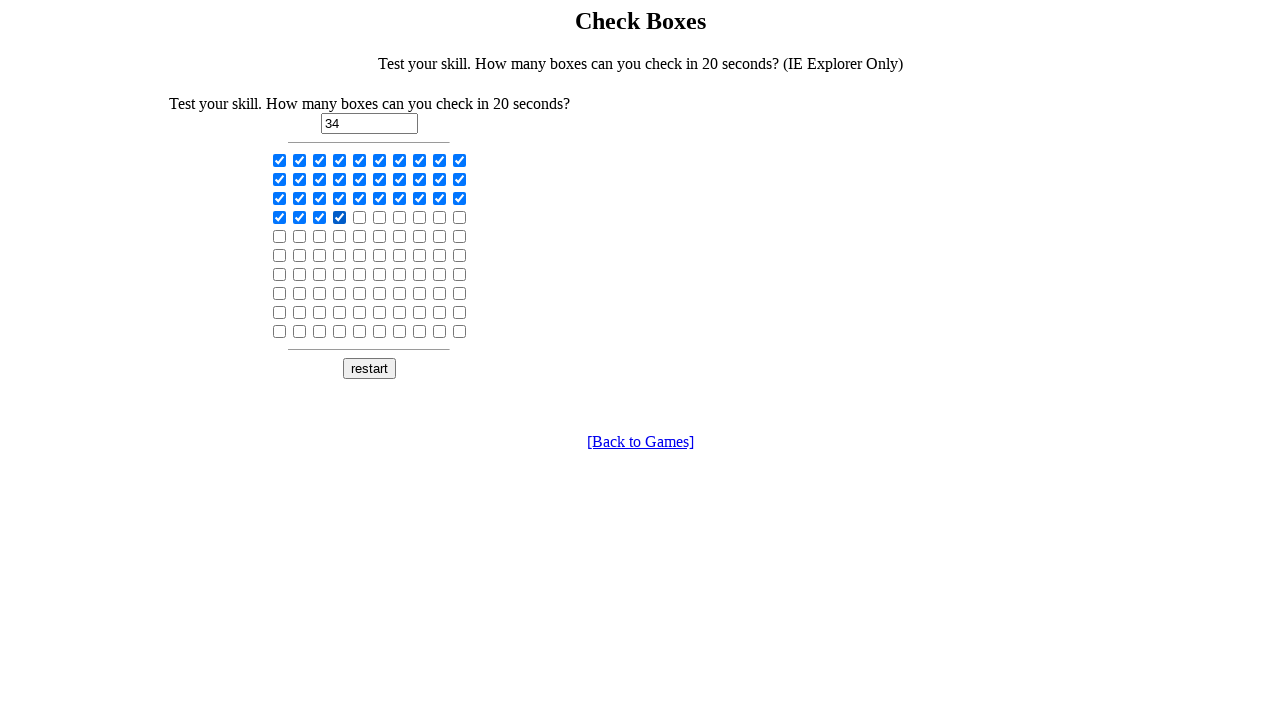

Clicked checkbox 35 of 100 at (360, 217) on input[type='checkbox'] >> nth=34
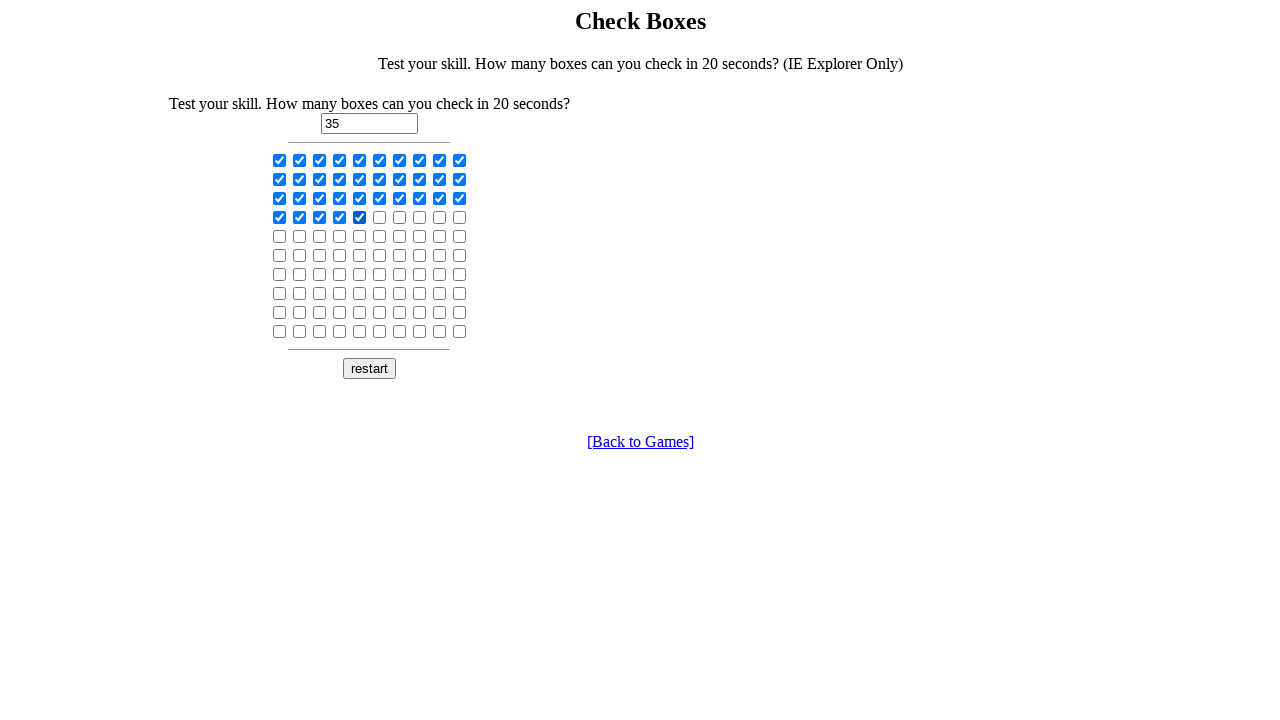

Clicked checkbox 36 of 100 at (380, 217) on input[type='checkbox'] >> nth=35
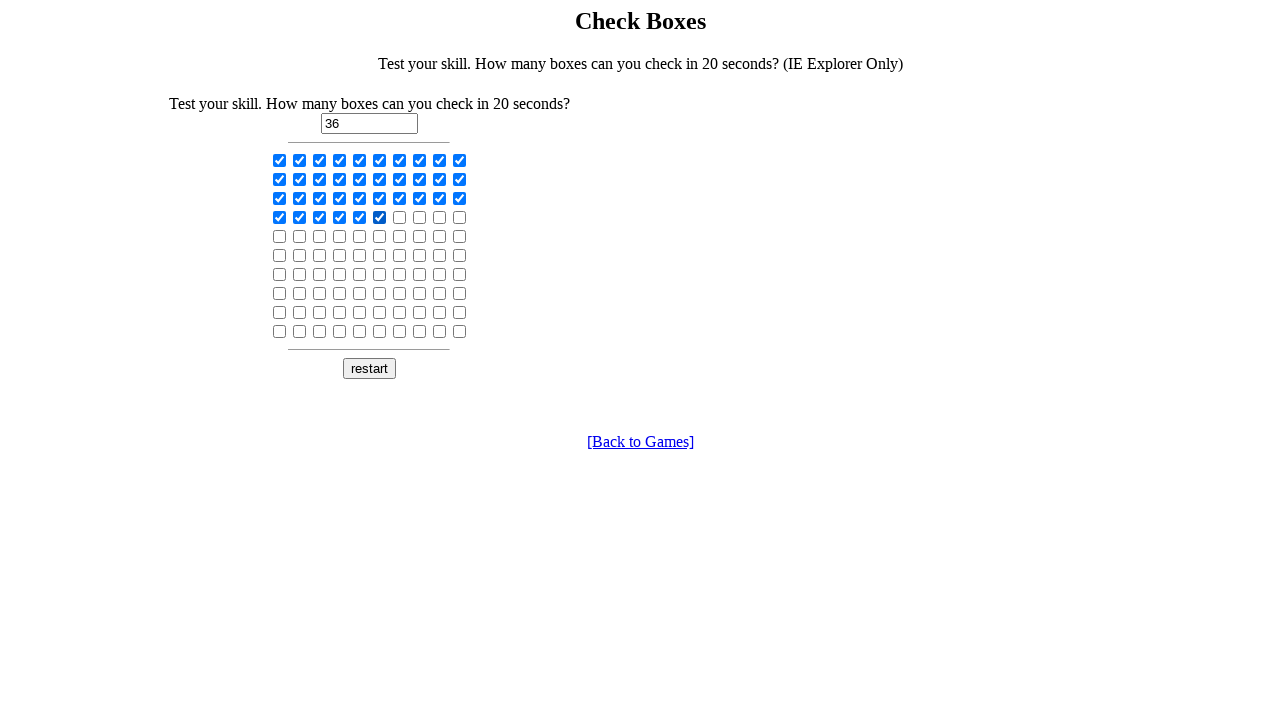

Clicked checkbox 37 of 100 at (400, 217) on input[type='checkbox'] >> nth=36
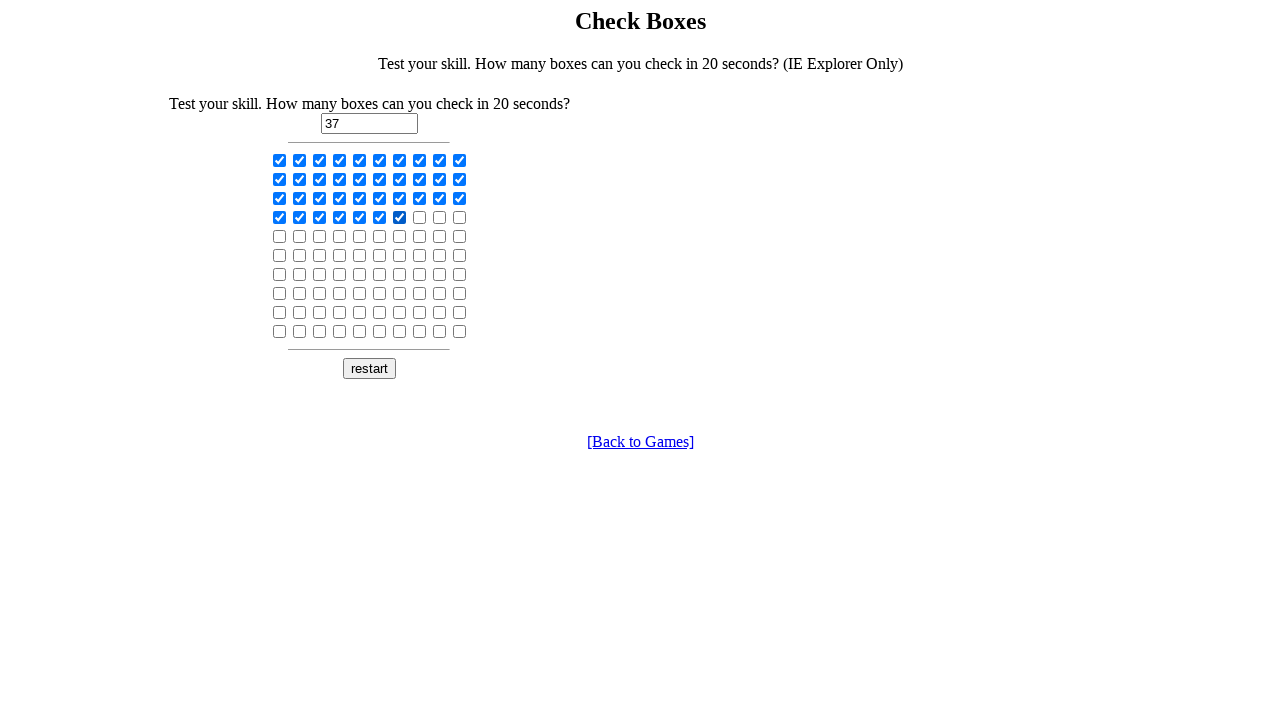

Clicked checkbox 38 of 100 at (420, 217) on input[type='checkbox'] >> nth=37
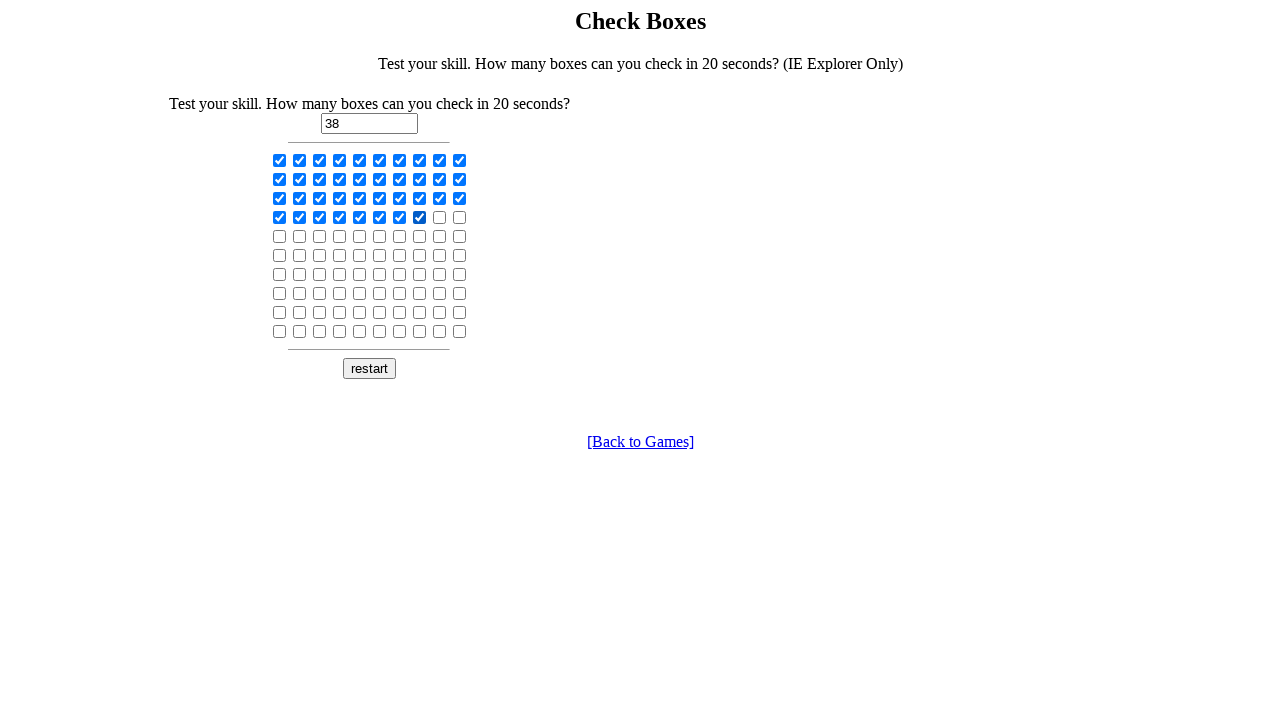

Clicked checkbox 39 of 100 at (440, 217) on input[type='checkbox'] >> nth=38
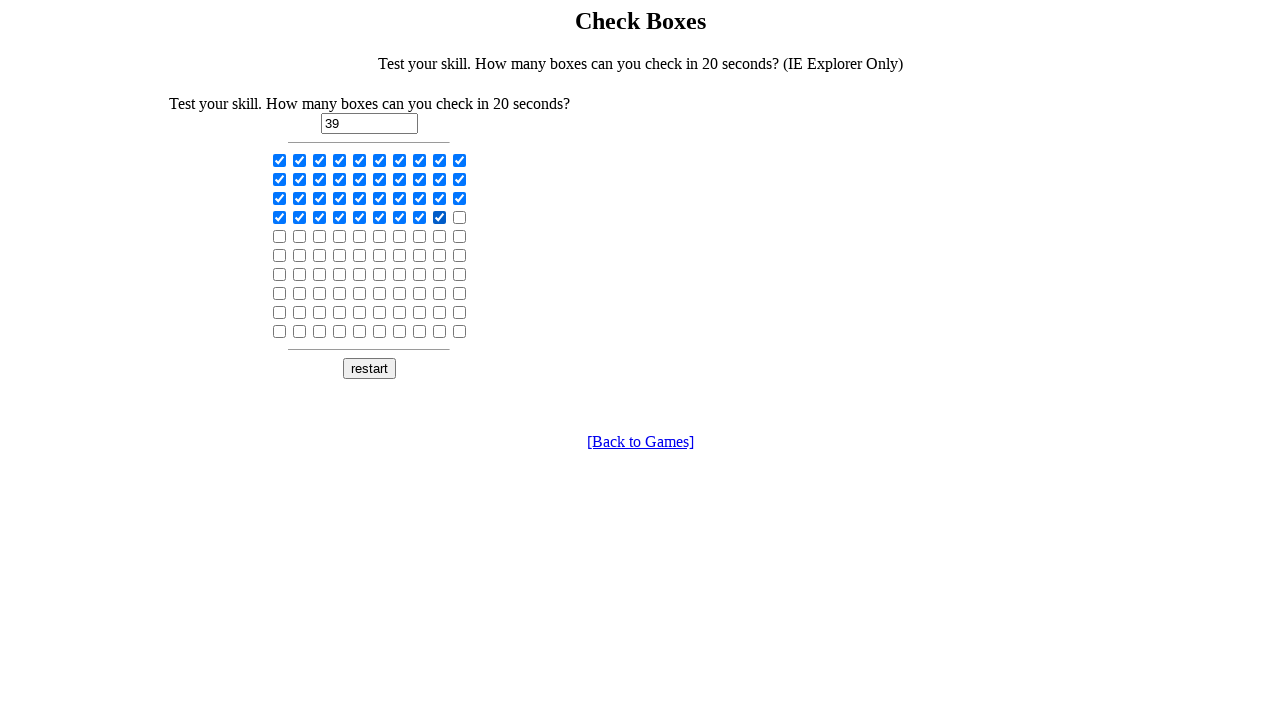

Clicked checkbox 40 of 100 at (460, 217) on input[type='checkbox'] >> nth=39
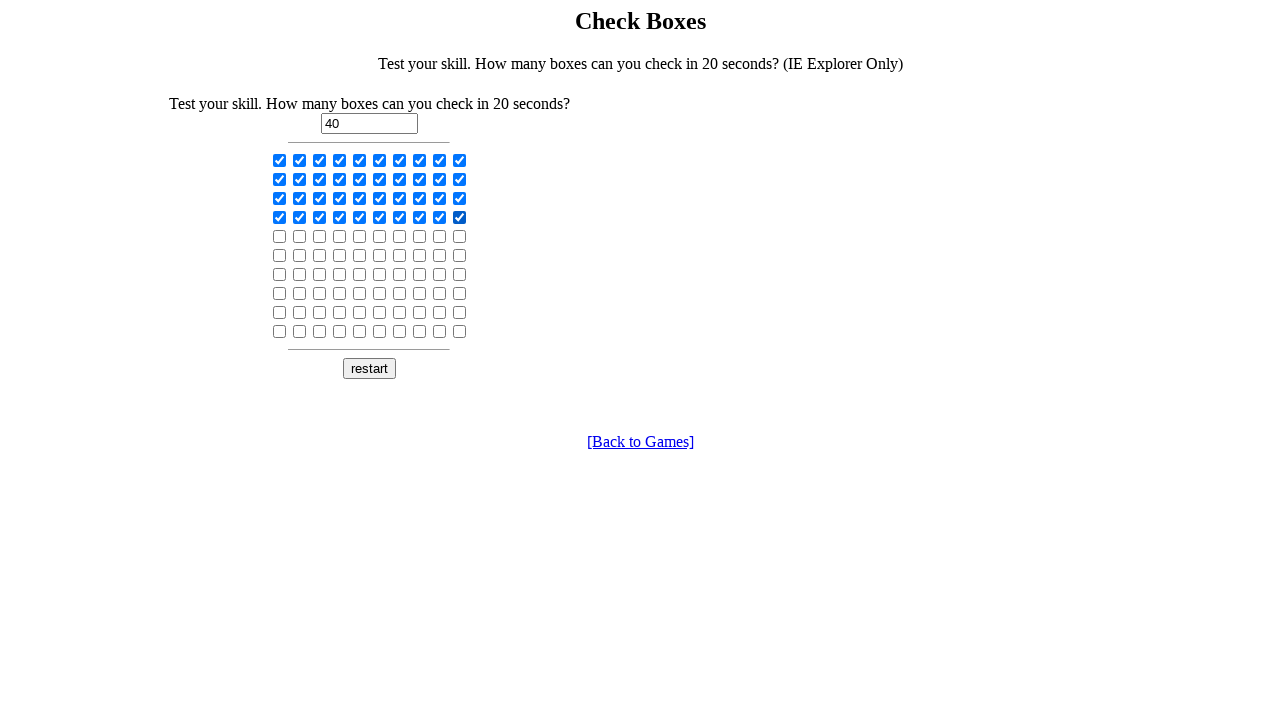

Clicked checkbox 41 of 100 at (280, 236) on input[type='checkbox'] >> nth=40
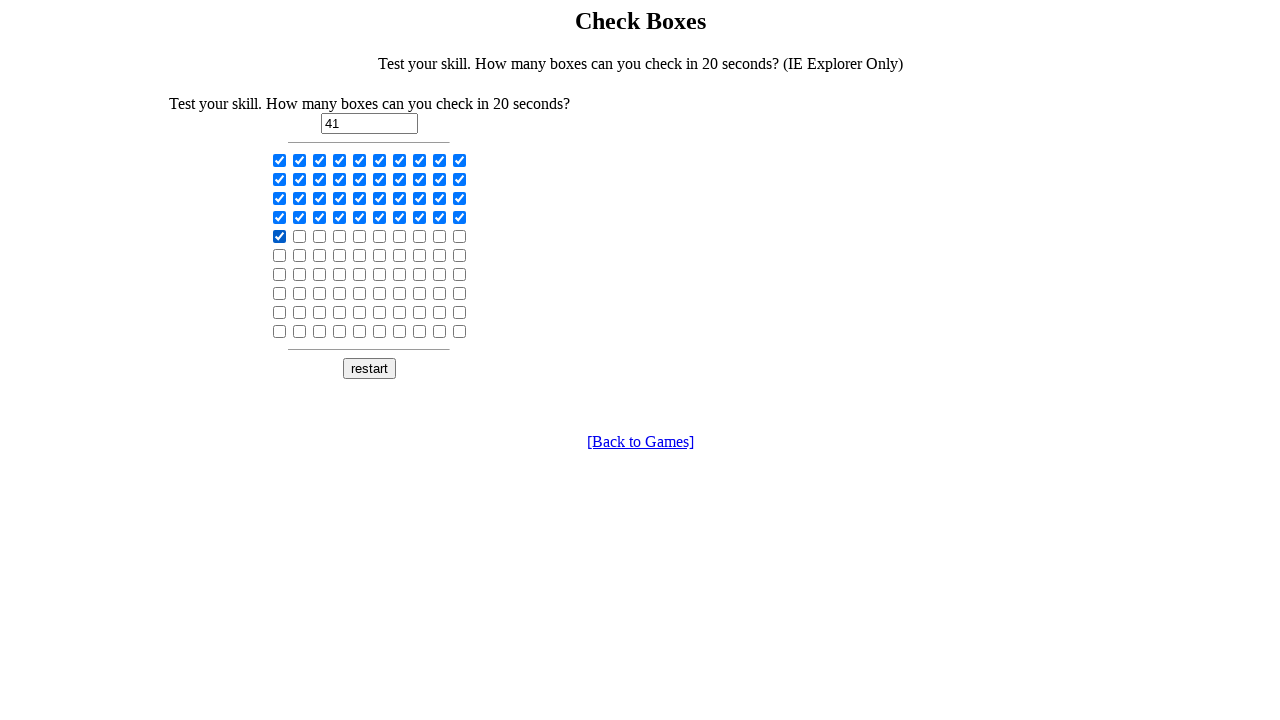

Clicked checkbox 42 of 100 at (300, 236) on input[type='checkbox'] >> nth=41
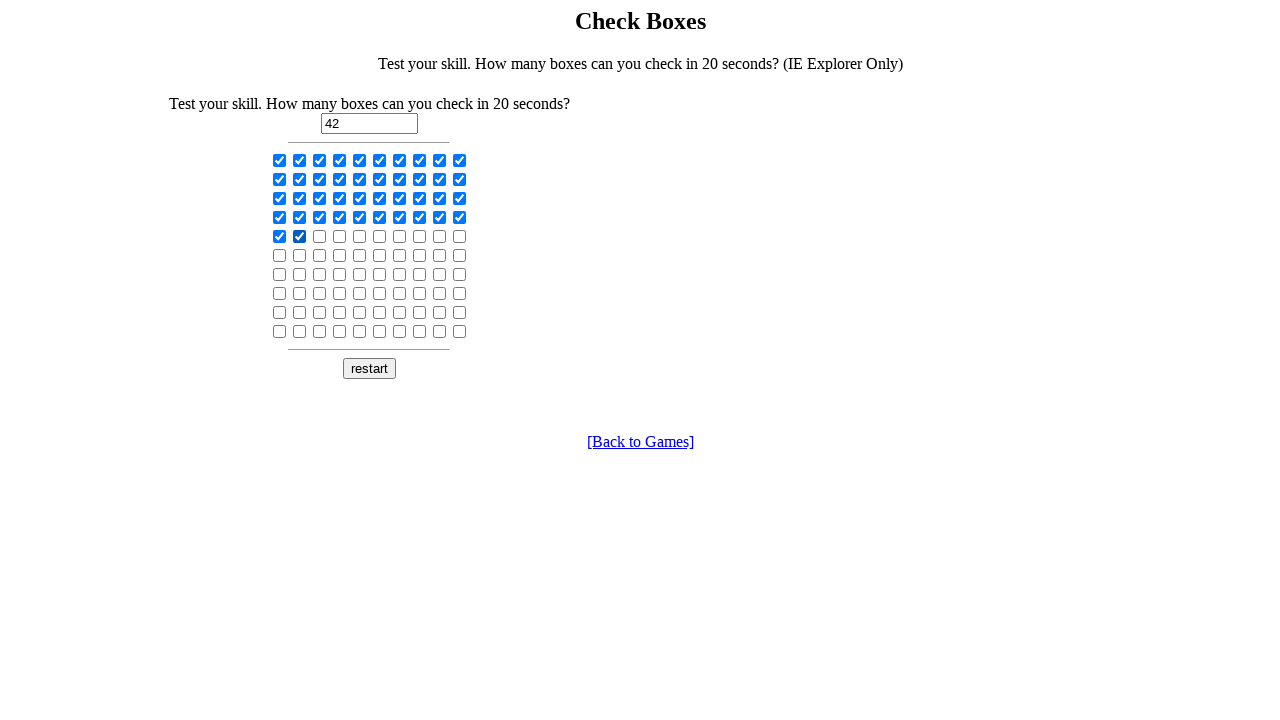

Clicked checkbox 43 of 100 at (320, 236) on input[type='checkbox'] >> nth=42
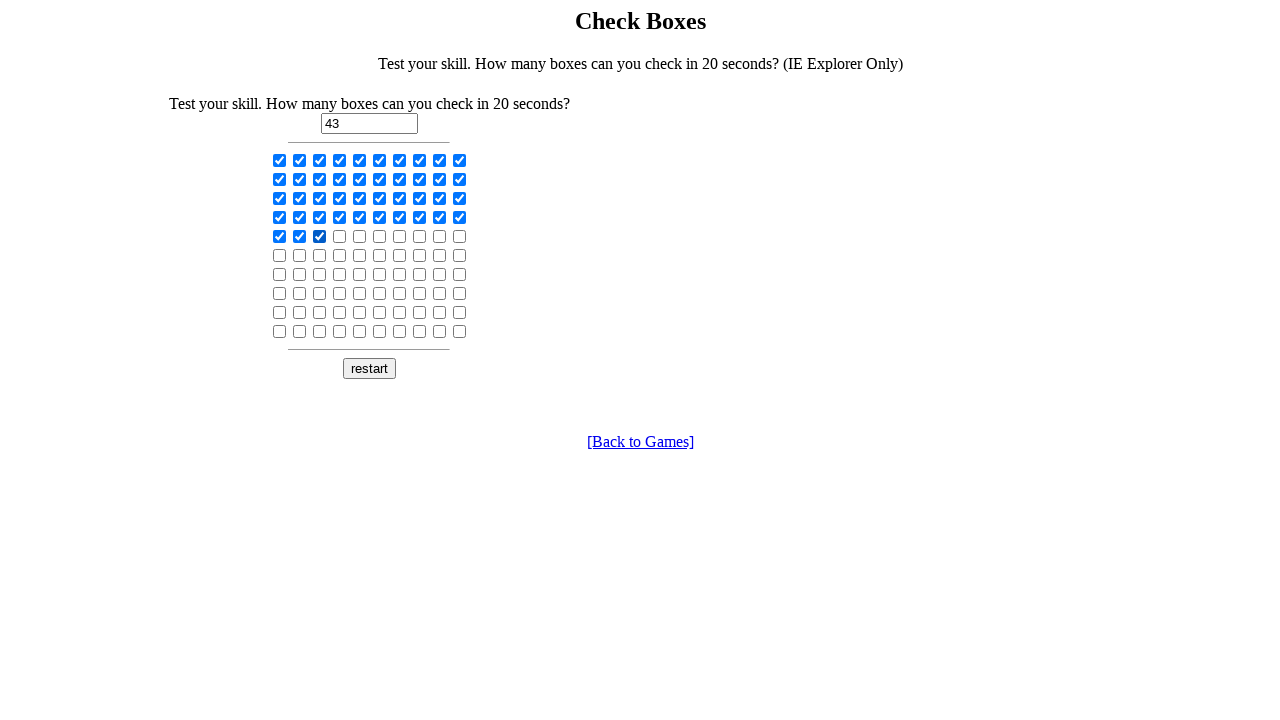

Clicked checkbox 44 of 100 at (340, 236) on input[type='checkbox'] >> nth=43
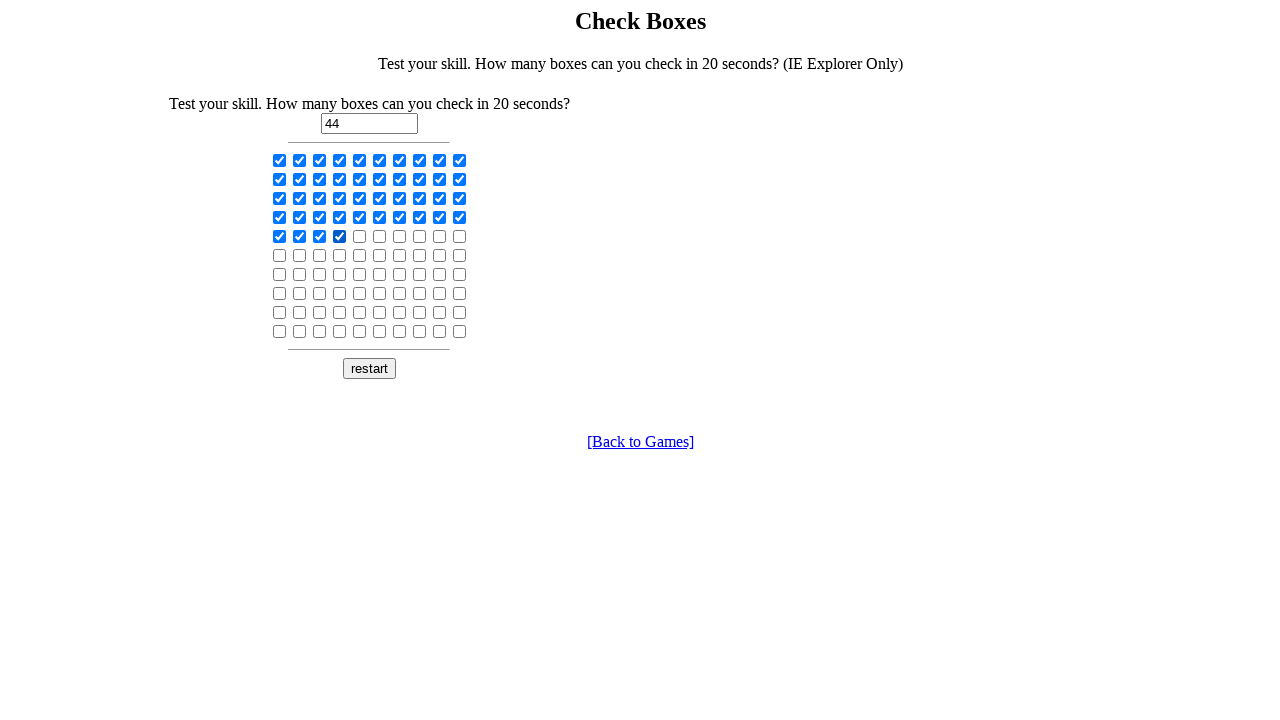

Clicked checkbox 45 of 100 at (360, 236) on input[type='checkbox'] >> nth=44
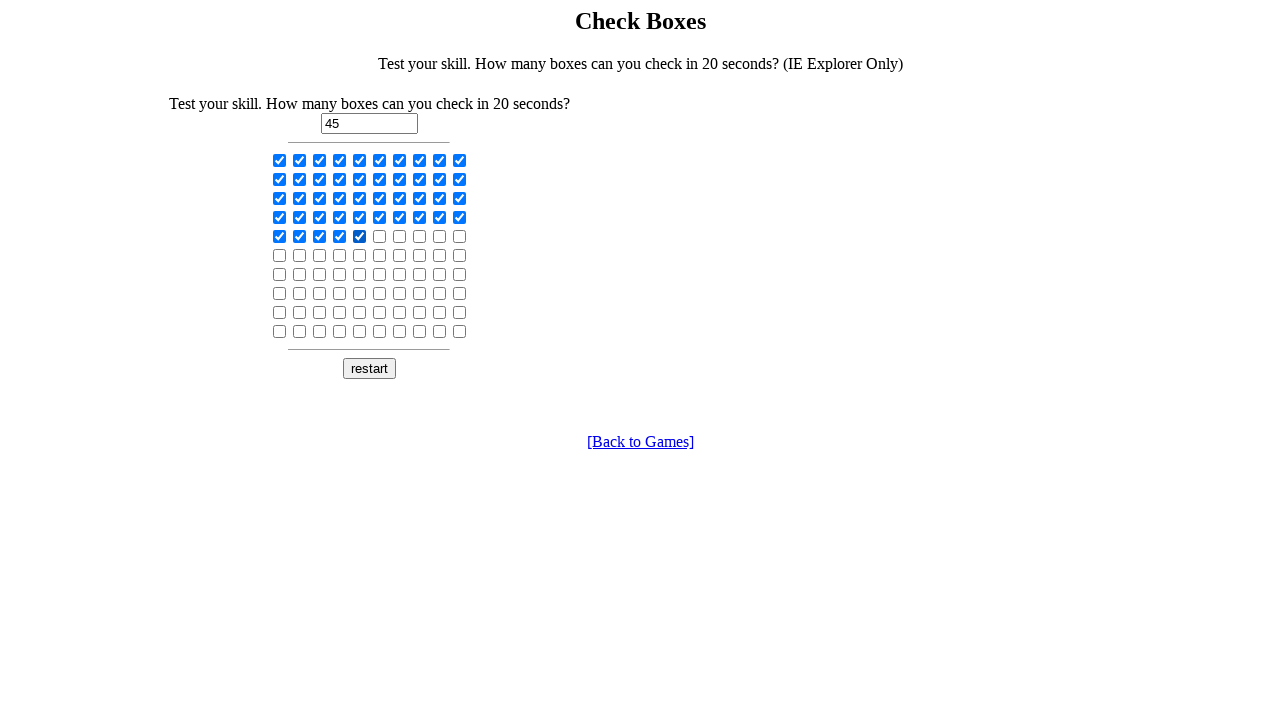

Clicked checkbox 46 of 100 at (380, 236) on input[type='checkbox'] >> nth=45
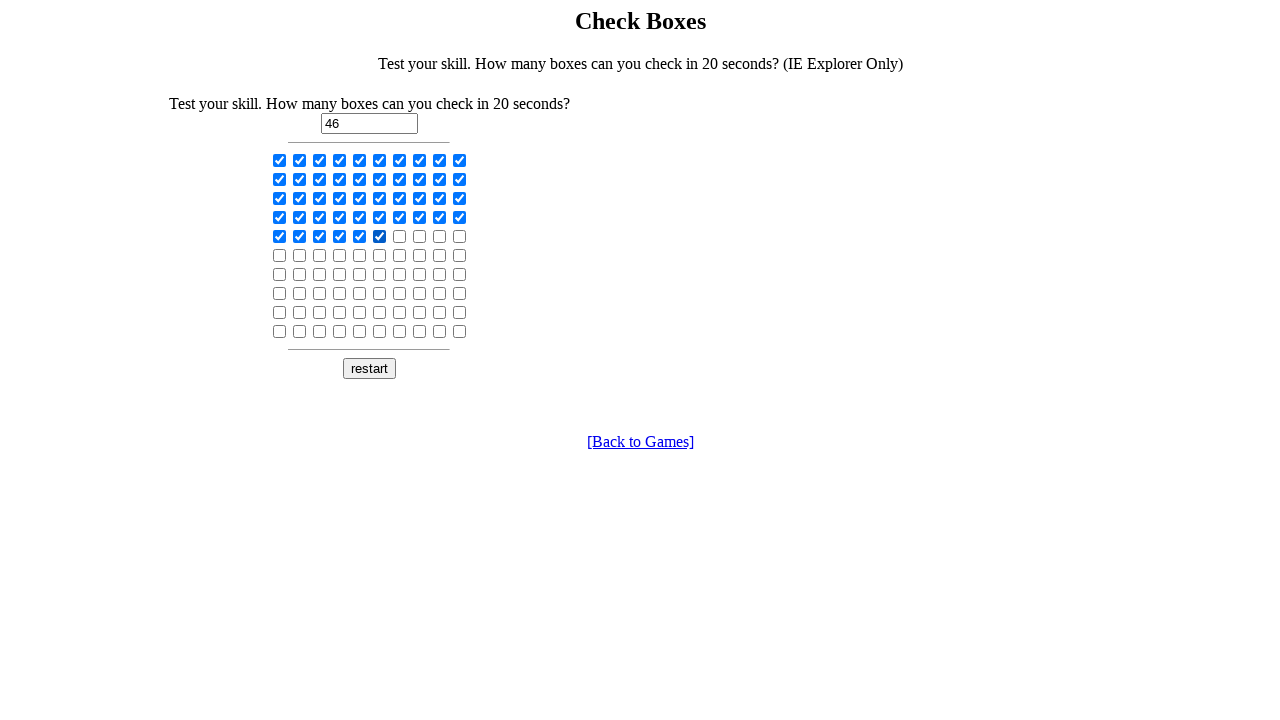

Clicked checkbox 47 of 100 at (400, 236) on input[type='checkbox'] >> nth=46
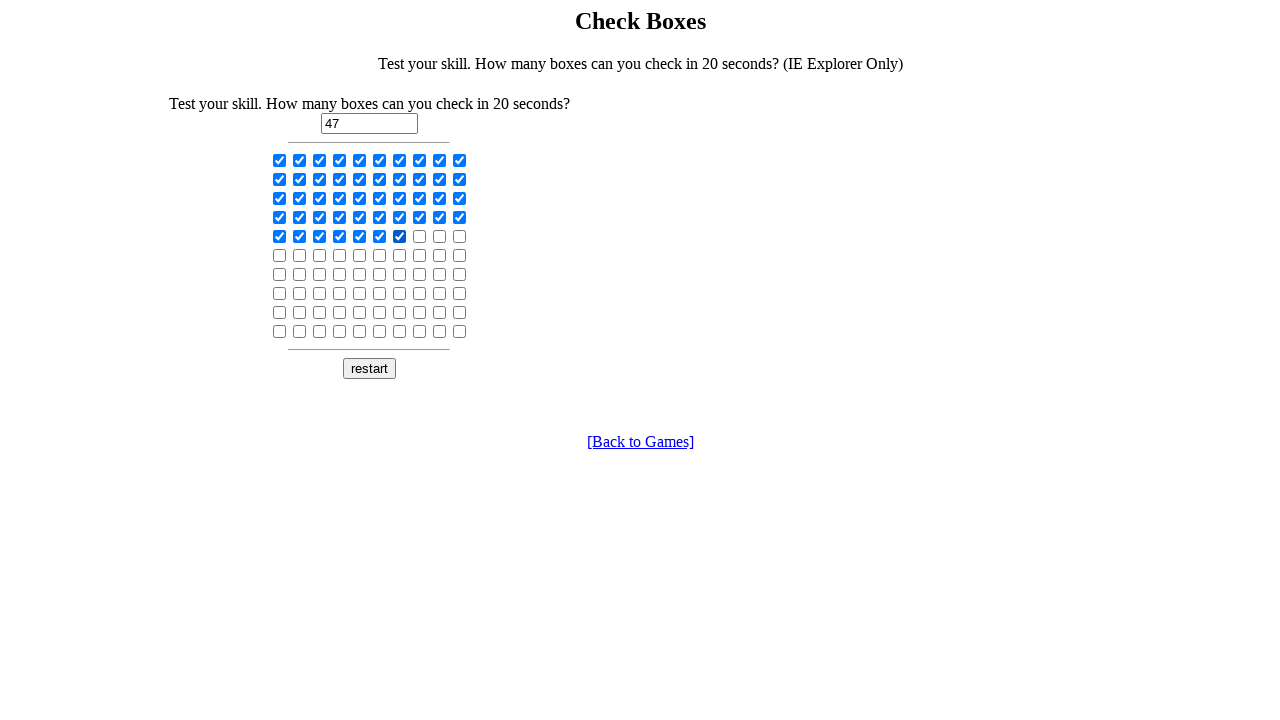

Clicked checkbox 48 of 100 at (420, 236) on input[type='checkbox'] >> nth=47
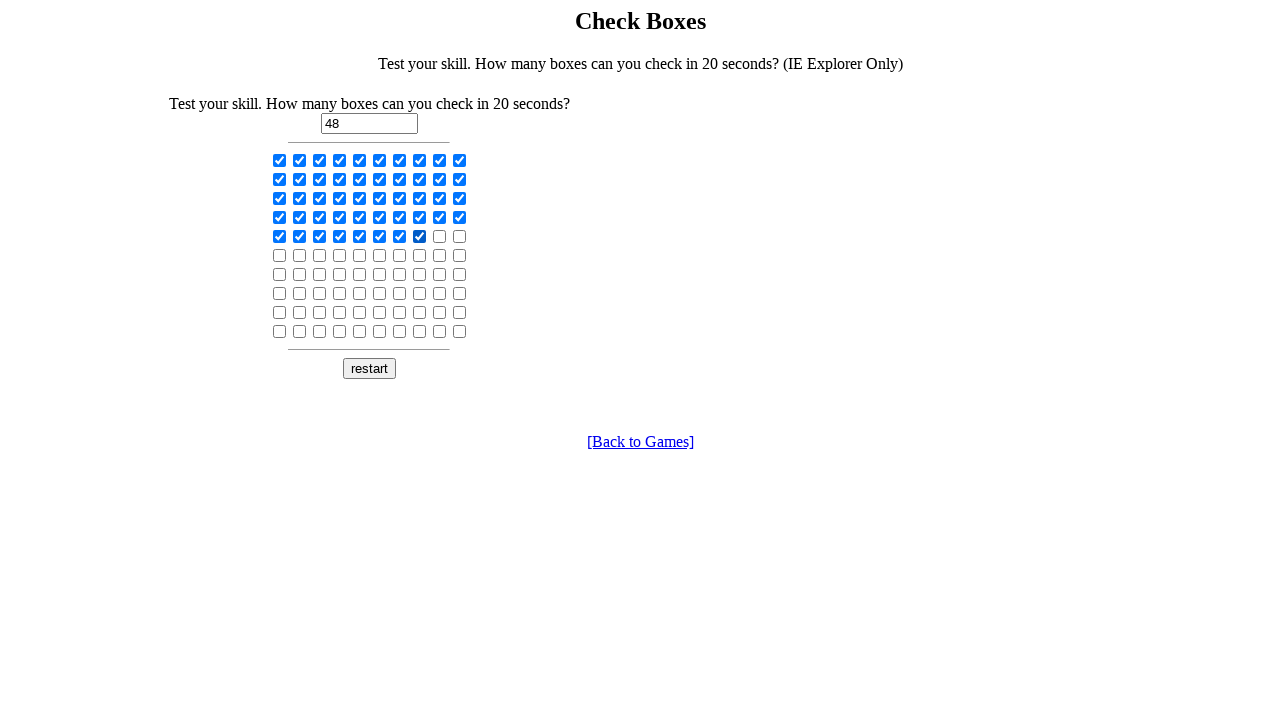

Clicked checkbox 49 of 100 at (440, 236) on input[type='checkbox'] >> nth=48
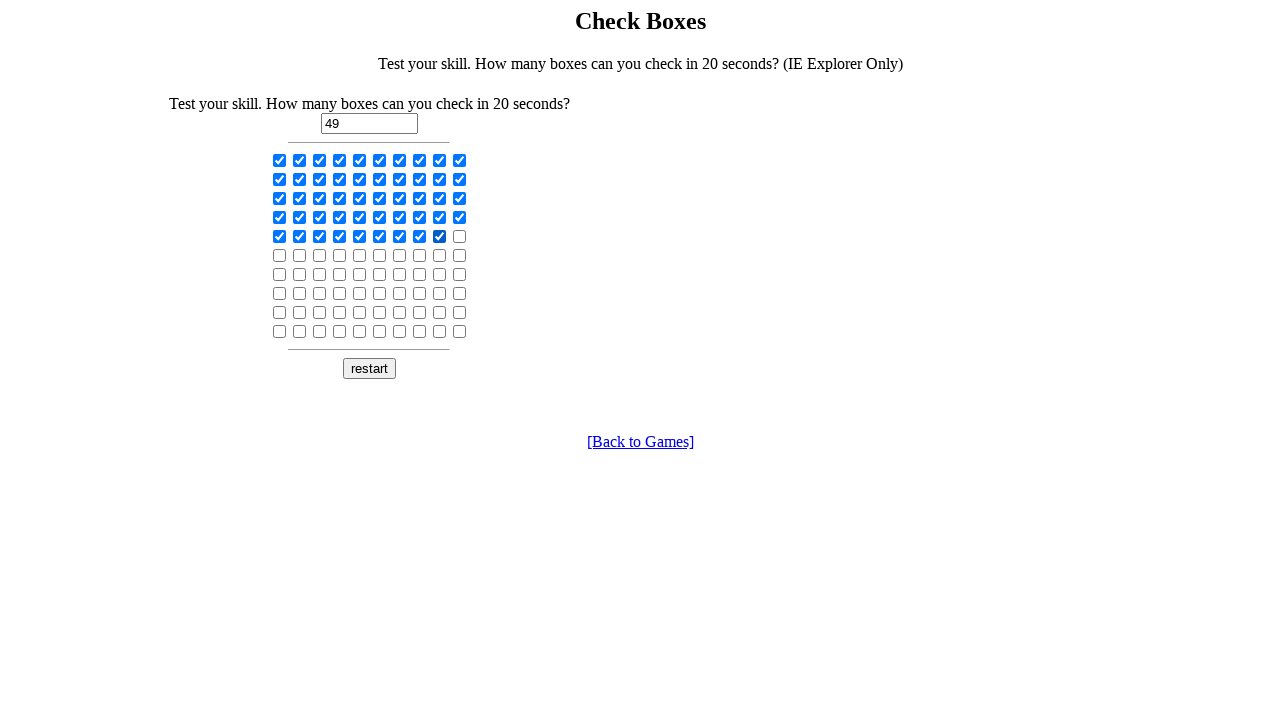

Clicked checkbox 50 of 100 at (460, 236) on input[type='checkbox'] >> nth=49
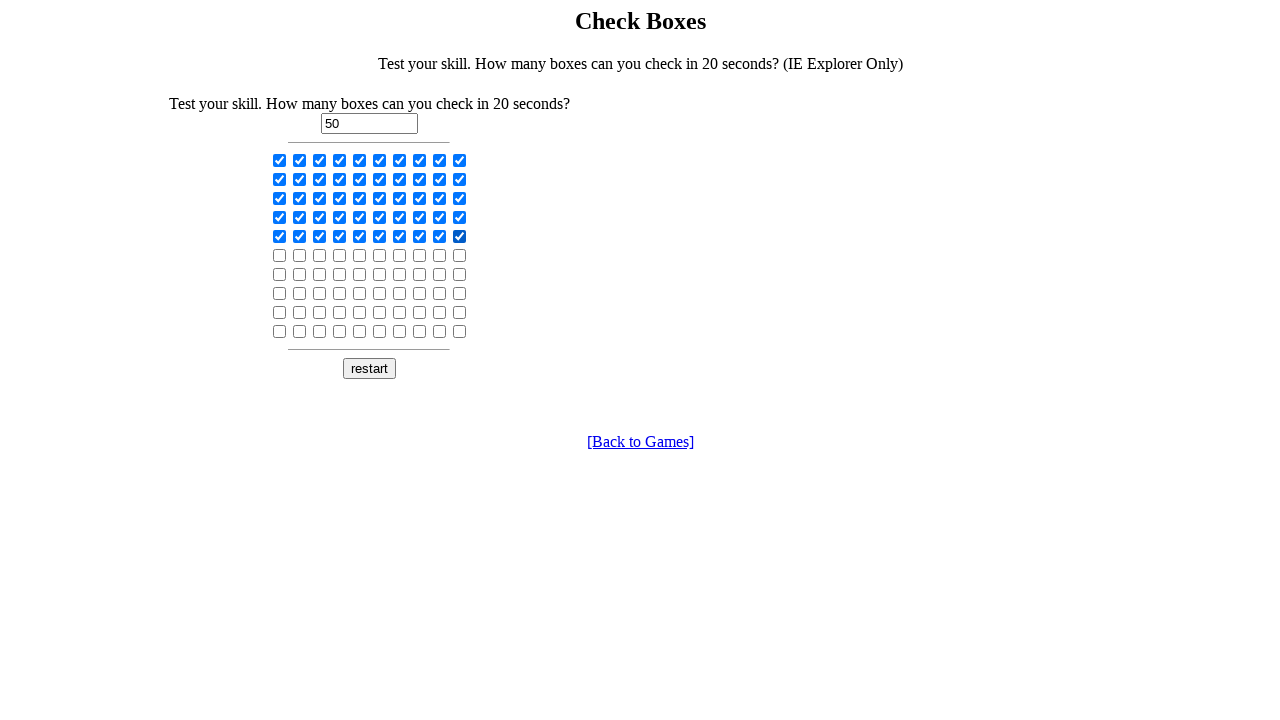

Clicked checkbox 51 of 100 at (280, 255) on input[type='checkbox'] >> nth=50
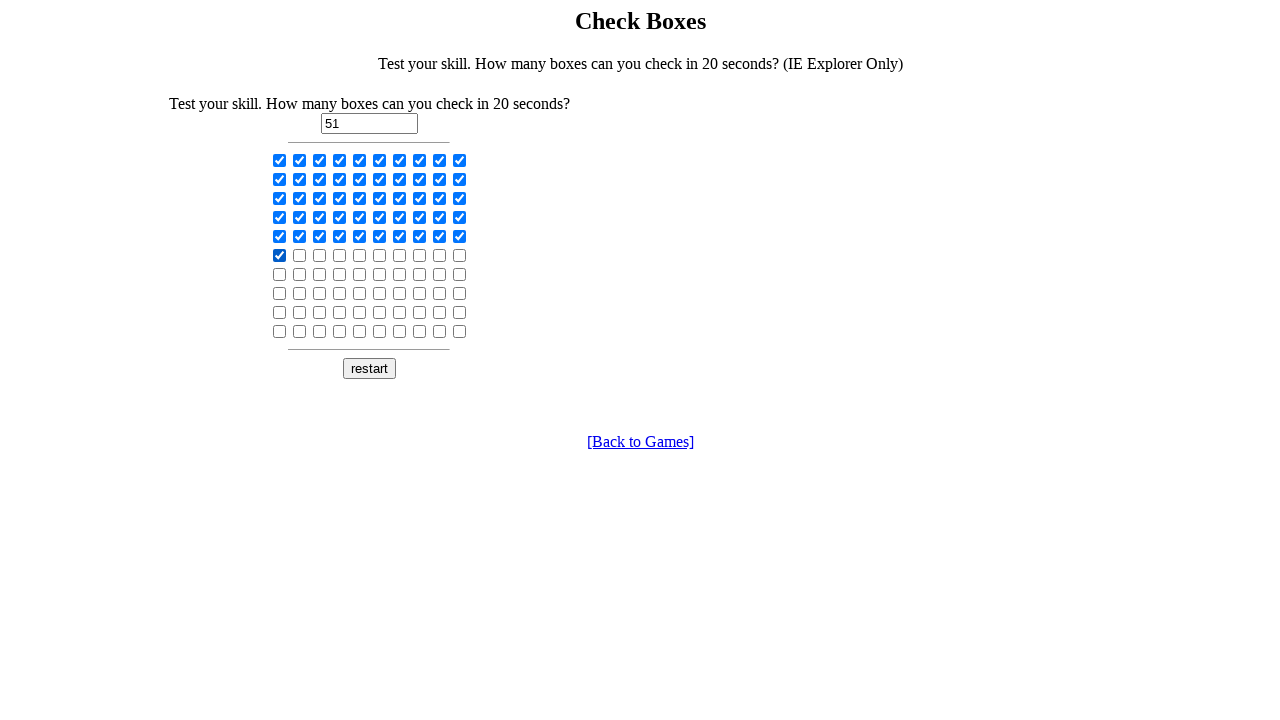

Clicked checkbox 52 of 100 at (300, 255) on input[type='checkbox'] >> nth=51
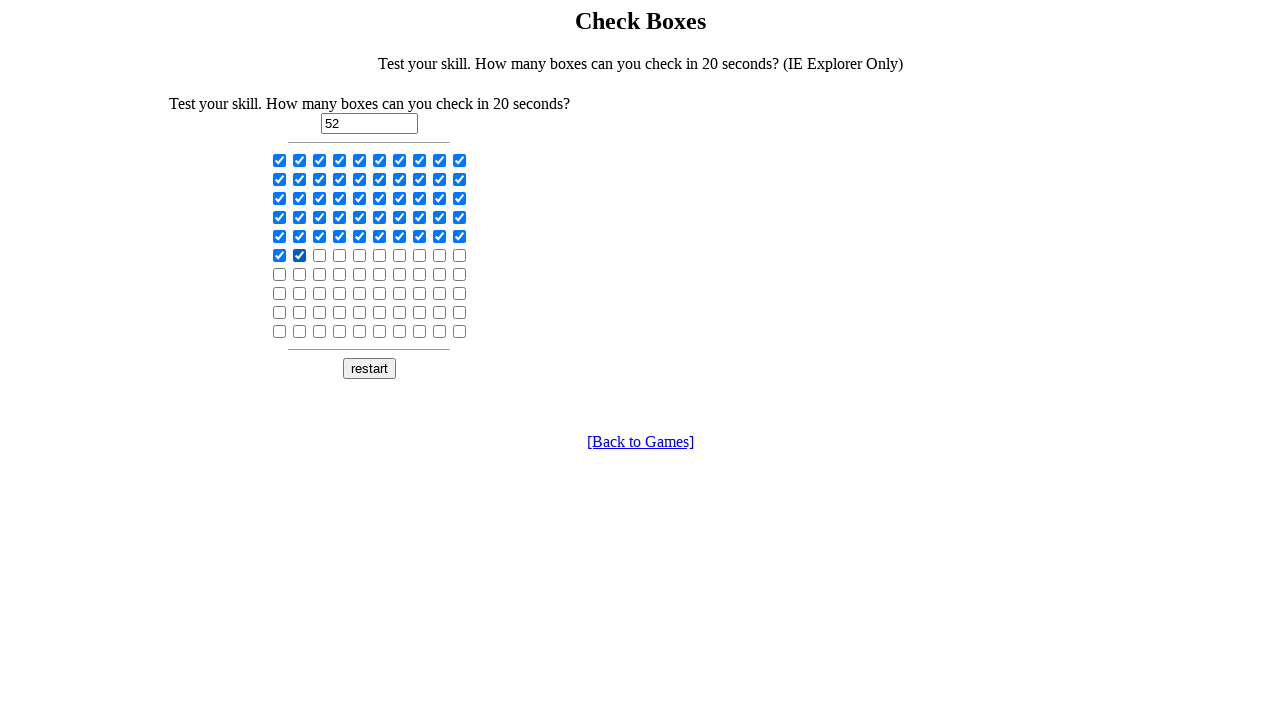

Clicked checkbox 53 of 100 at (320, 255) on input[type='checkbox'] >> nth=52
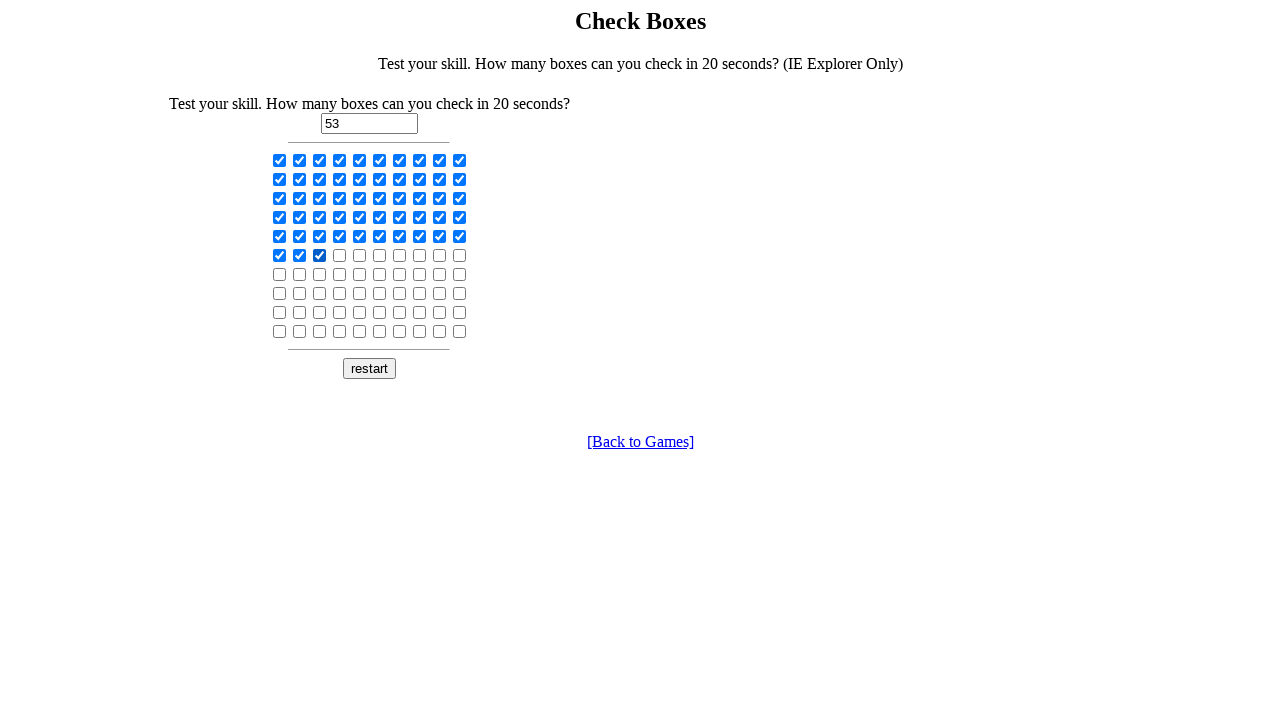

Clicked checkbox 54 of 100 at (340, 255) on input[type='checkbox'] >> nth=53
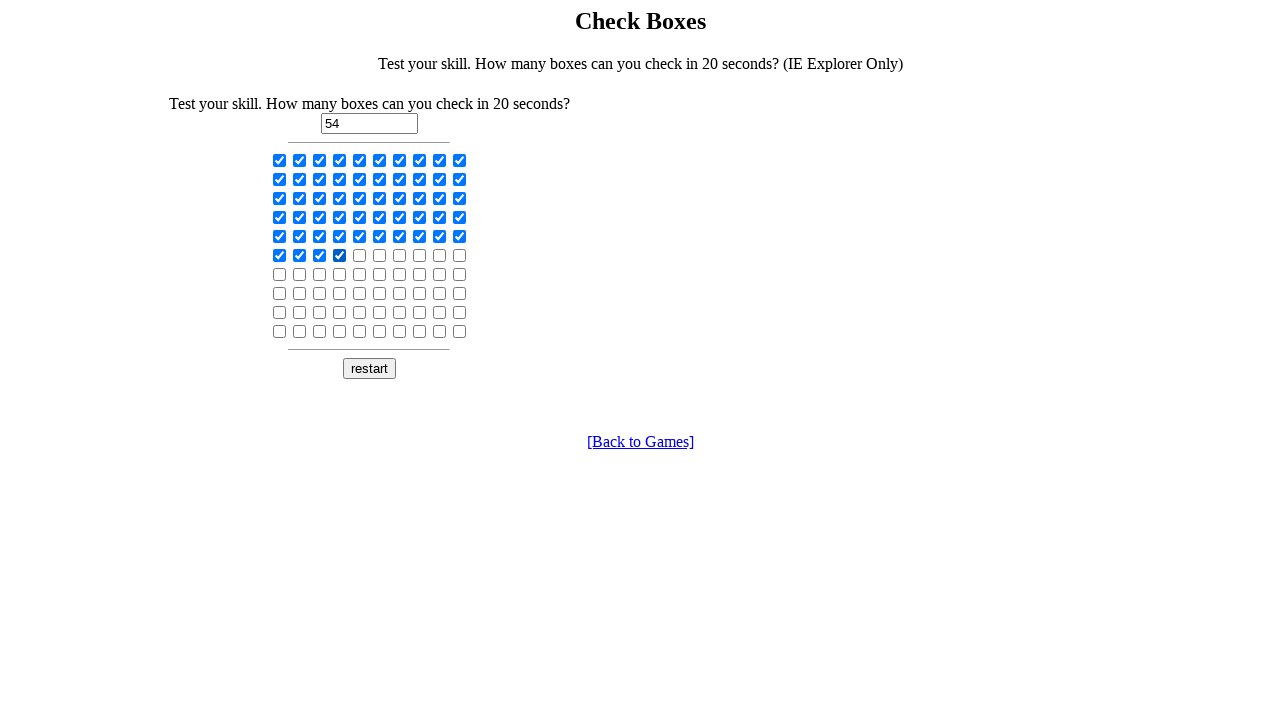

Clicked checkbox 55 of 100 at (360, 255) on input[type='checkbox'] >> nth=54
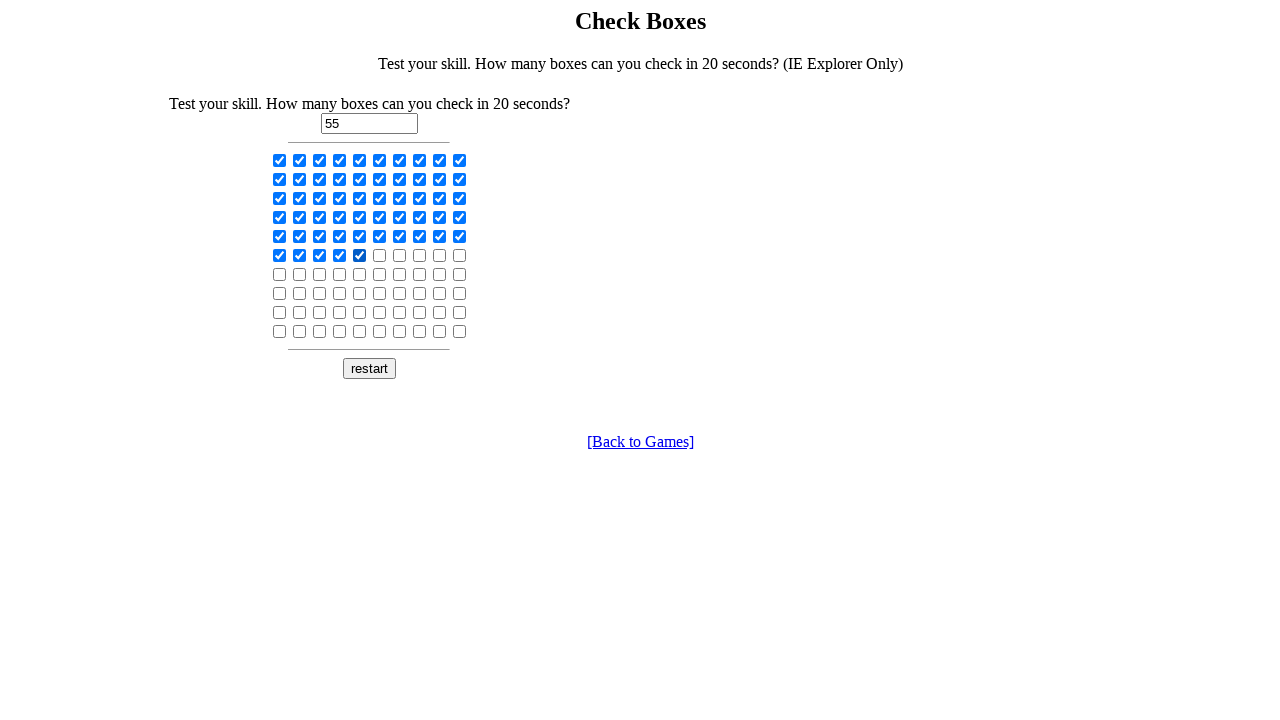

Clicked checkbox 56 of 100 at (380, 255) on input[type='checkbox'] >> nth=55
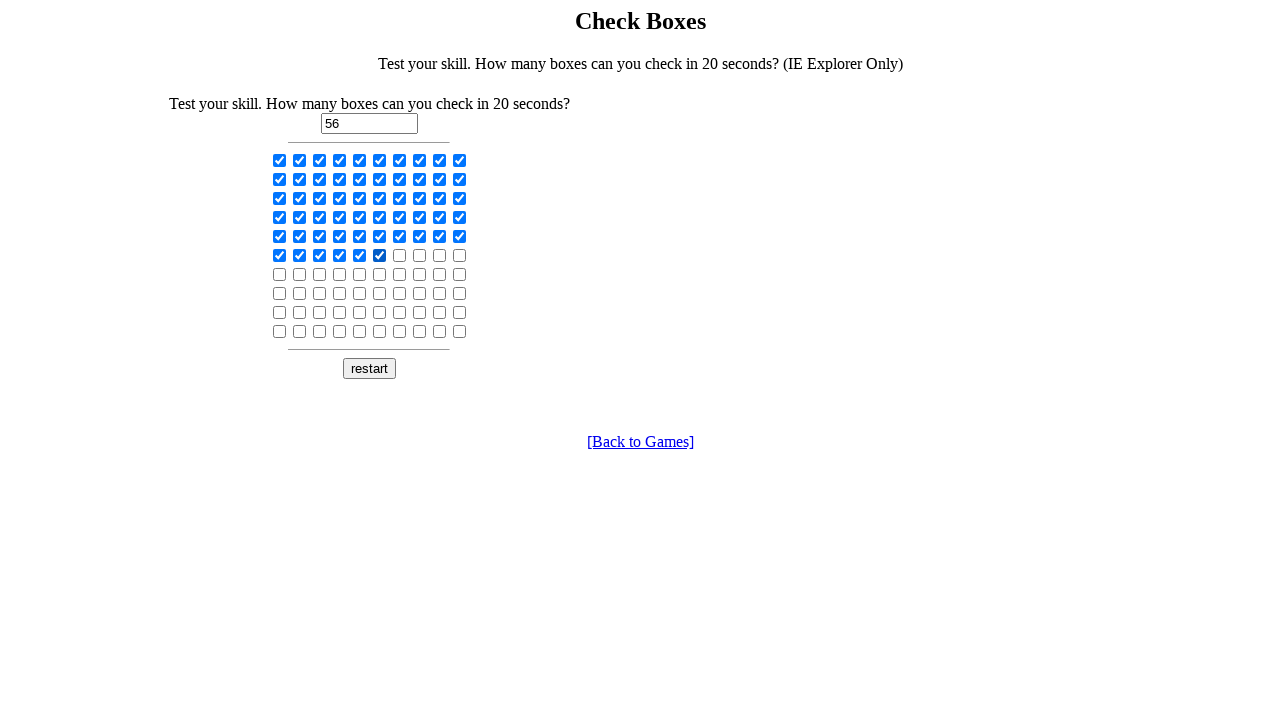

Clicked checkbox 57 of 100 at (400, 255) on input[type='checkbox'] >> nth=56
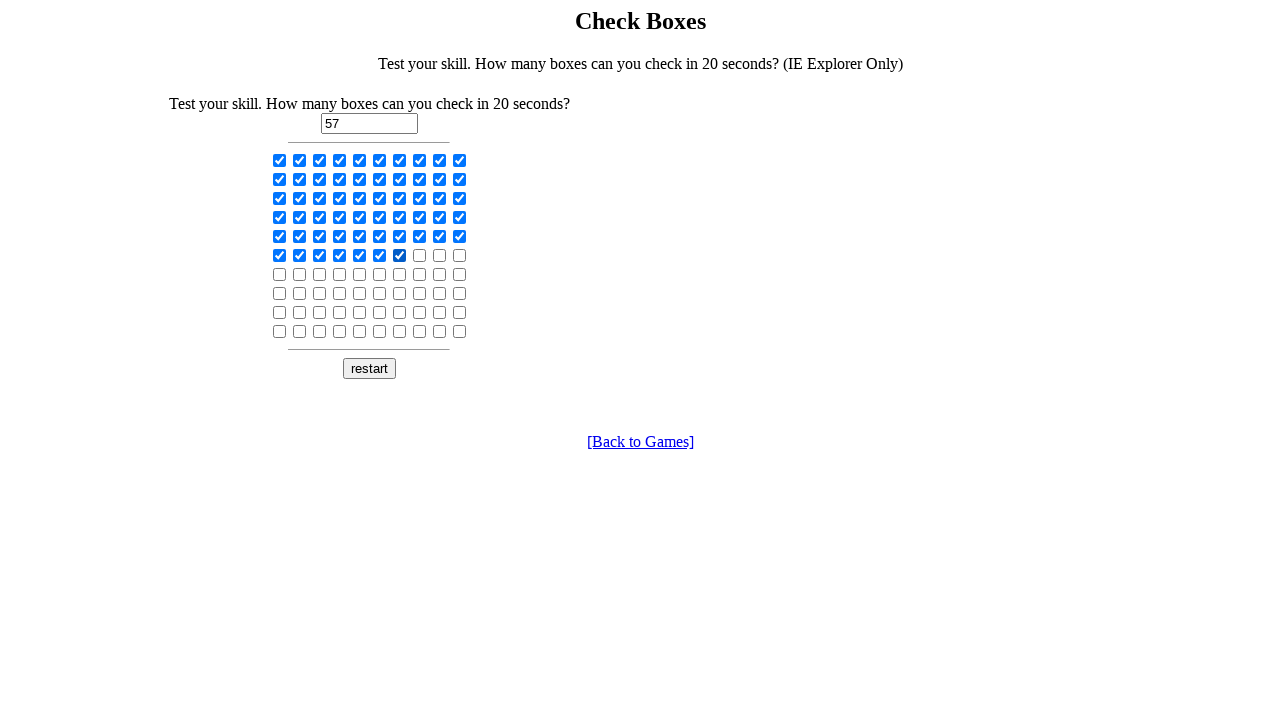

Clicked checkbox 58 of 100 at (420, 255) on input[type='checkbox'] >> nth=57
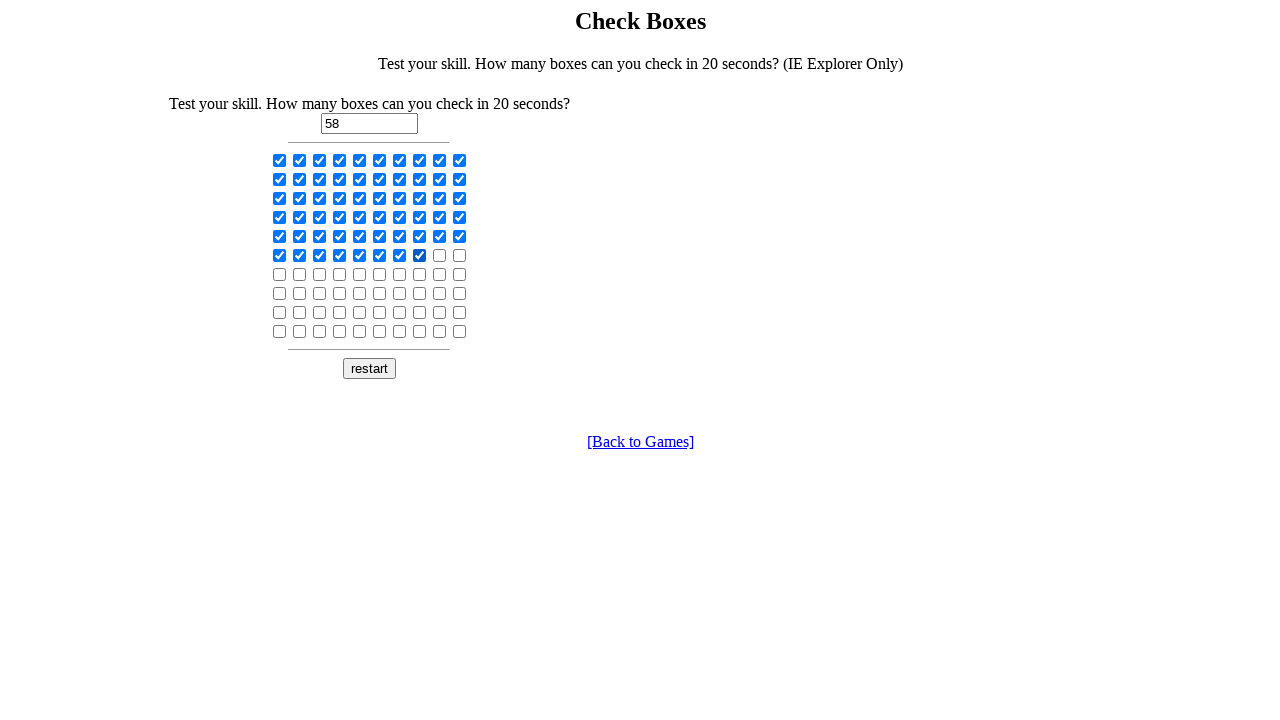

Clicked checkbox 59 of 100 at (440, 255) on input[type='checkbox'] >> nth=58
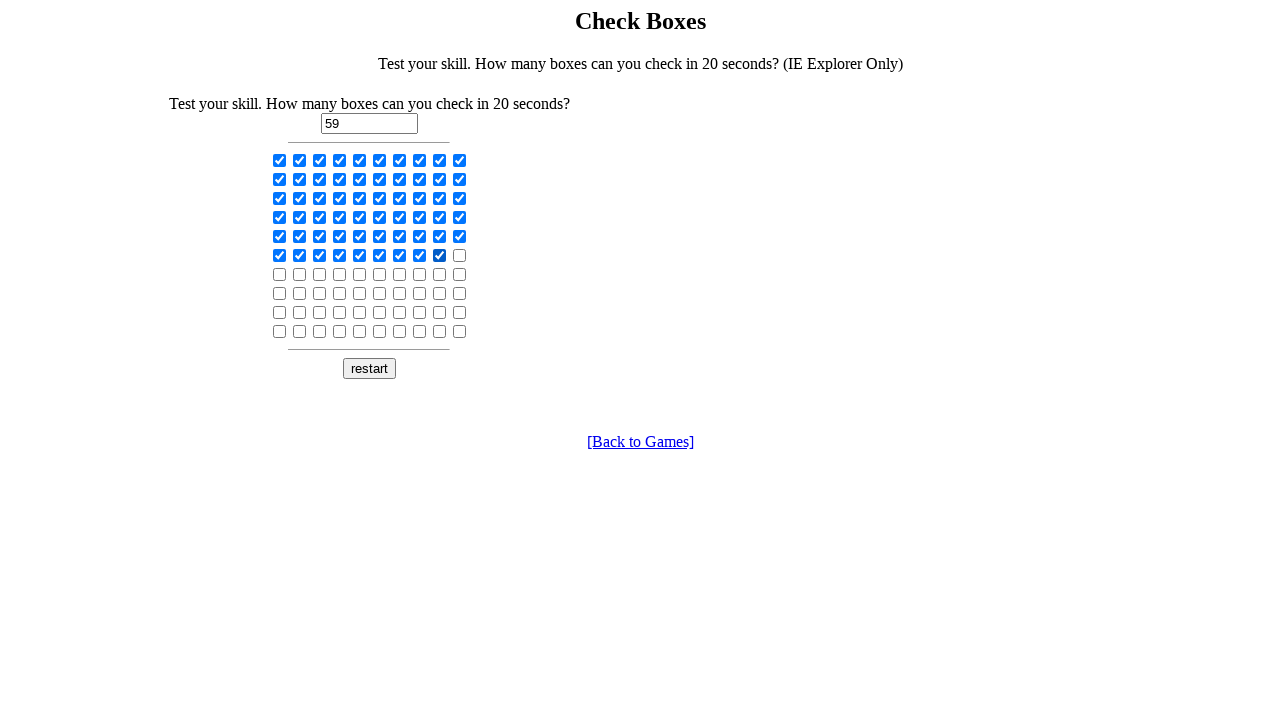

Clicked checkbox 60 of 100 at (460, 255) on input[type='checkbox'] >> nth=59
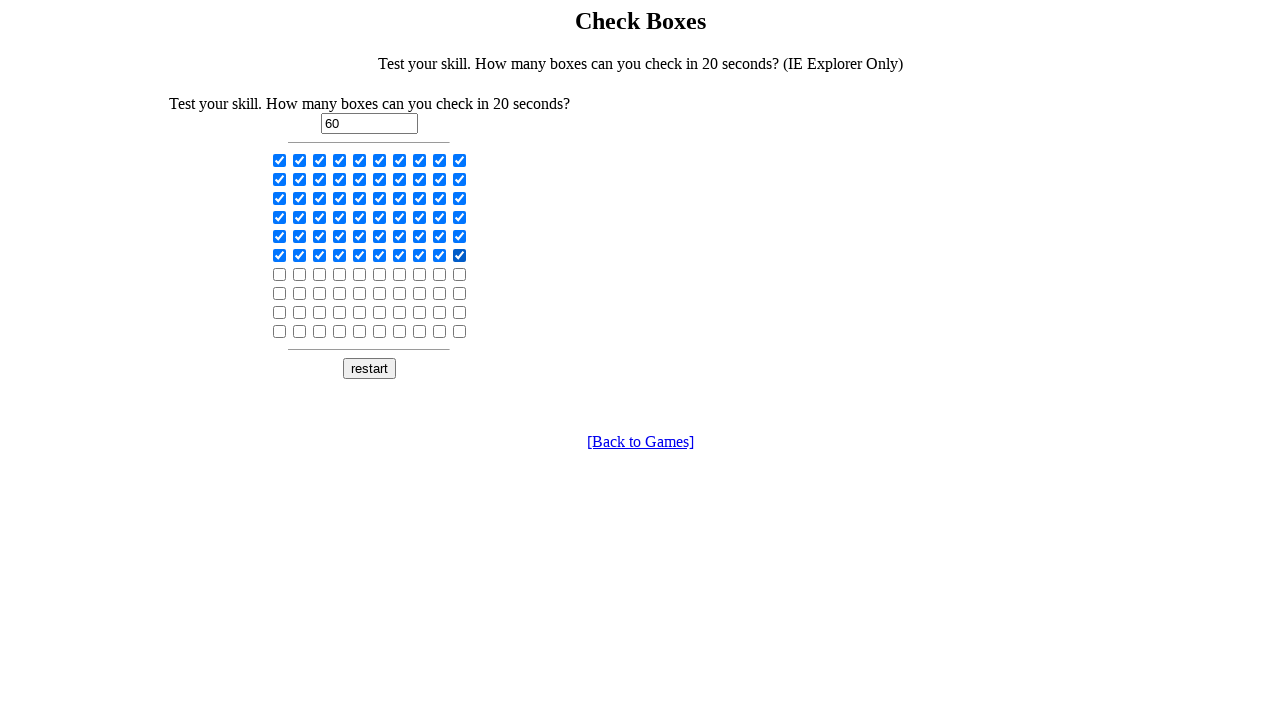

Clicked checkbox 61 of 100 at (280, 274) on input[type='checkbox'] >> nth=60
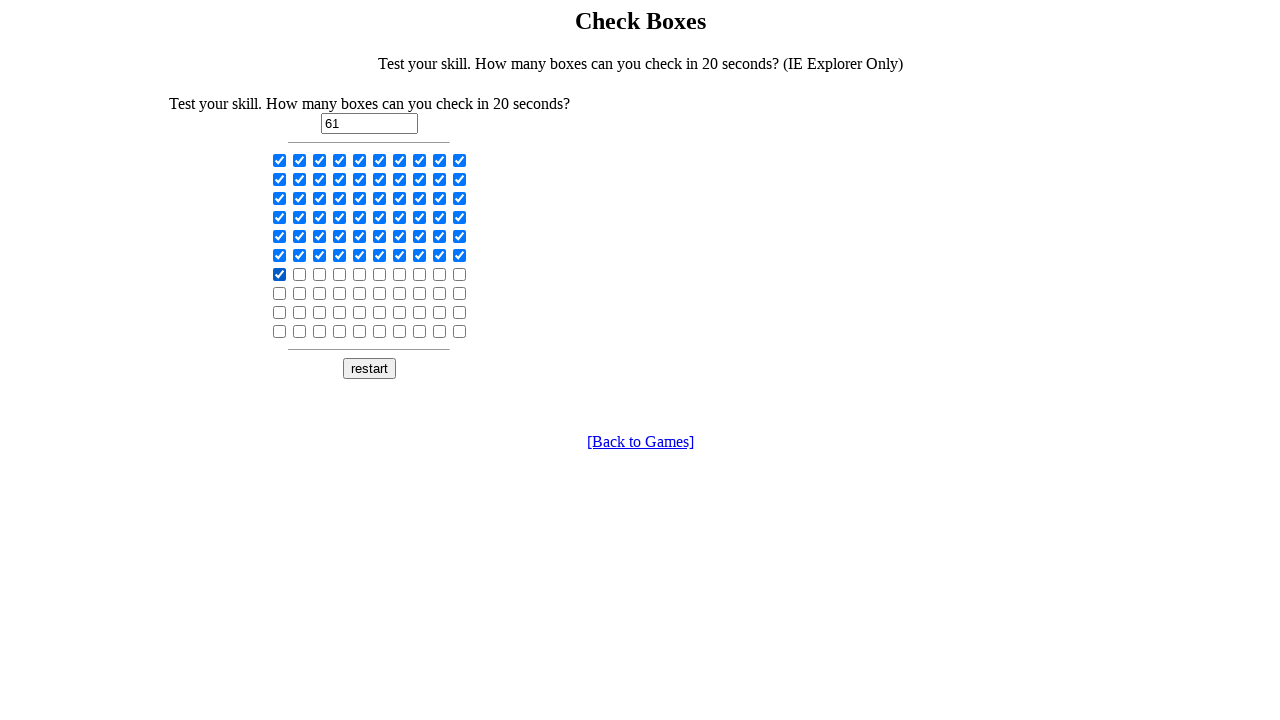

Clicked checkbox 62 of 100 at (300, 274) on input[type='checkbox'] >> nth=61
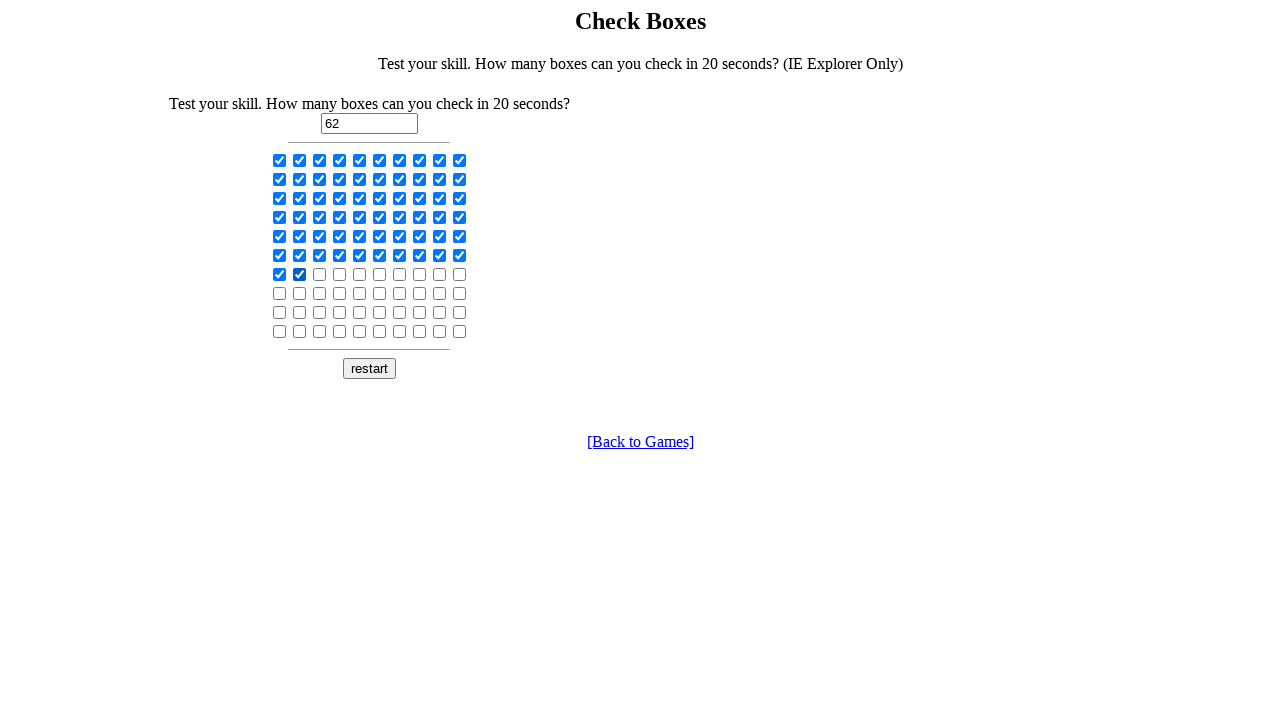

Clicked checkbox 63 of 100 at (320, 274) on input[type='checkbox'] >> nth=62
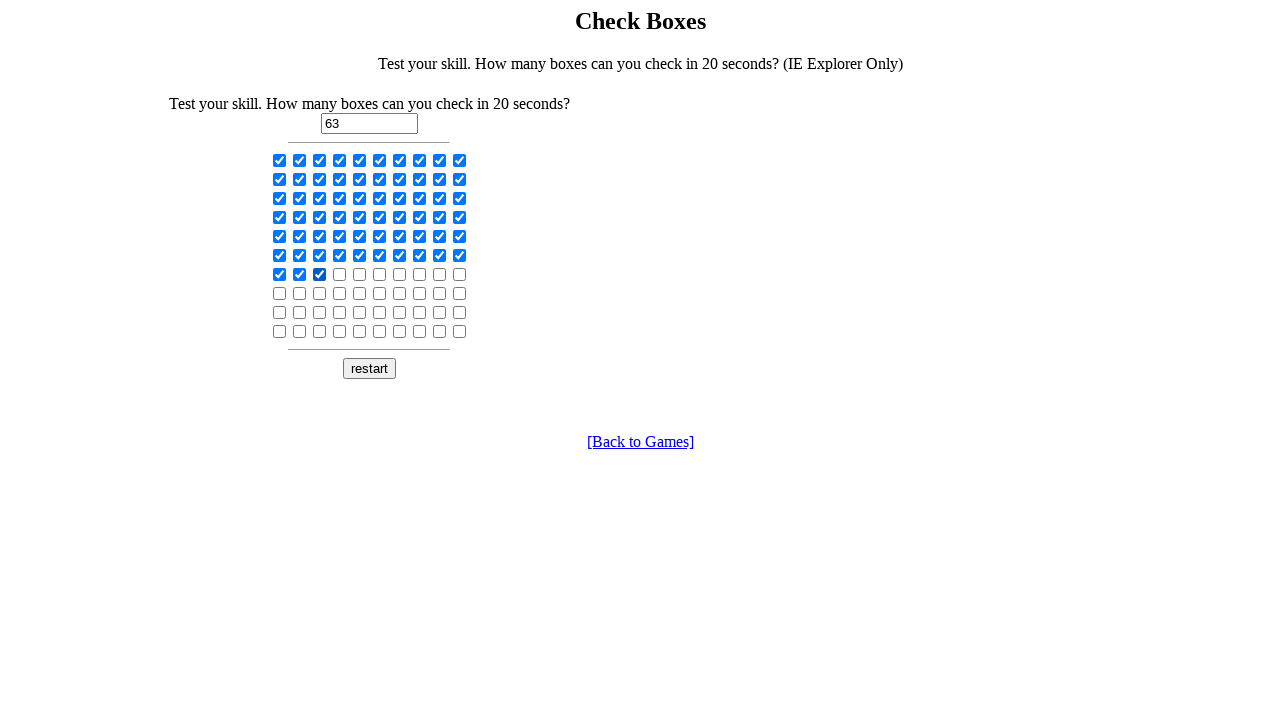

Clicked checkbox 64 of 100 at (340, 274) on input[type='checkbox'] >> nth=63
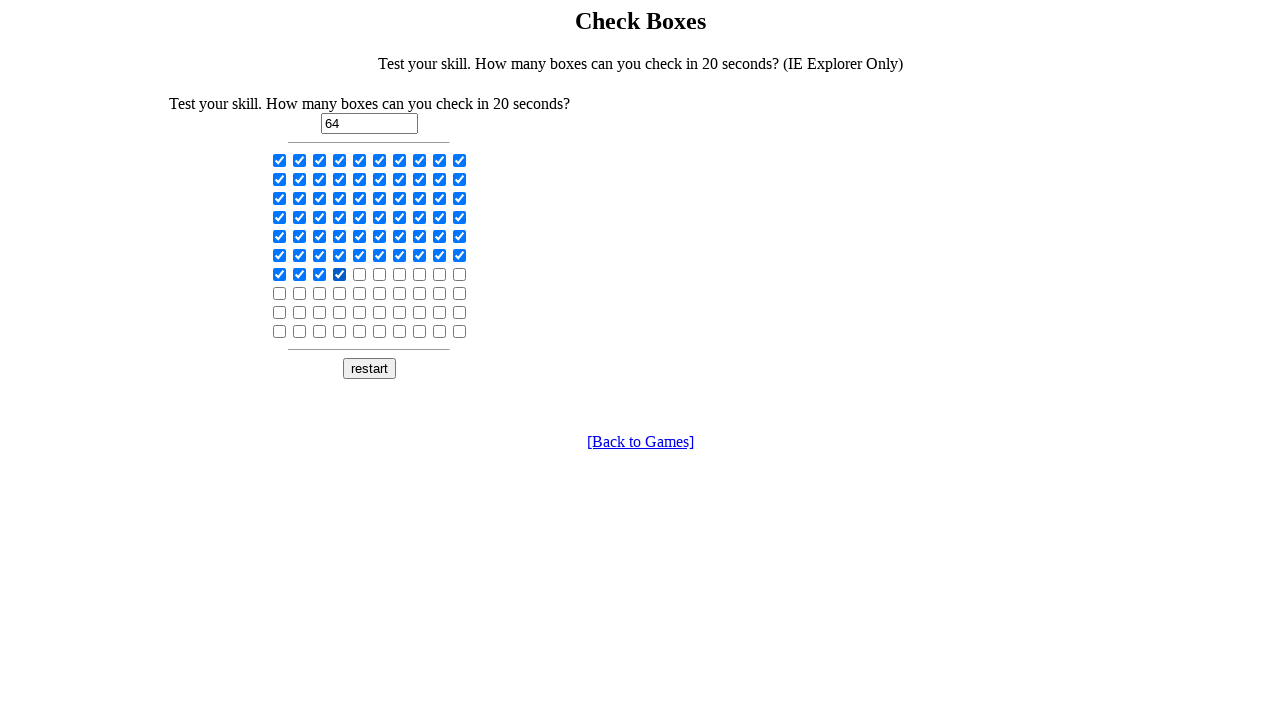

Clicked checkbox 65 of 100 at (360, 274) on input[type='checkbox'] >> nth=64
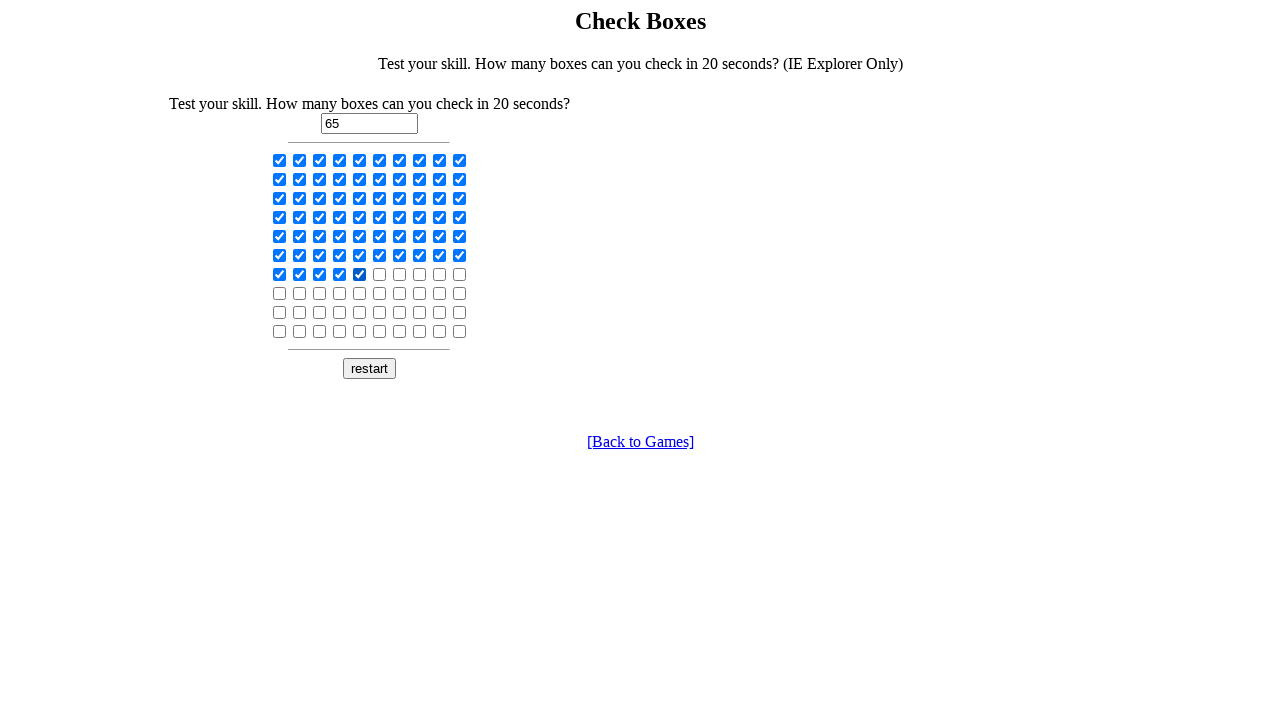

Clicked checkbox 66 of 100 at (380, 274) on input[type='checkbox'] >> nth=65
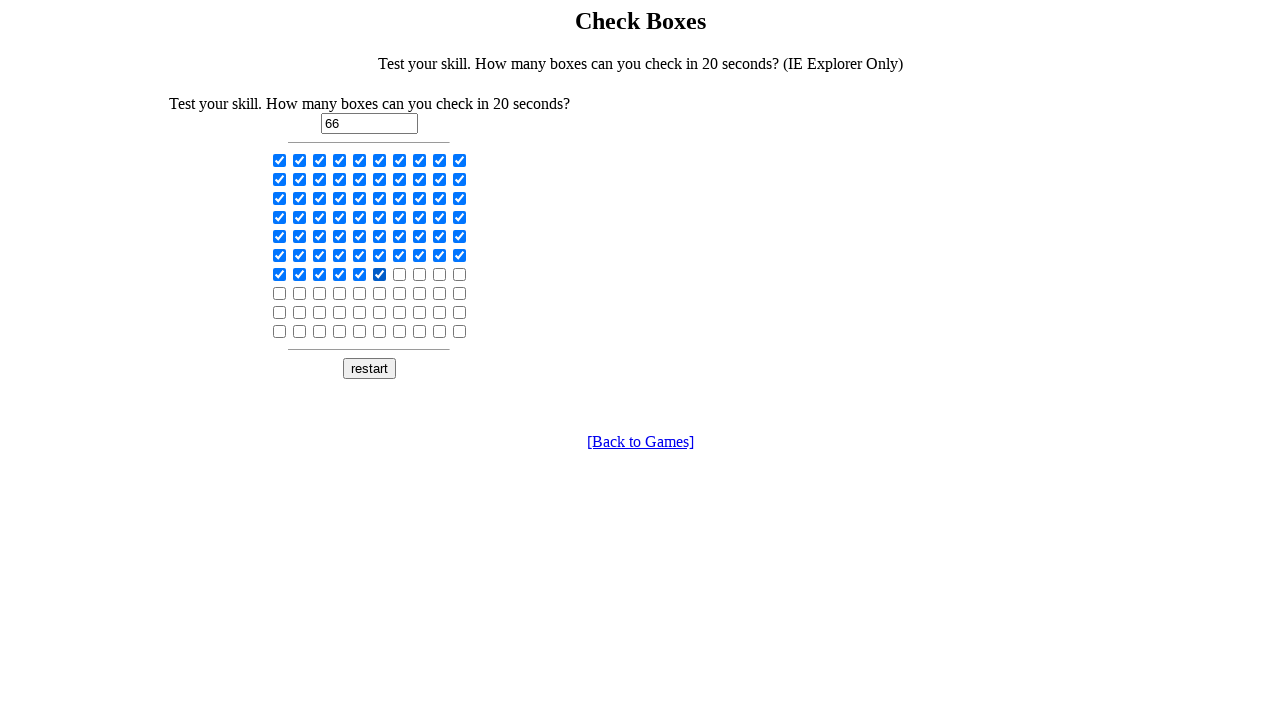

Clicked checkbox 67 of 100 at (400, 274) on input[type='checkbox'] >> nth=66
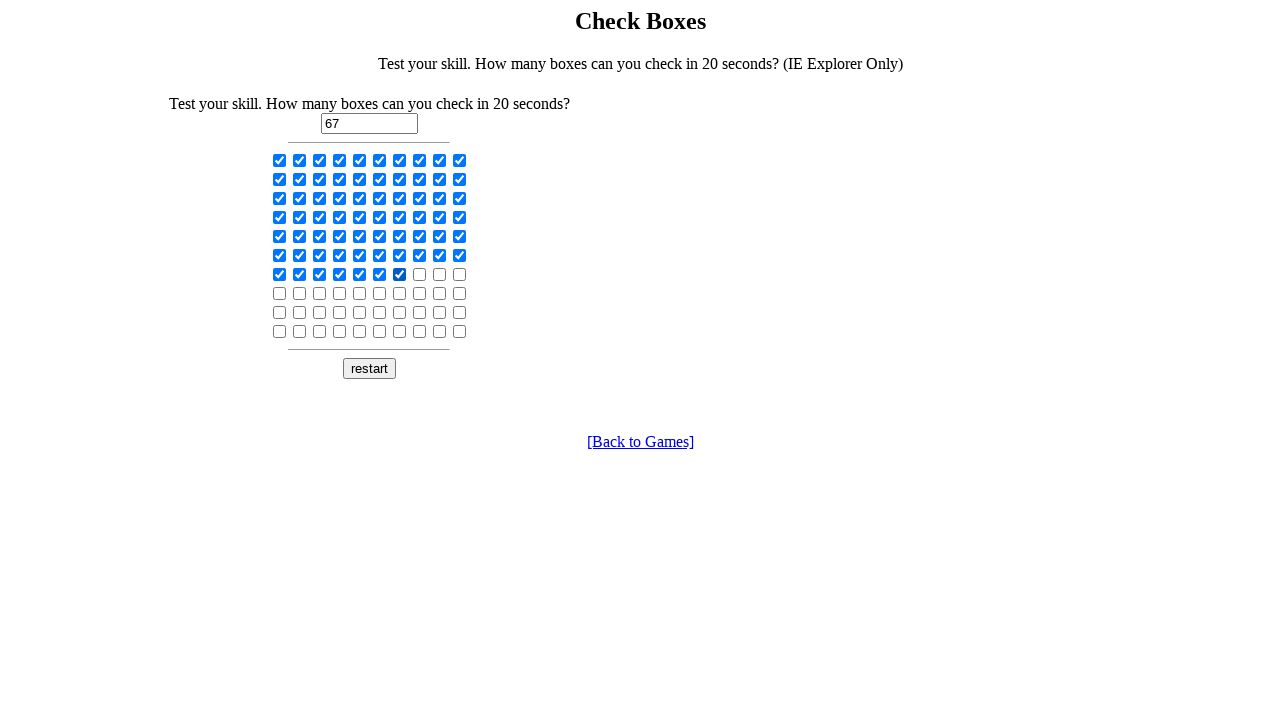

Clicked checkbox 68 of 100 at (420, 274) on input[type='checkbox'] >> nth=67
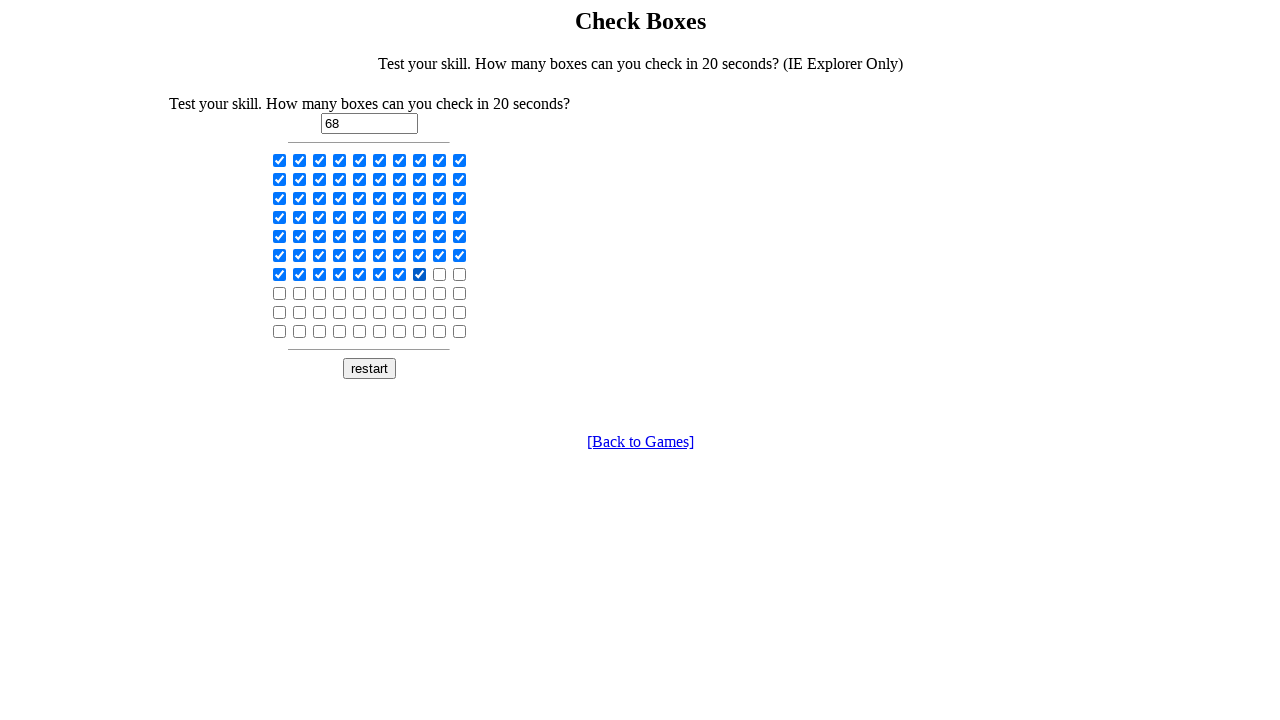

Clicked checkbox 69 of 100 at (440, 274) on input[type='checkbox'] >> nth=68
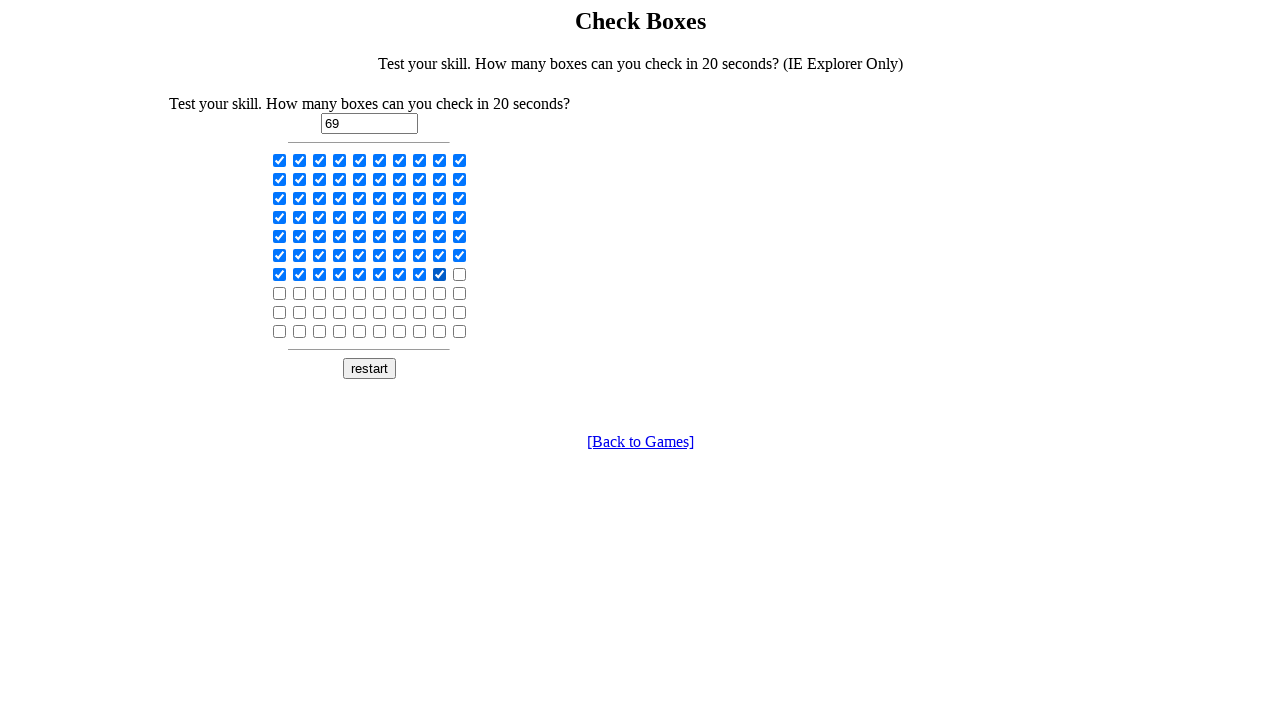

Clicked checkbox 70 of 100 at (460, 274) on input[type='checkbox'] >> nth=69
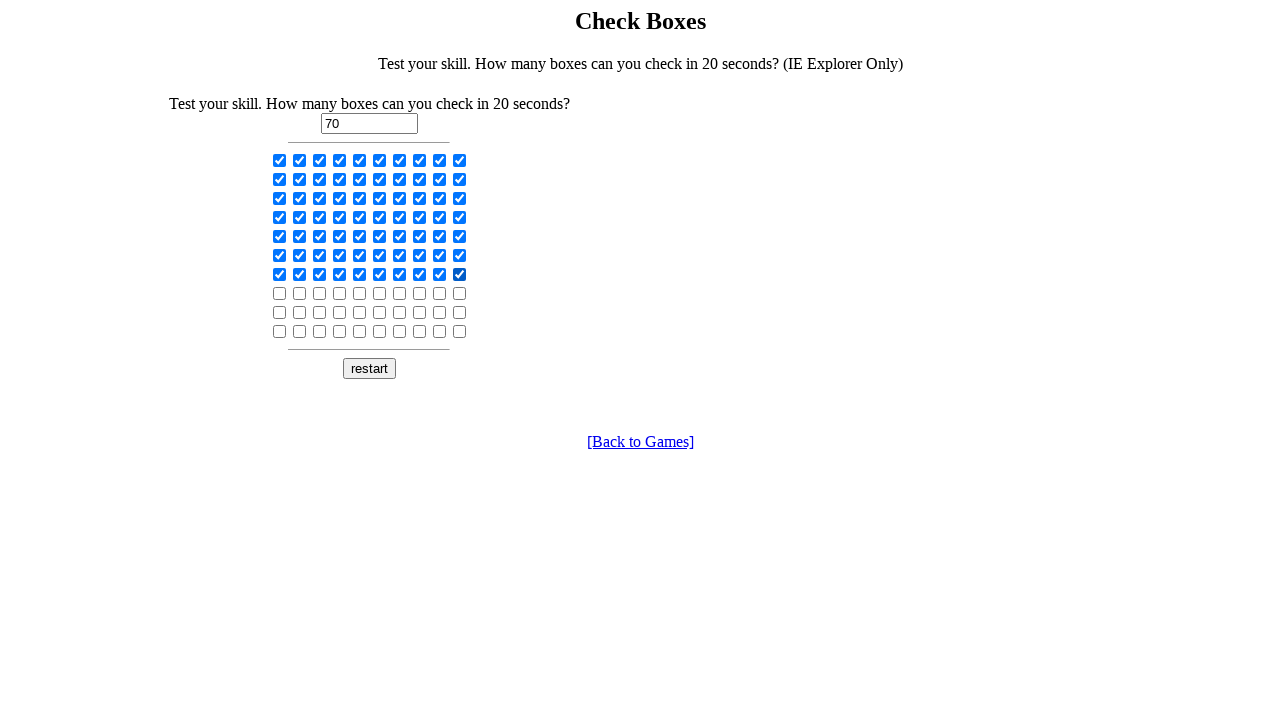

Clicked checkbox 71 of 100 at (280, 293) on input[type='checkbox'] >> nth=70
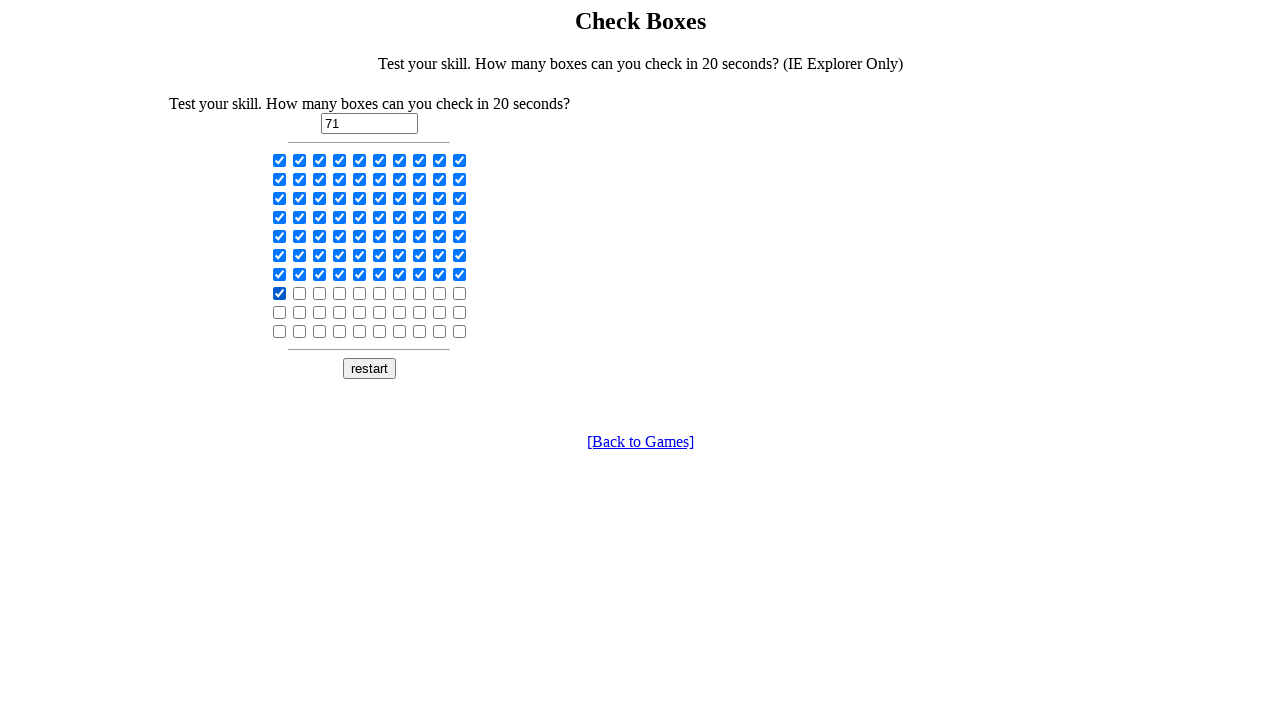

Clicked checkbox 72 of 100 at (300, 293) on input[type='checkbox'] >> nth=71
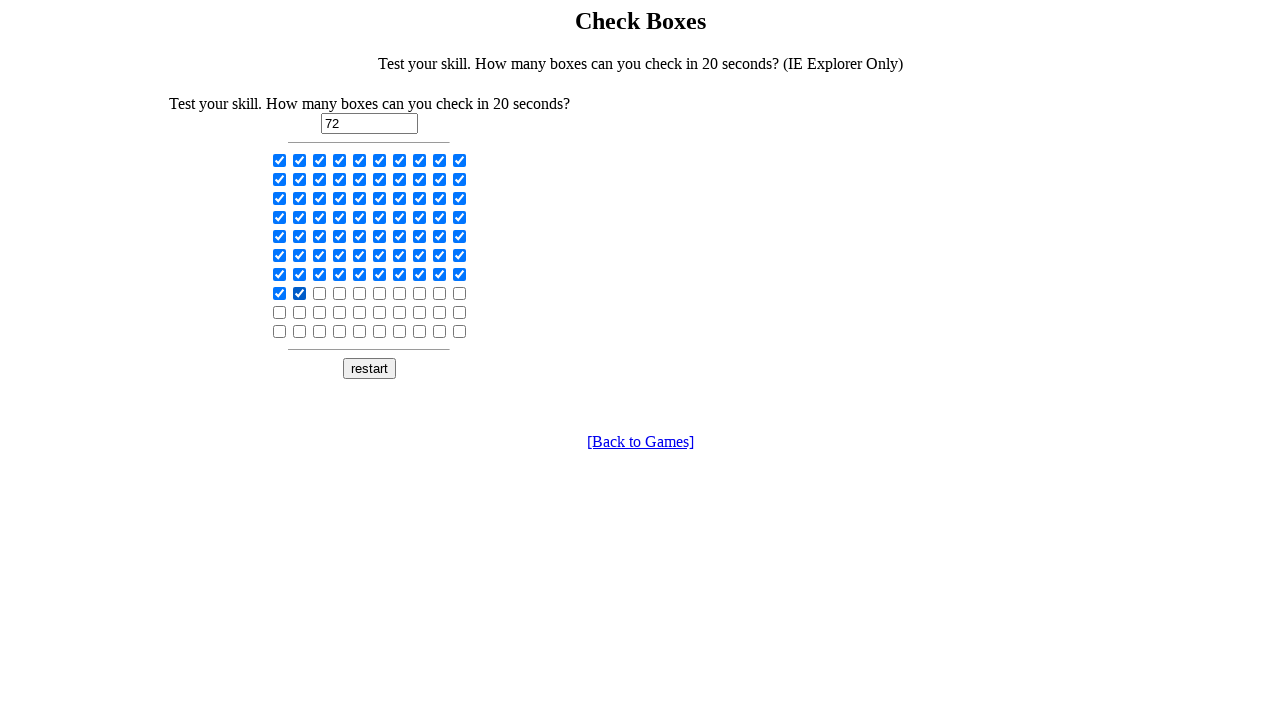

Clicked checkbox 73 of 100 at (320, 293) on input[type='checkbox'] >> nth=72
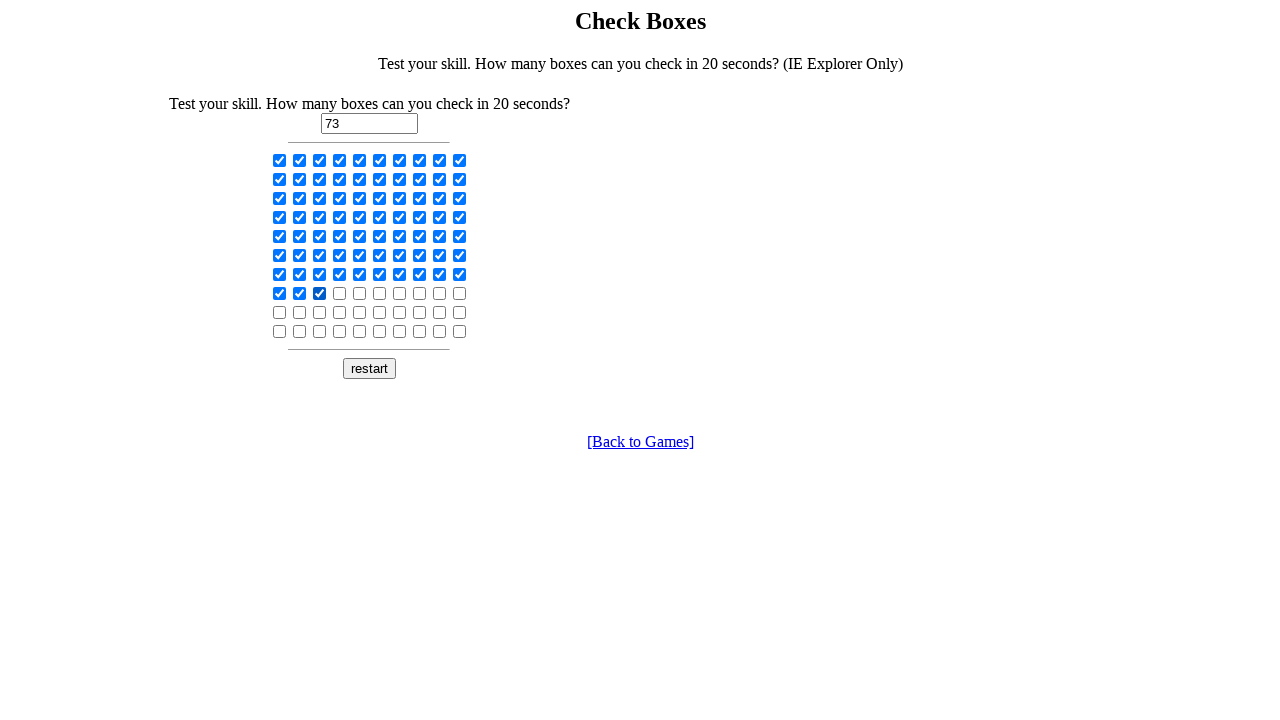

Clicked checkbox 74 of 100 at (340, 293) on input[type='checkbox'] >> nth=73
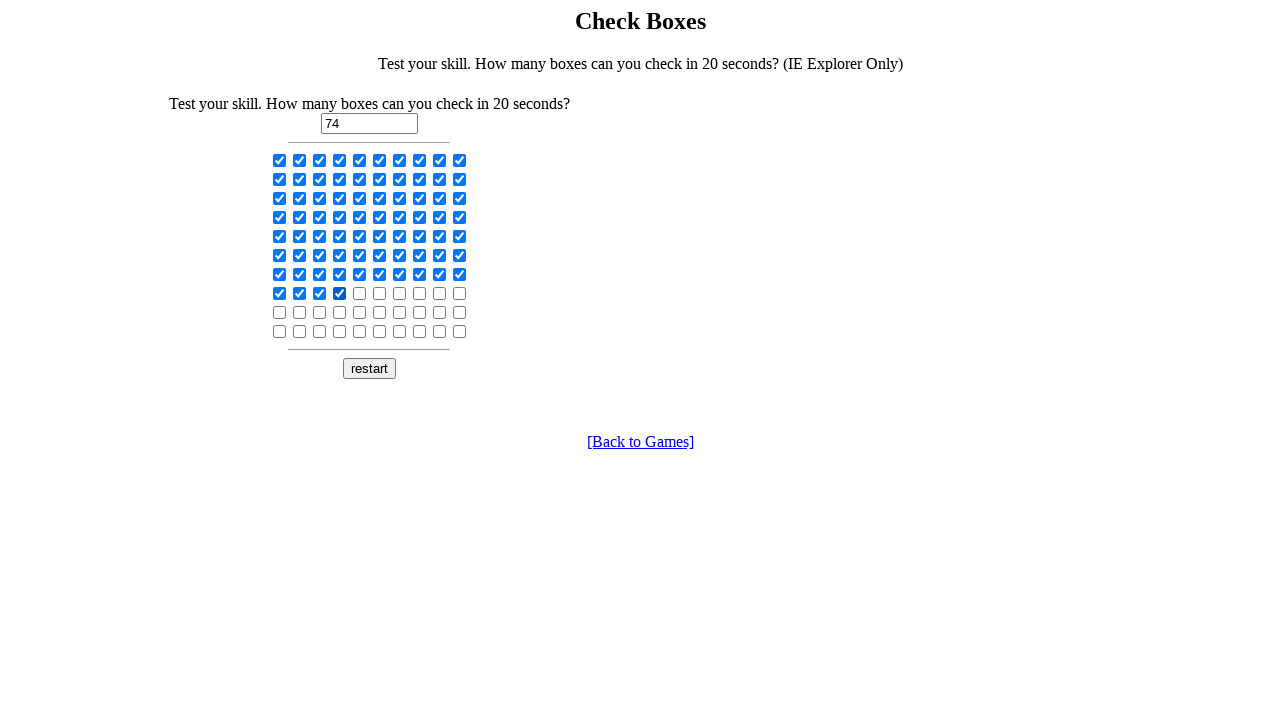

Clicked checkbox 75 of 100 at (360, 293) on input[type='checkbox'] >> nth=74
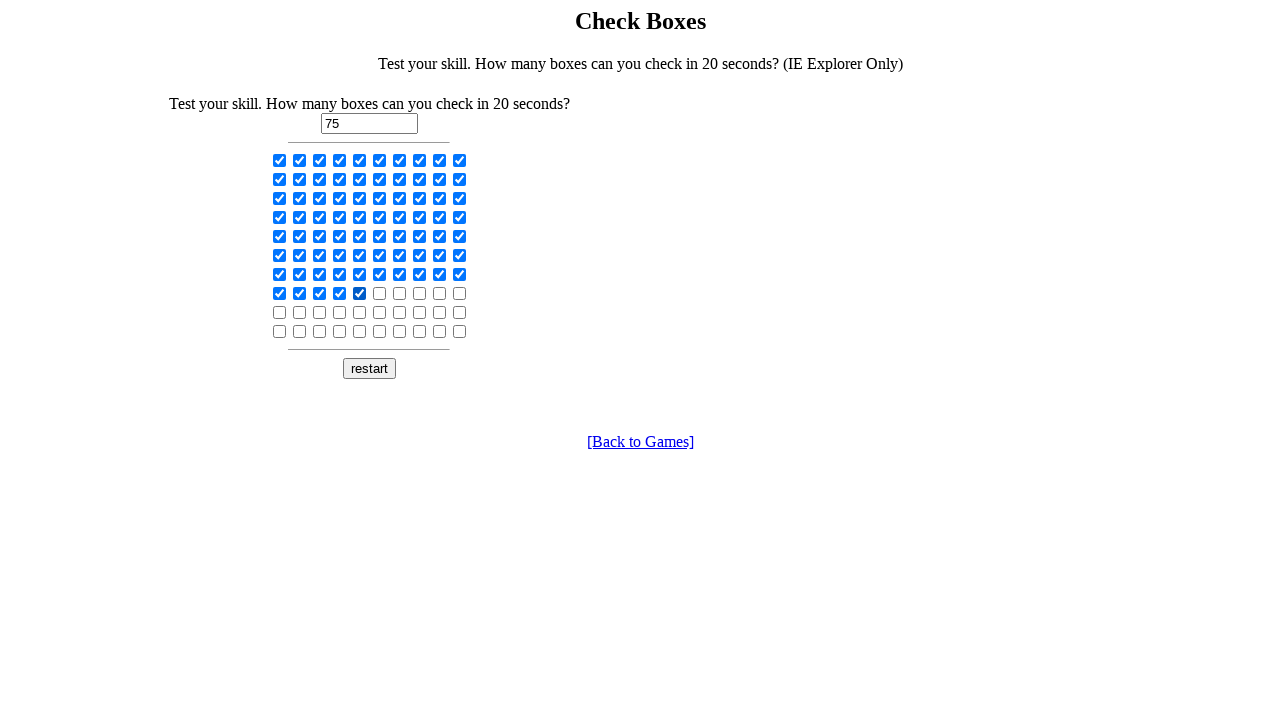

Clicked checkbox 76 of 100 at (380, 293) on input[type='checkbox'] >> nth=75
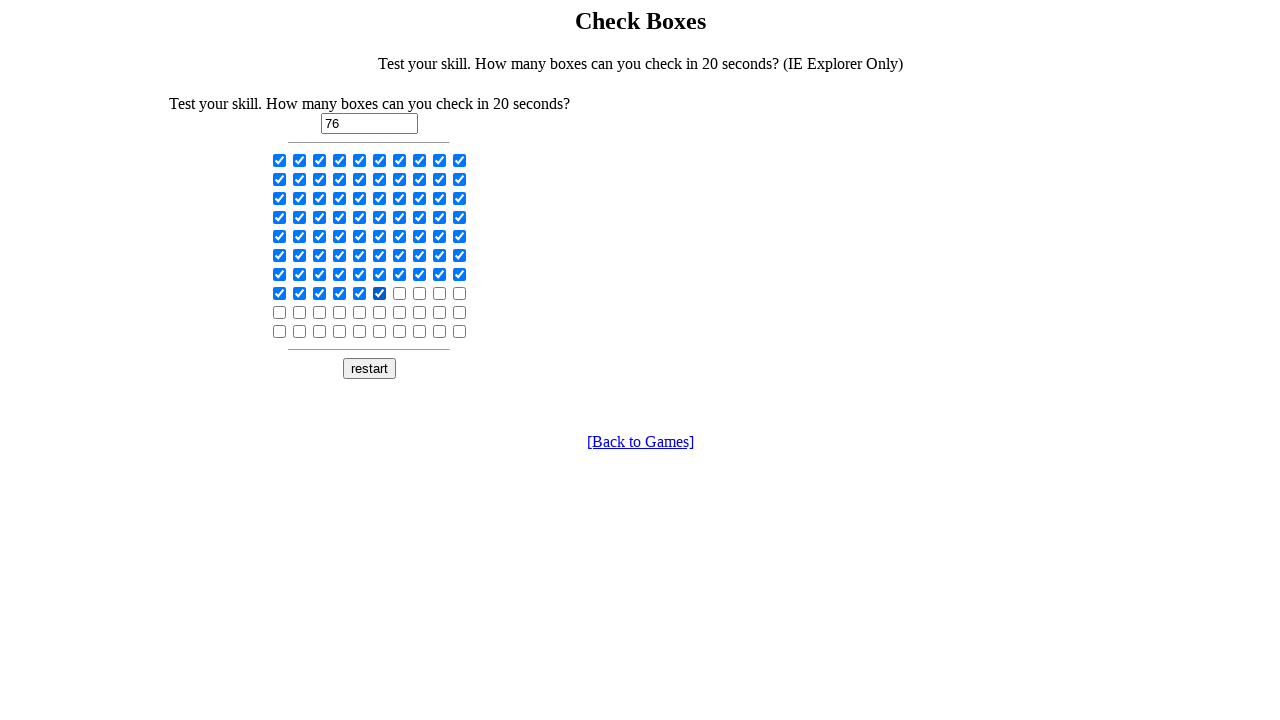

Clicked checkbox 77 of 100 at (400, 293) on input[type='checkbox'] >> nth=76
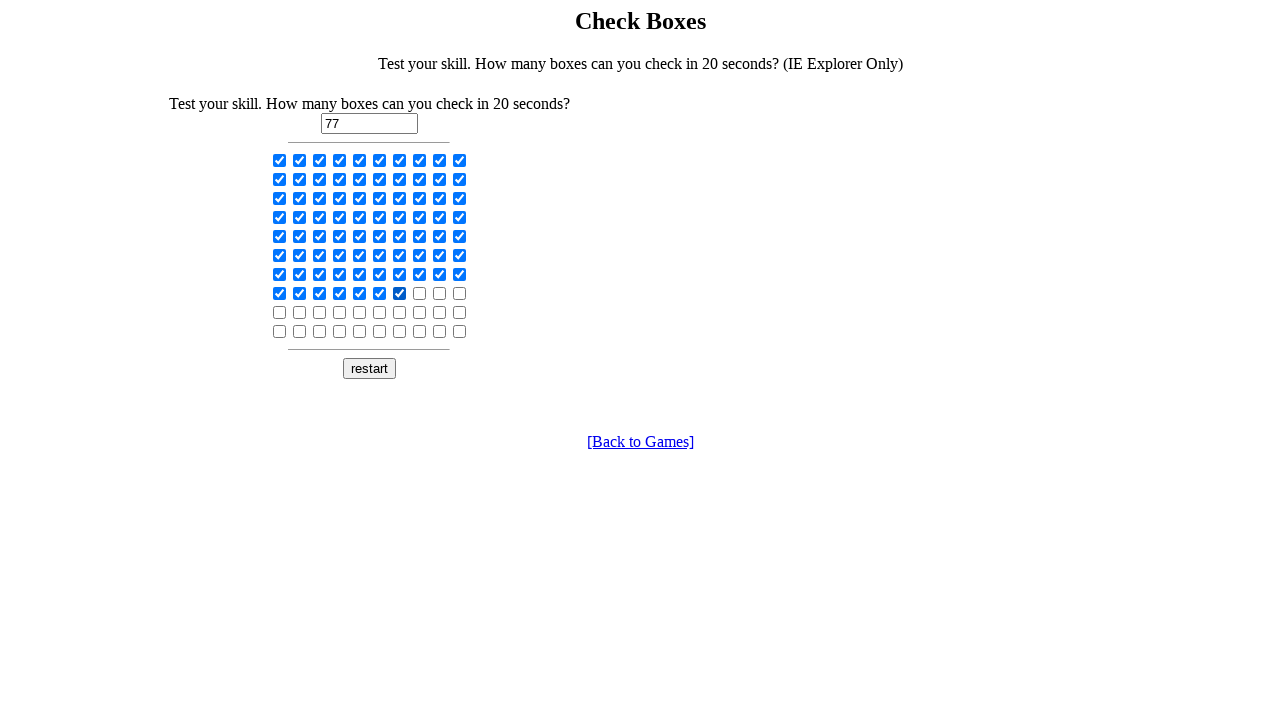

Clicked checkbox 78 of 100 at (420, 293) on input[type='checkbox'] >> nth=77
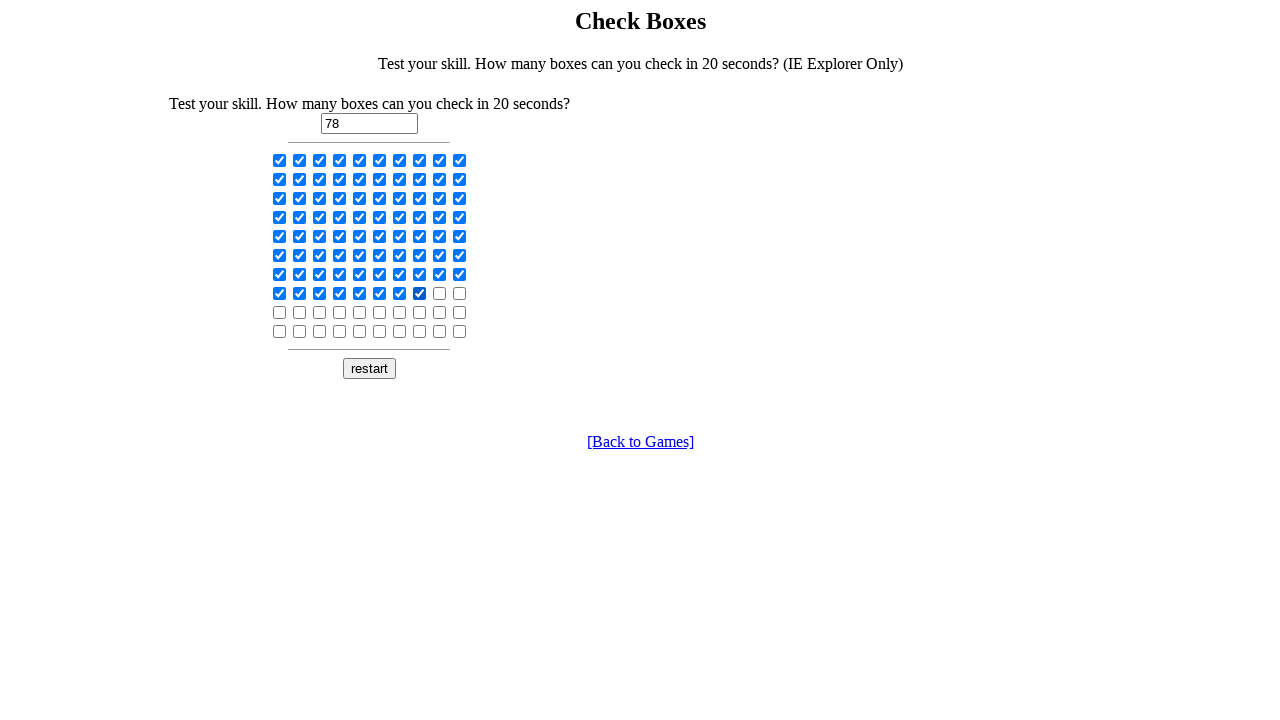

Clicked checkbox 79 of 100 at (440, 293) on input[type='checkbox'] >> nth=78
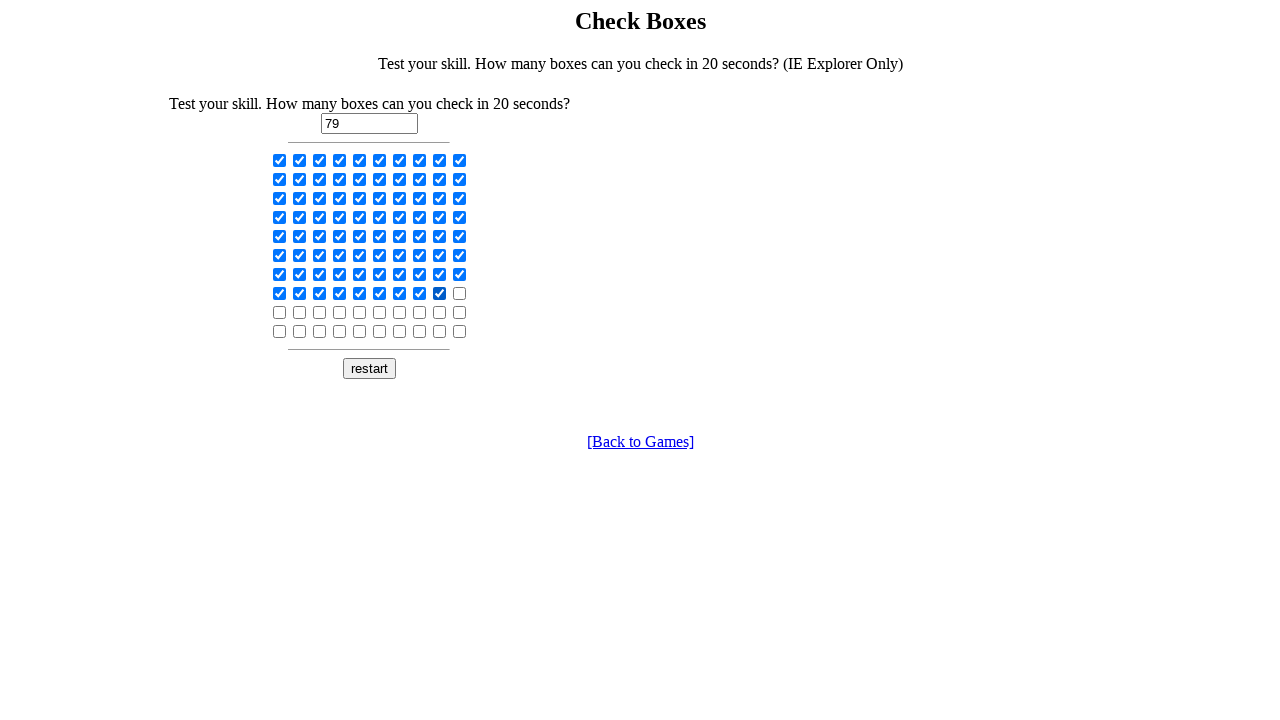

Clicked checkbox 80 of 100 at (460, 293) on input[type='checkbox'] >> nth=79
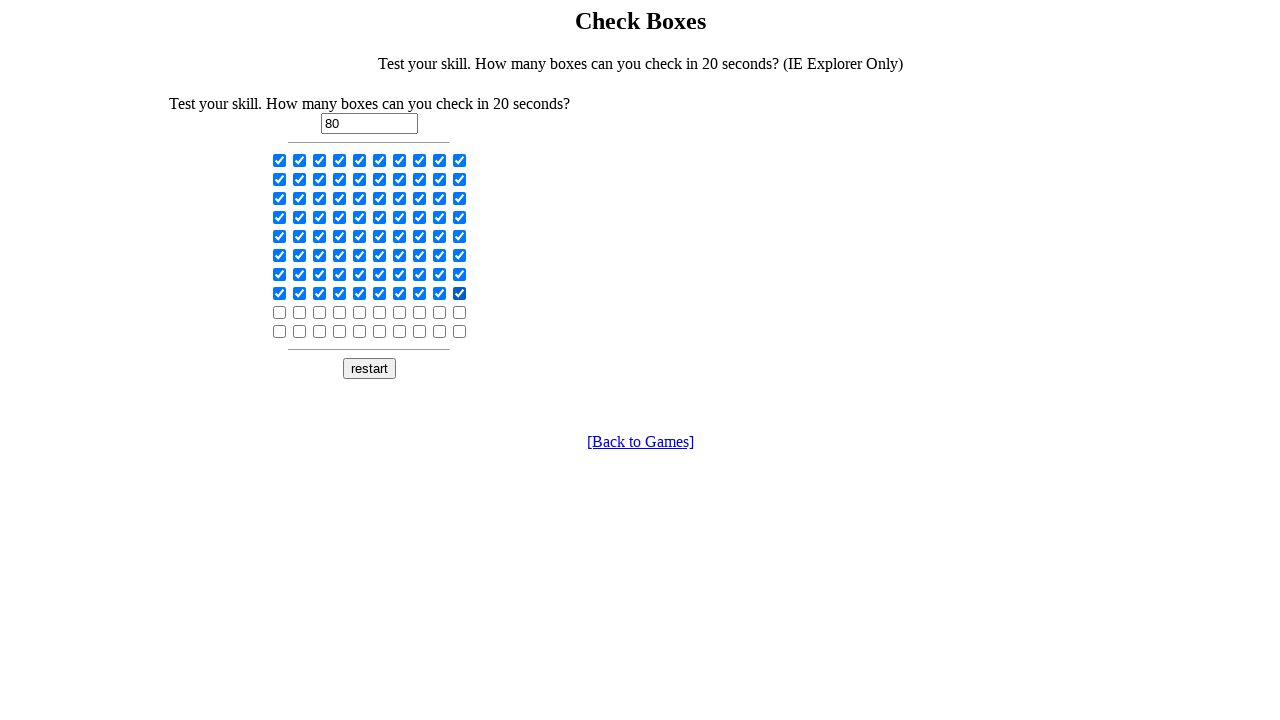

Clicked checkbox 81 of 100 at (280, 312) on input[type='checkbox'] >> nth=80
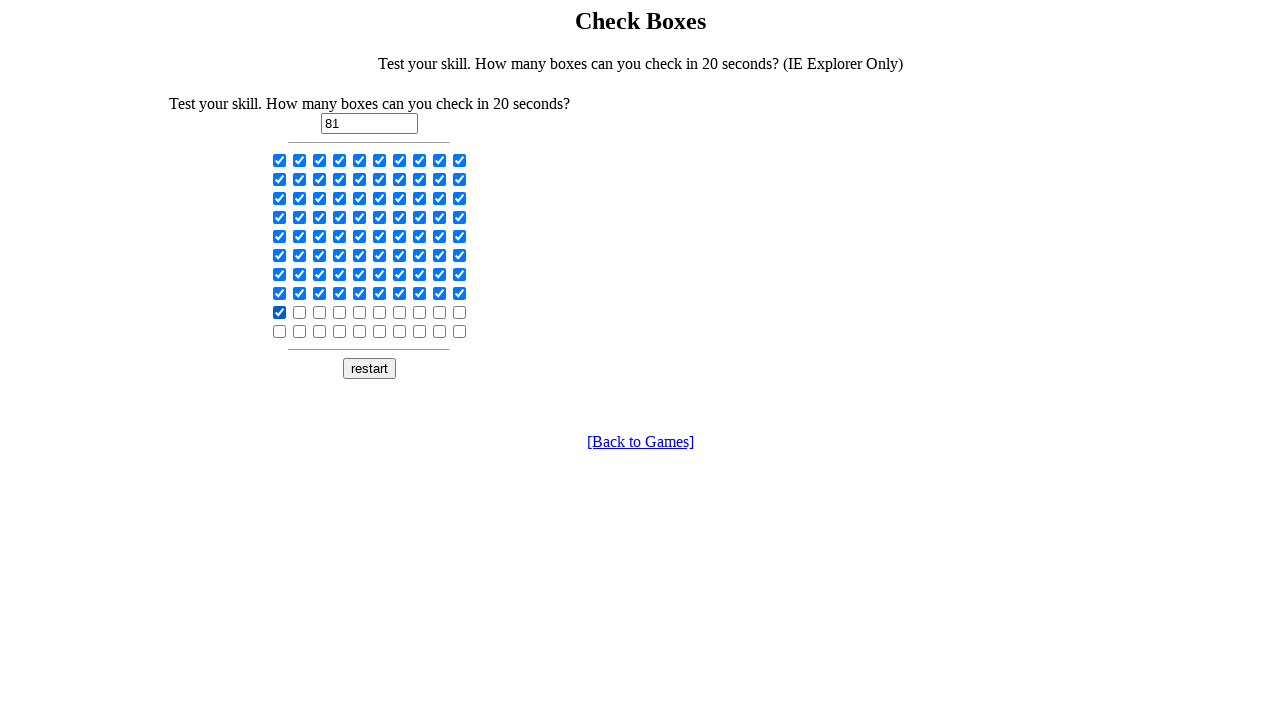

Clicked checkbox 82 of 100 at (300, 312) on input[type='checkbox'] >> nth=81
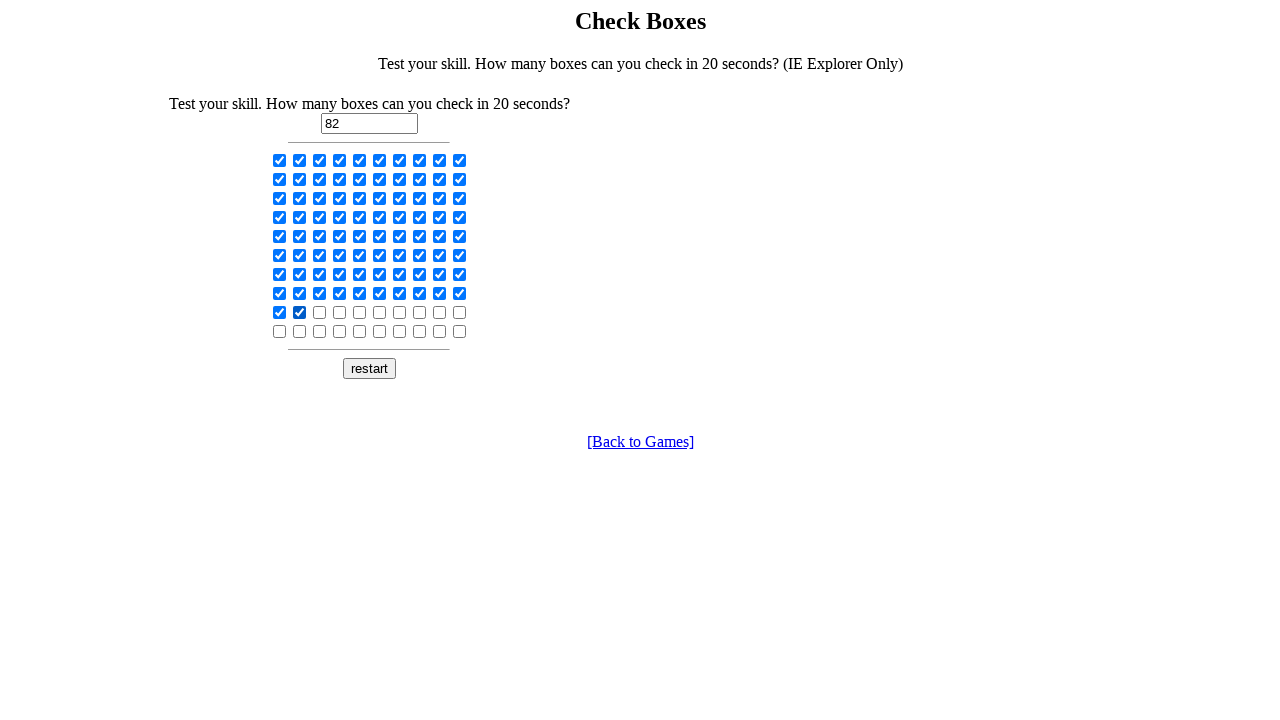

Clicked checkbox 83 of 100 at (320, 312) on input[type='checkbox'] >> nth=82
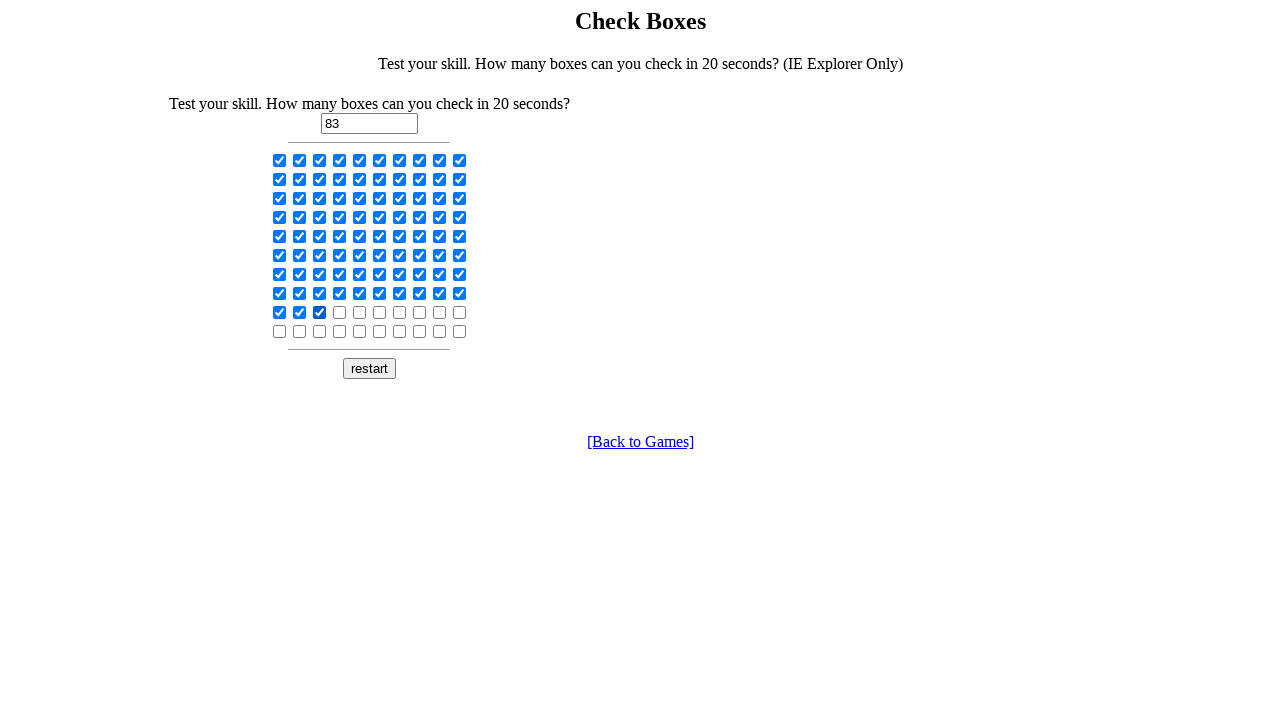

Clicked checkbox 84 of 100 at (340, 312) on input[type='checkbox'] >> nth=83
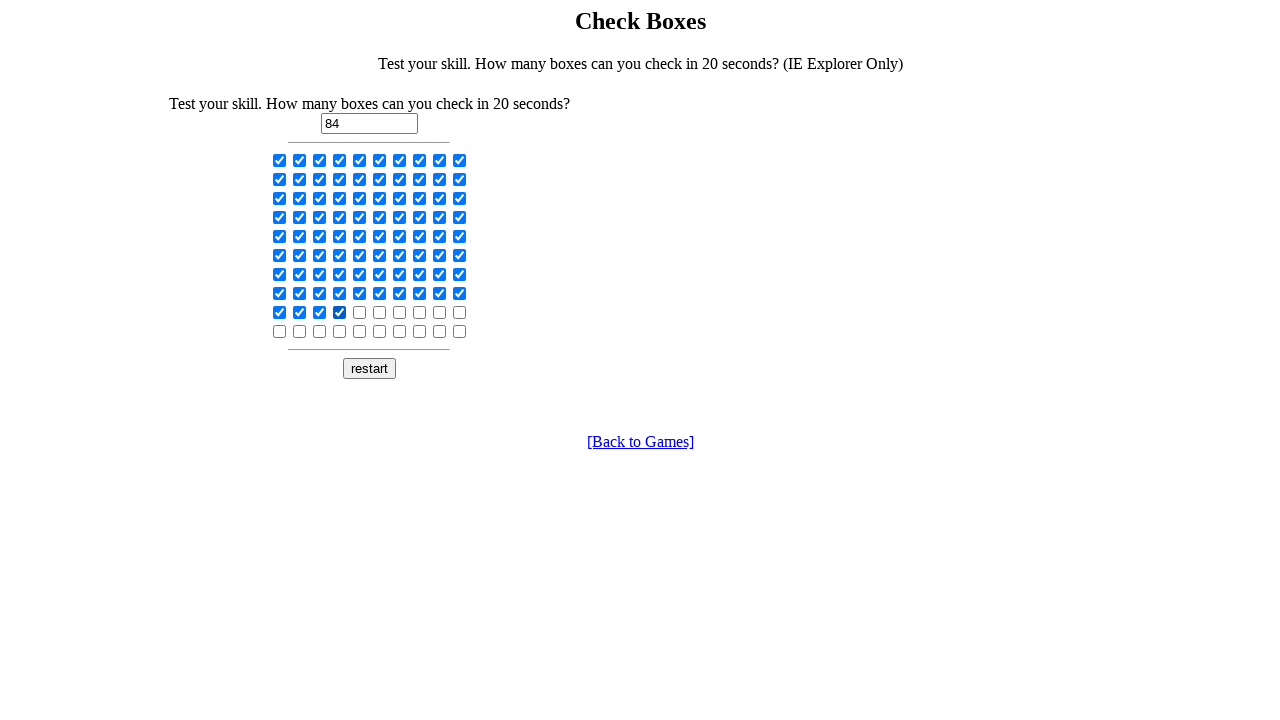

Clicked checkbox 85 of 100 at (360, 312) on input[type='checkbox'] >> nth=84
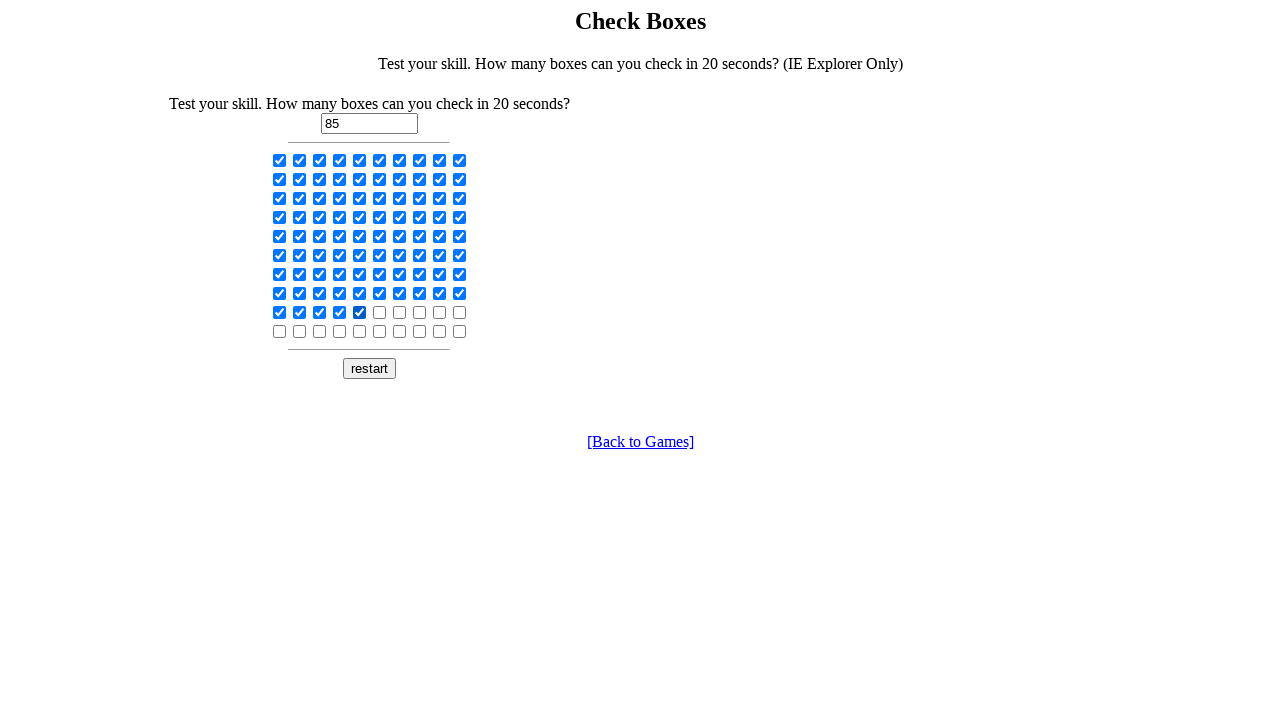

Clicked checkbox 86 of 100 at (380, 312) on input[type='checkbox'] >> nth=85
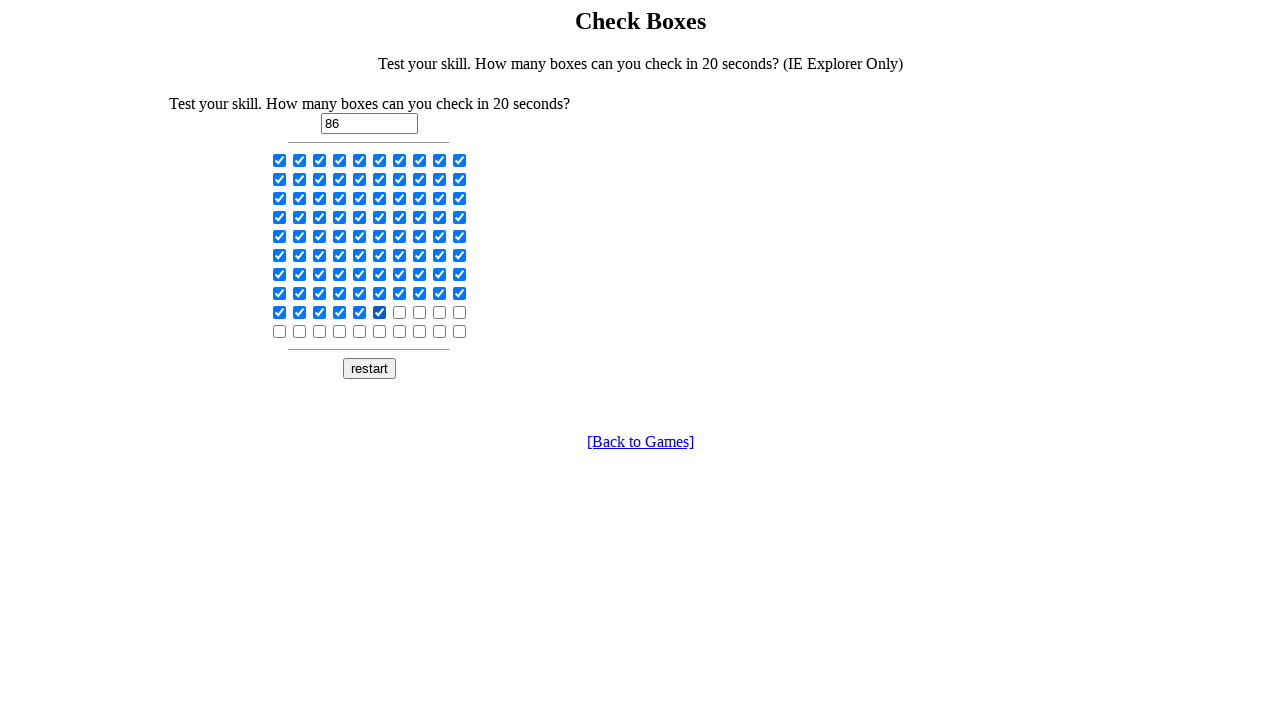

Clicked checkbox 87 of 100 at (400, 312) on input[type='checkbox'] >> nth=86
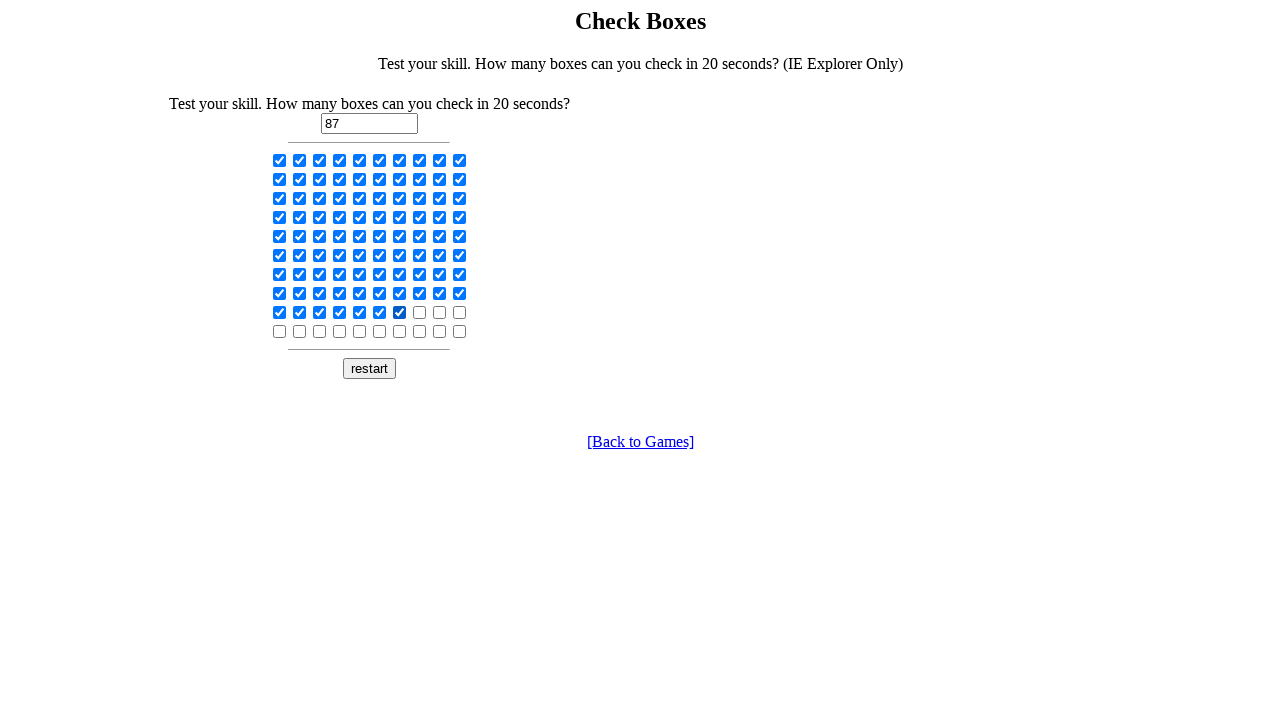

Clicked checkbox 88 of 100 at (420, 312) on input[type='checkbox'] >> nth=87
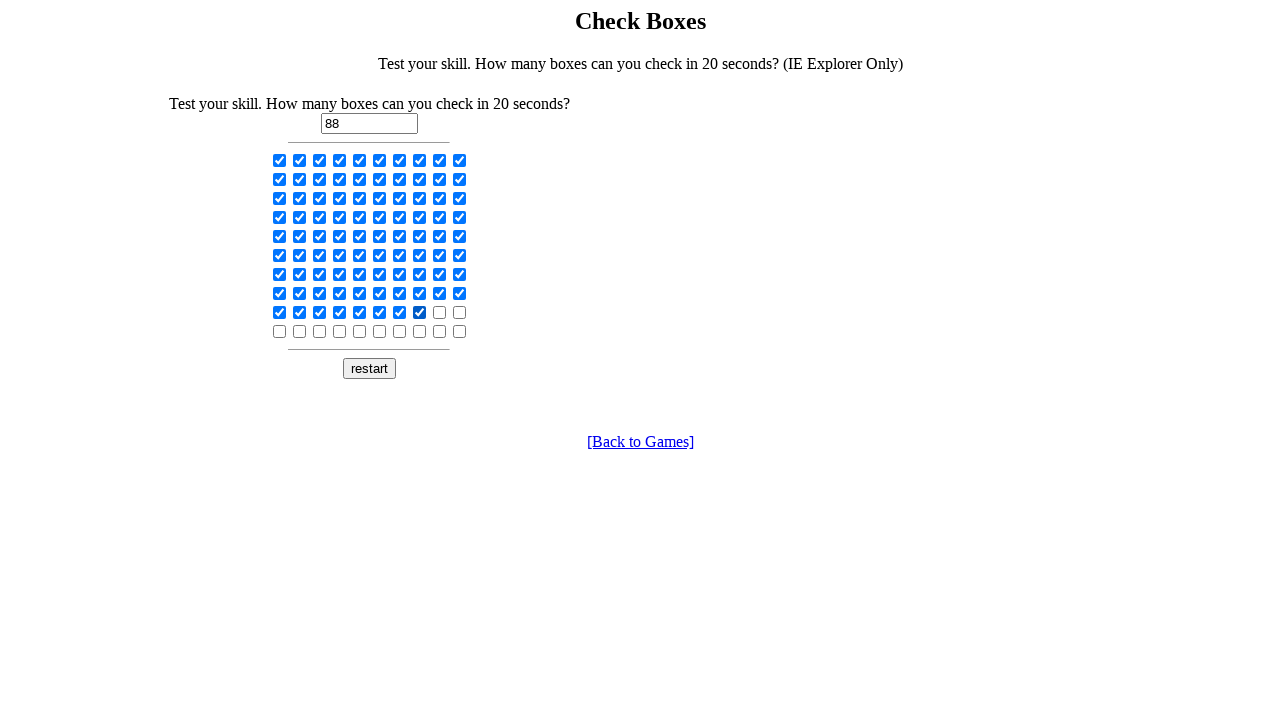

Clicked checkbox 89 of 100 at (440, 312) on input[type='checkbox'] >> nth=88
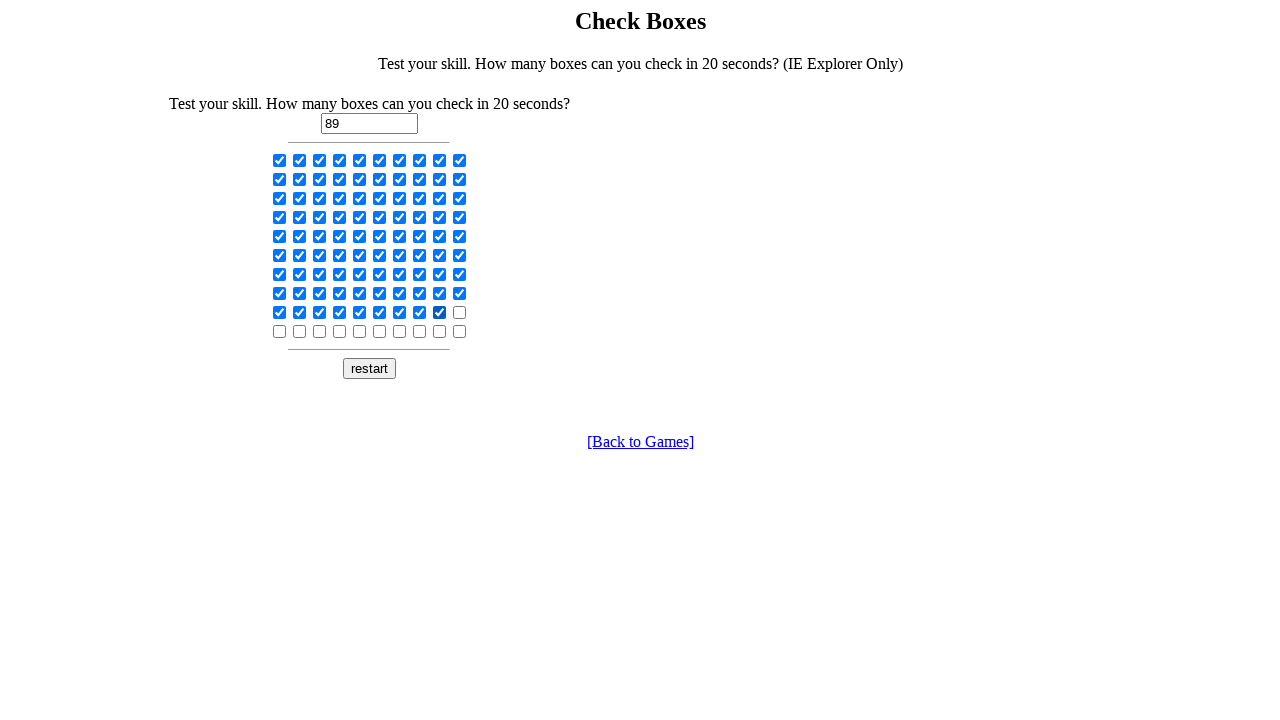

Clicked checkbox 90 of 100 at (460, 312) on input[type='checkbox'] >> nth=89
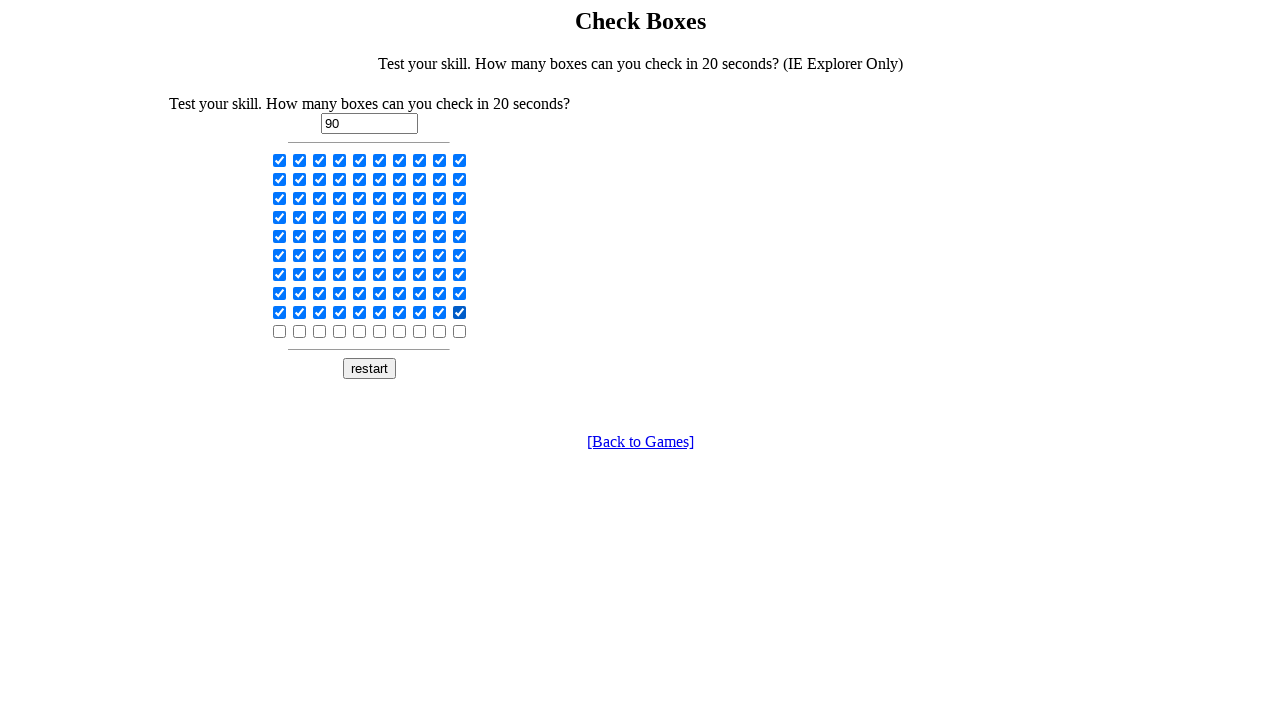

Clicked checkbox 91 of 100 at (280, 331) on input[type='checkbox'] >> nth=90
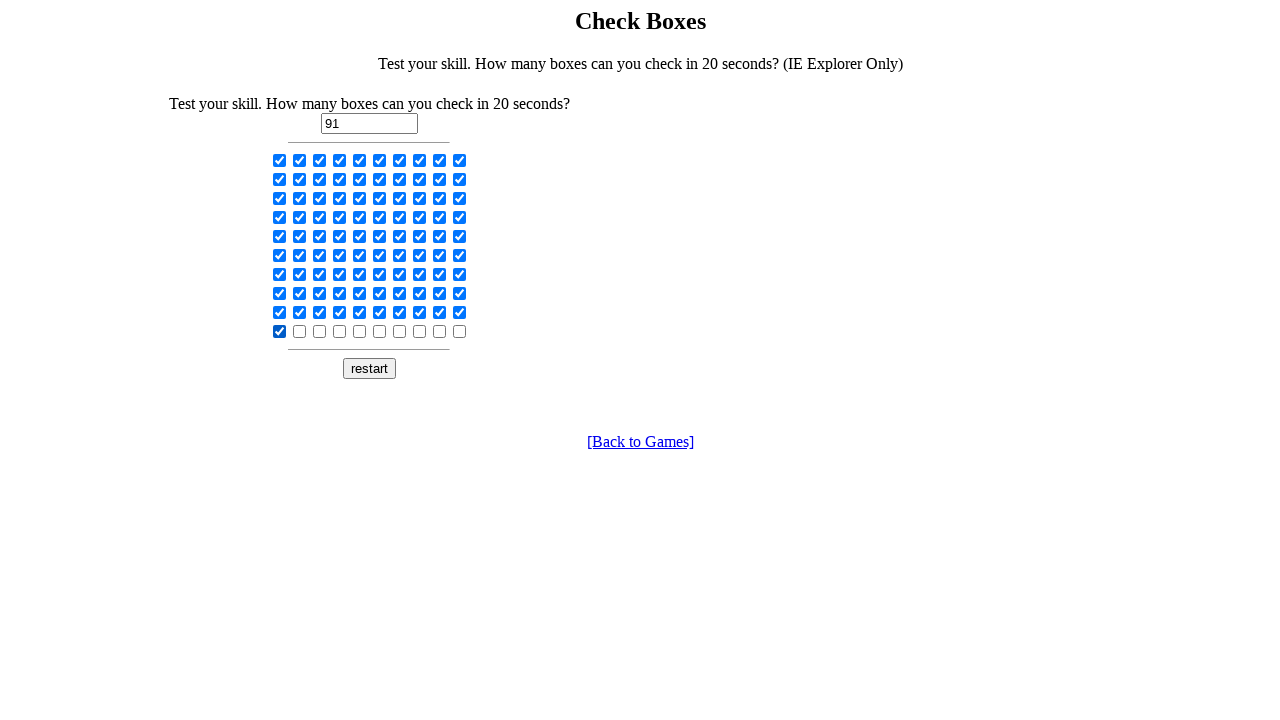

Clicked checkbox 92 of 100 at (300, 331) on input[type='checkbox'] >> nth=91
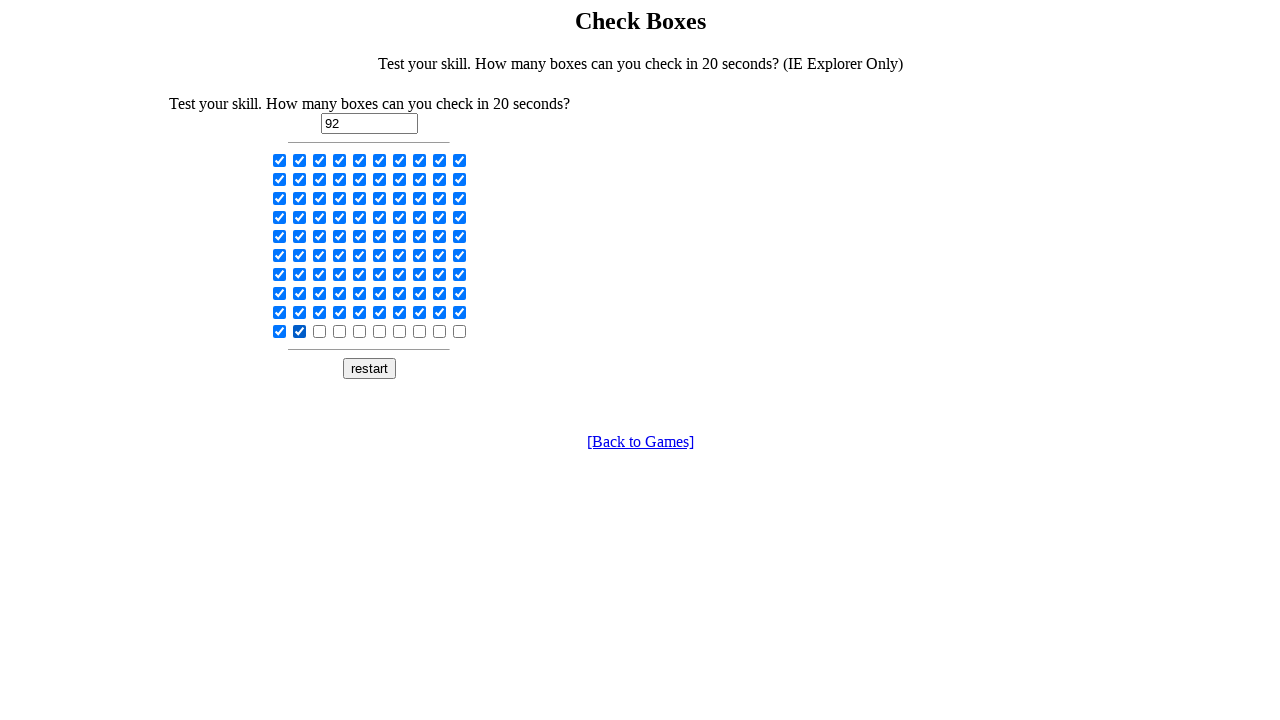

Clicked checkbox 93 of 100 at (320, 331) on input[type='checkbox'] >> nth=92
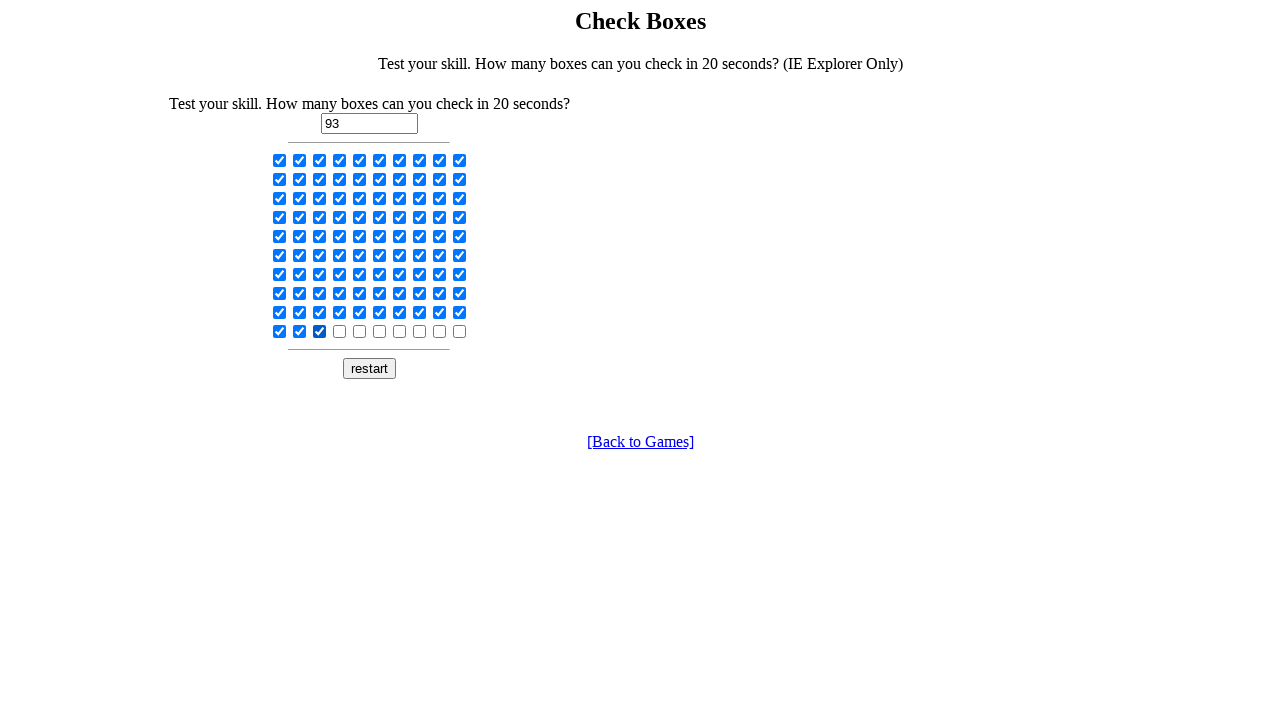

Clicked checkbox 94 of 100 at (340, 331) on input[type='checkbox'] >> nth=93
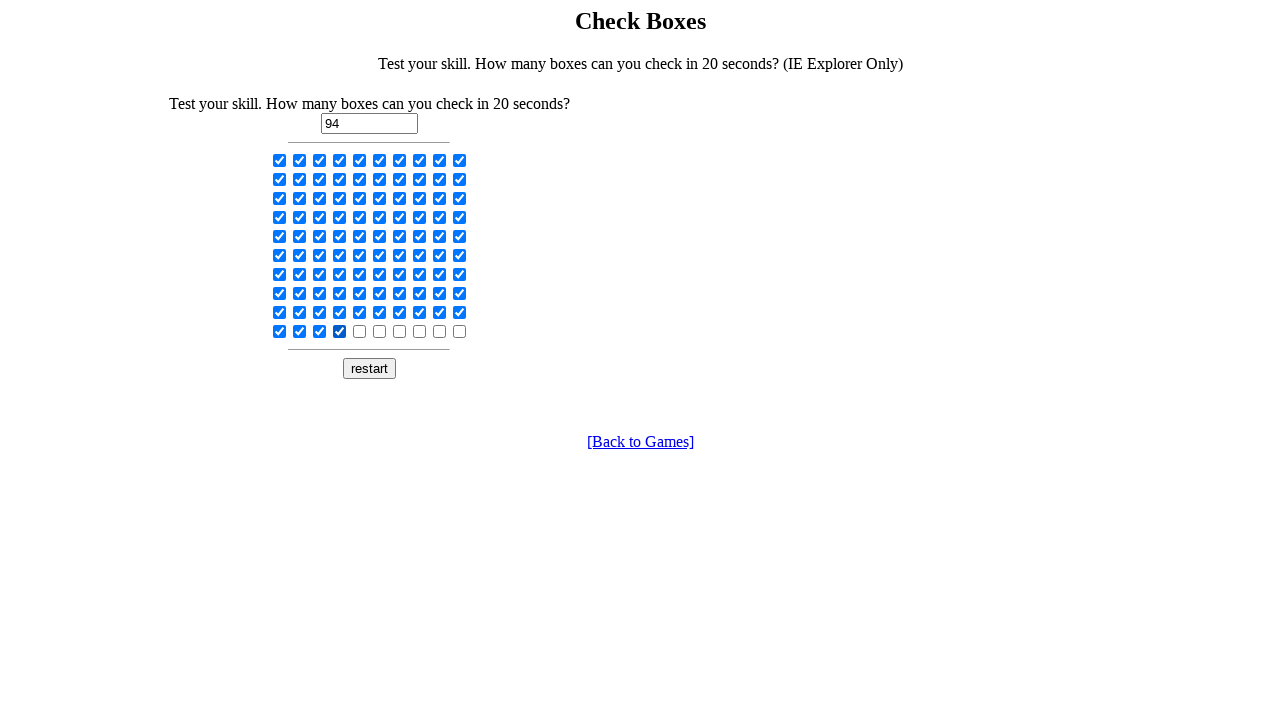

Clicked checkbox 95 of 100 at (360, 331) on input[type='checkbox'] >> nth=94
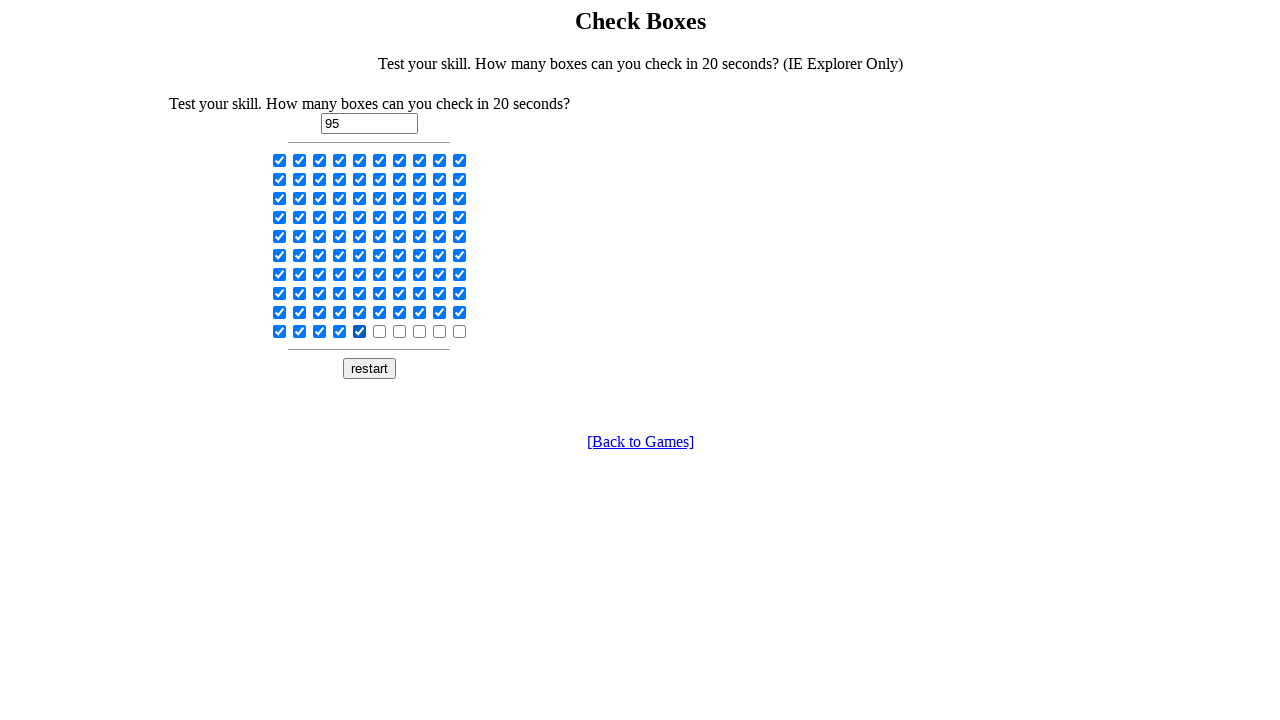

Clicked checkbox 96 of 100 at (380, 331) on input[type='checkbox'] >> nth=95
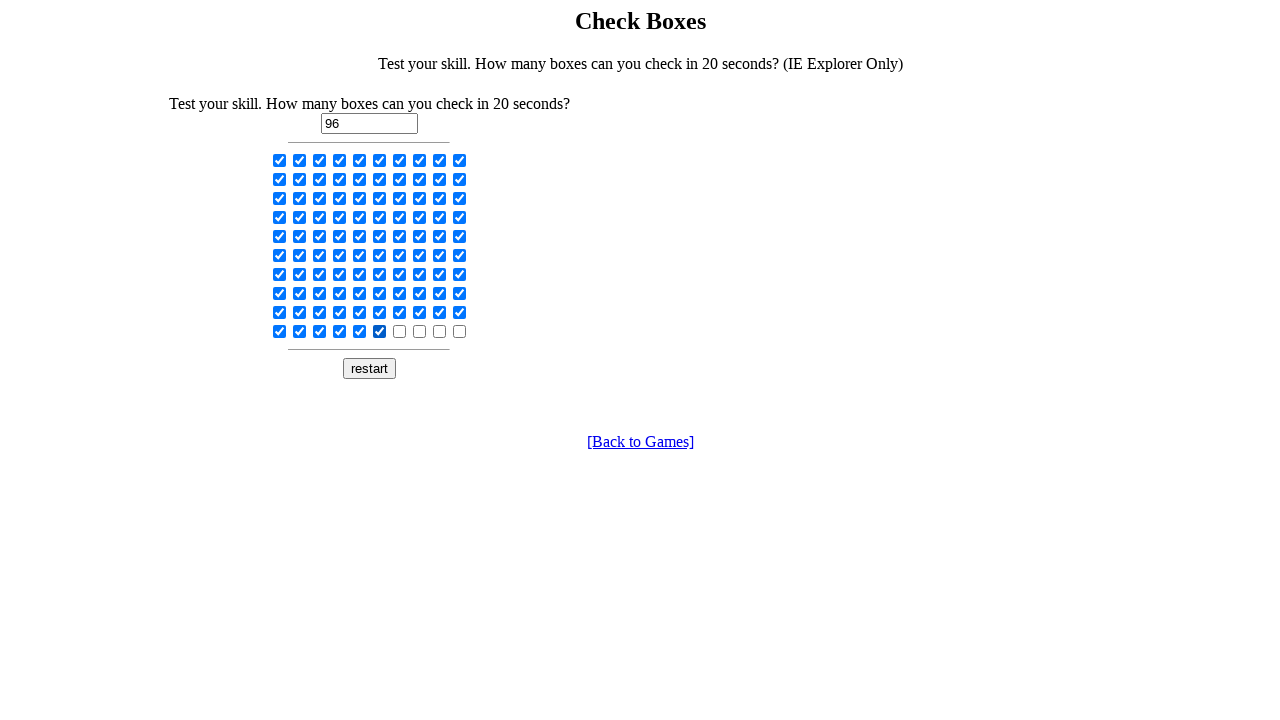

Clicked checkbox 97 of 100 at (400, 331) on input[type='checkbox'] >> nth=96
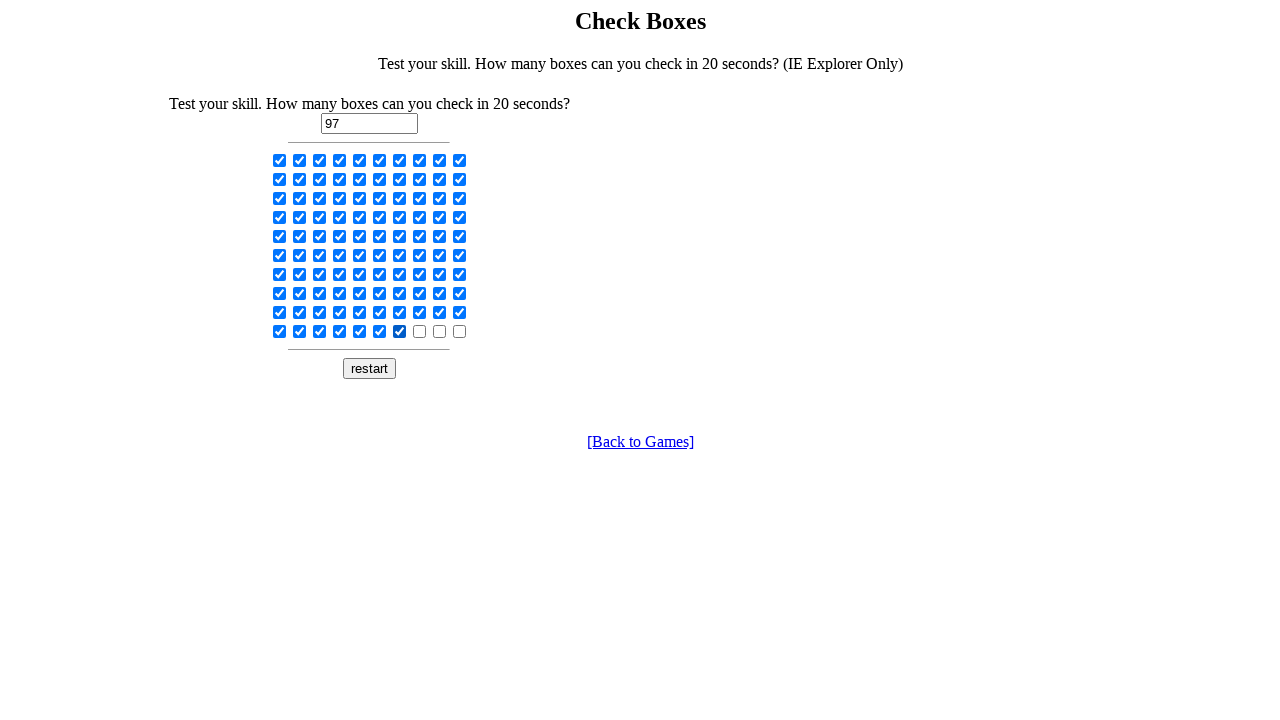

Clicked checkbox 98 of 100 at (420, 331) on input[type='checkbox'] >> nth=97
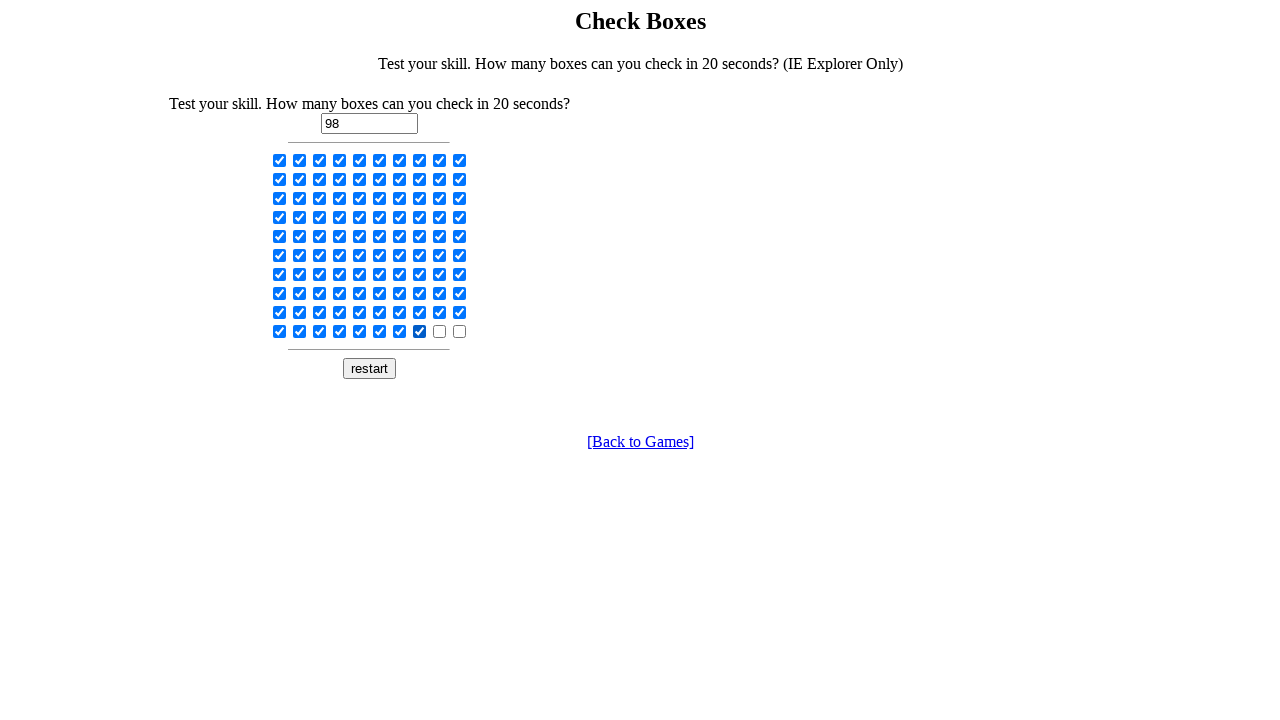

Clicked checkbox 99 of 100 at (440, 331) on input[type='checkbox'] >> nth=98
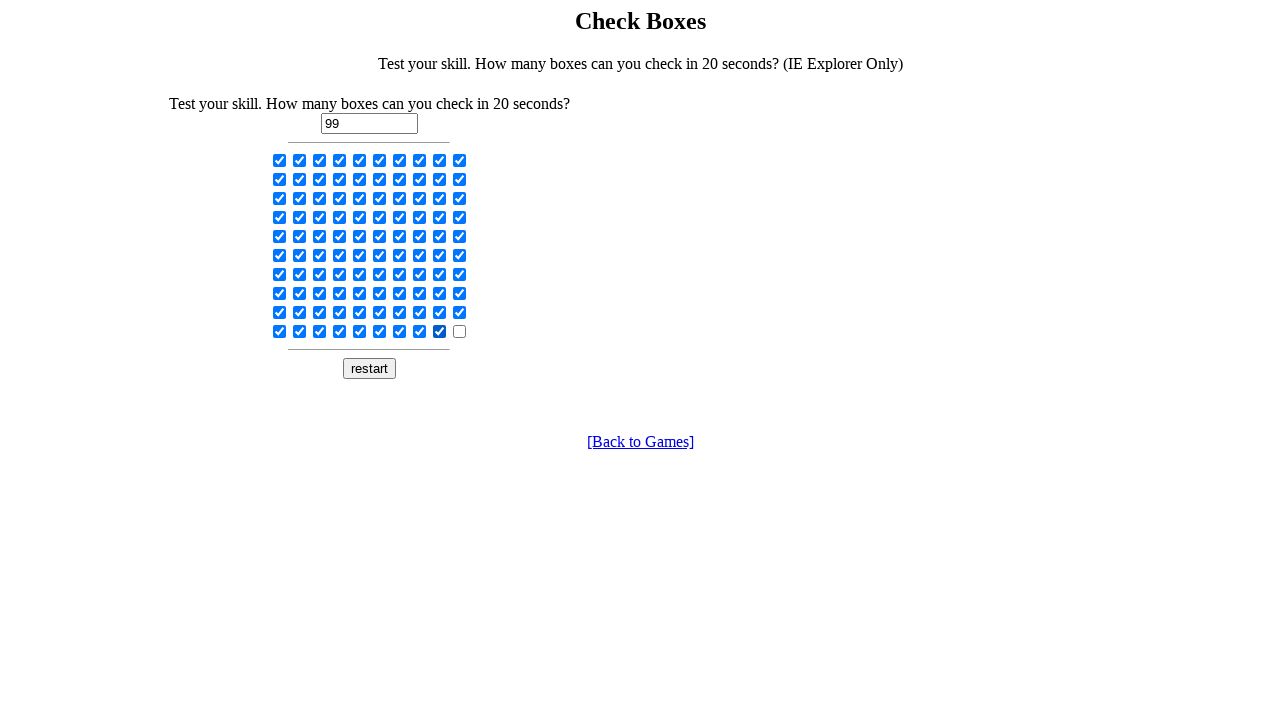

Clicked checkbox 100 of 100 at (460, 331) on input[type='checkbox'] >> nth=99
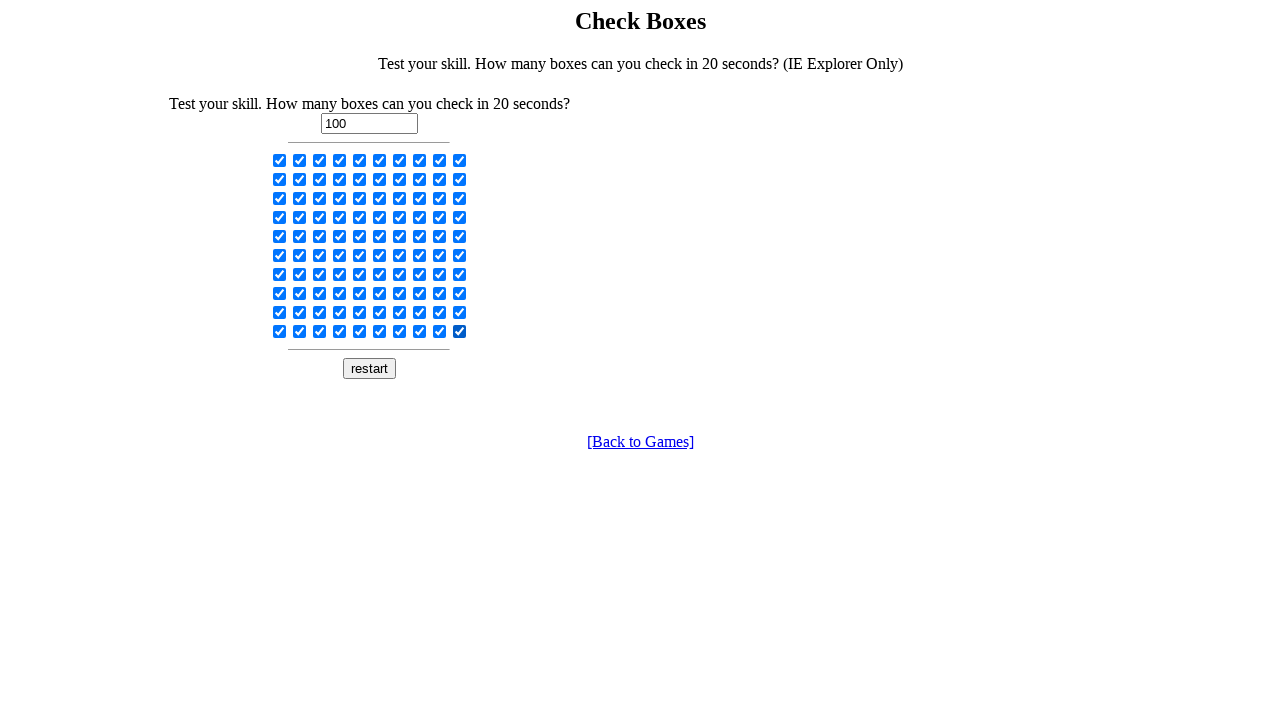

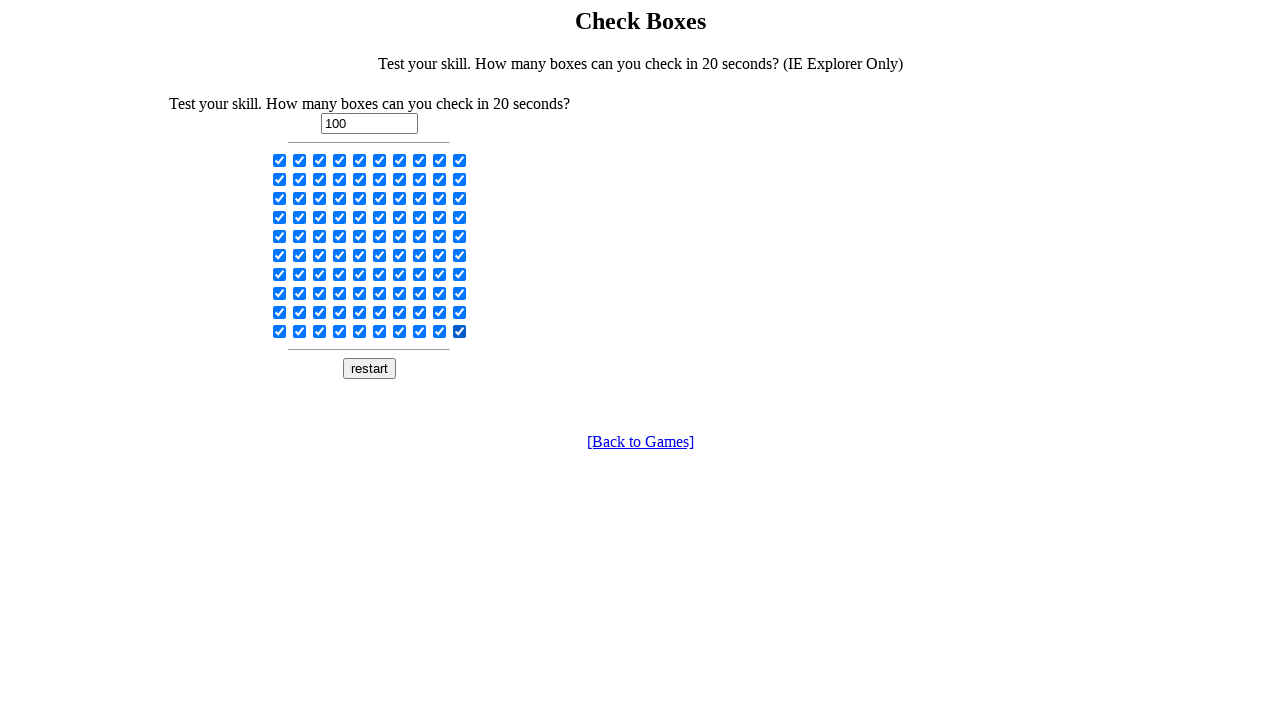